Tests add/remove element functionality by clicking the "Add Element" button 50 times to create delete buttons, then clicking 40 delete buttons to remove them and validating the correct number remains

Starting URL: https://the-internet.herokuapp.com/add_remove_elements/

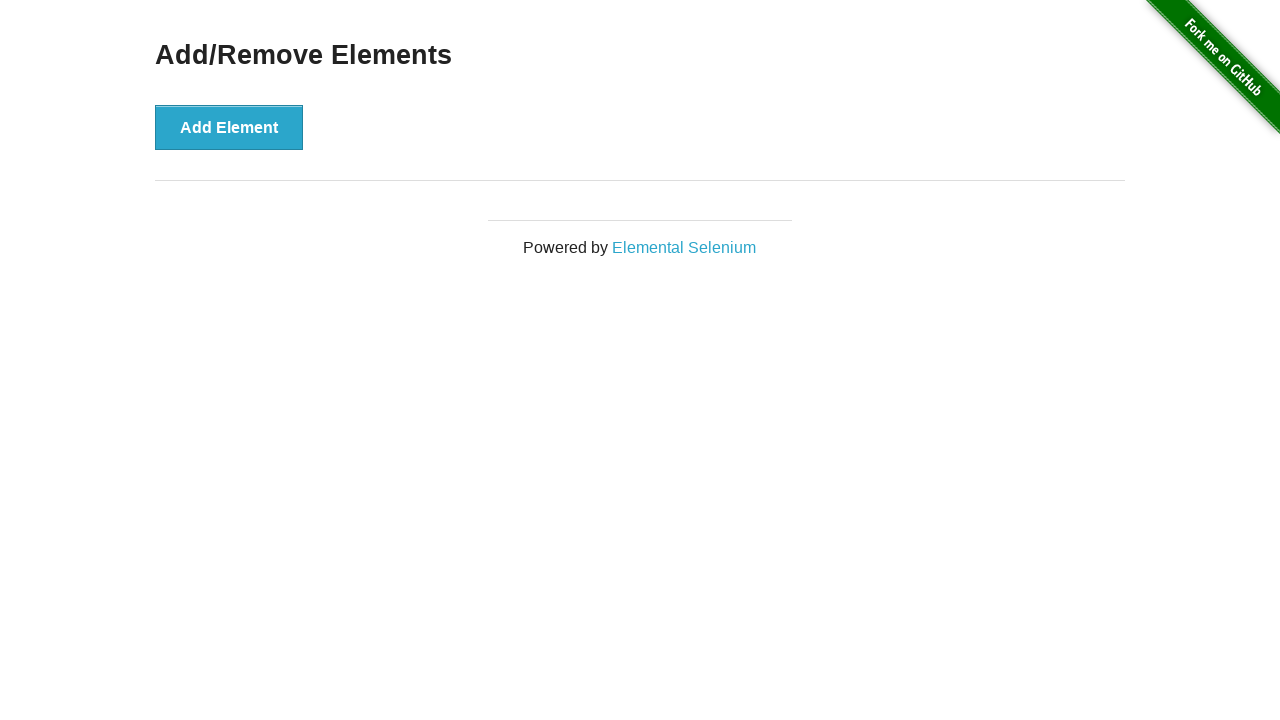

Navigated to add/remove elements test page
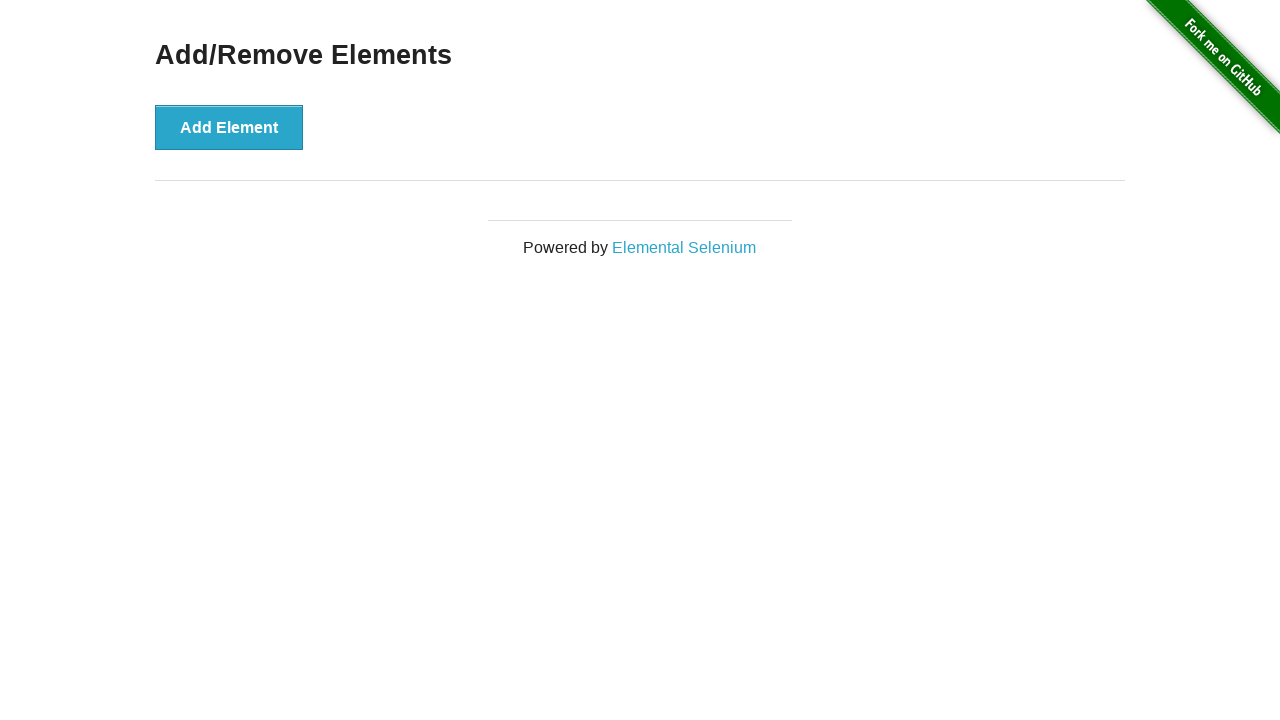

Clicked 'Add Element' button (iteration 1/50) at (229, 127) on button[onclick='addElement()']
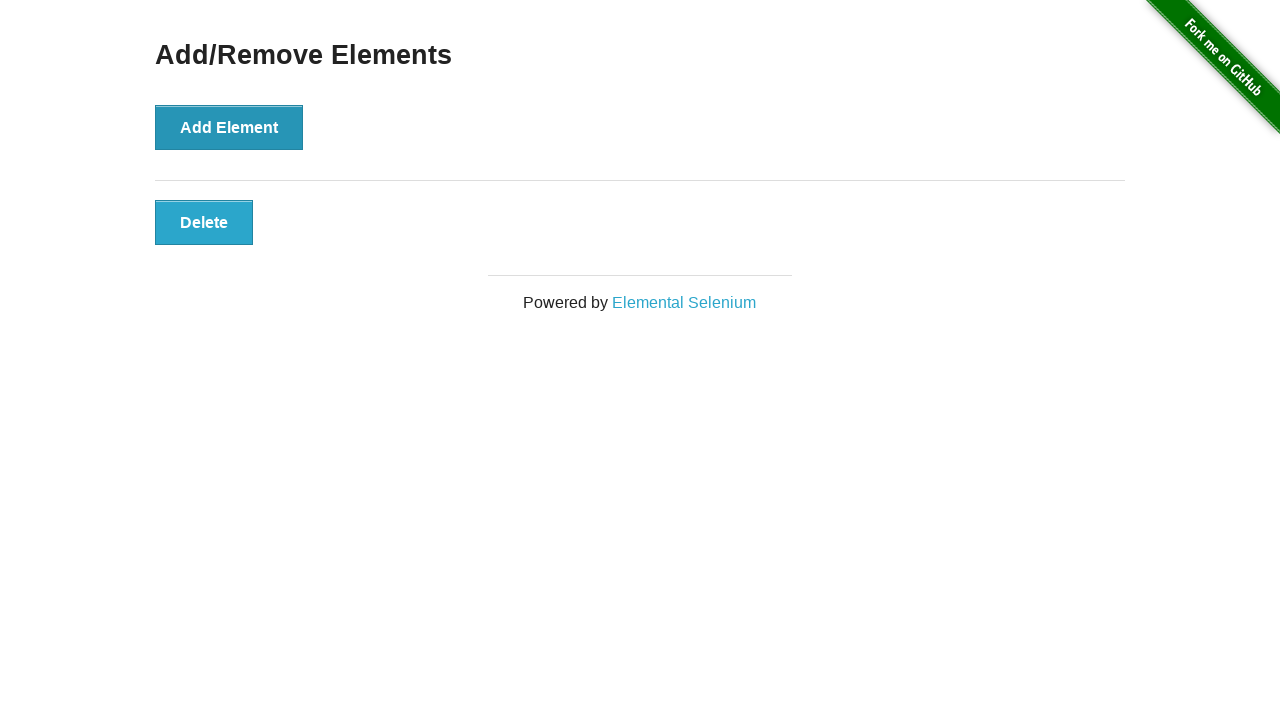

Clicked 'Add Element' button (iteration 2/50) at (229, 127) on button[onclick='addElement()']
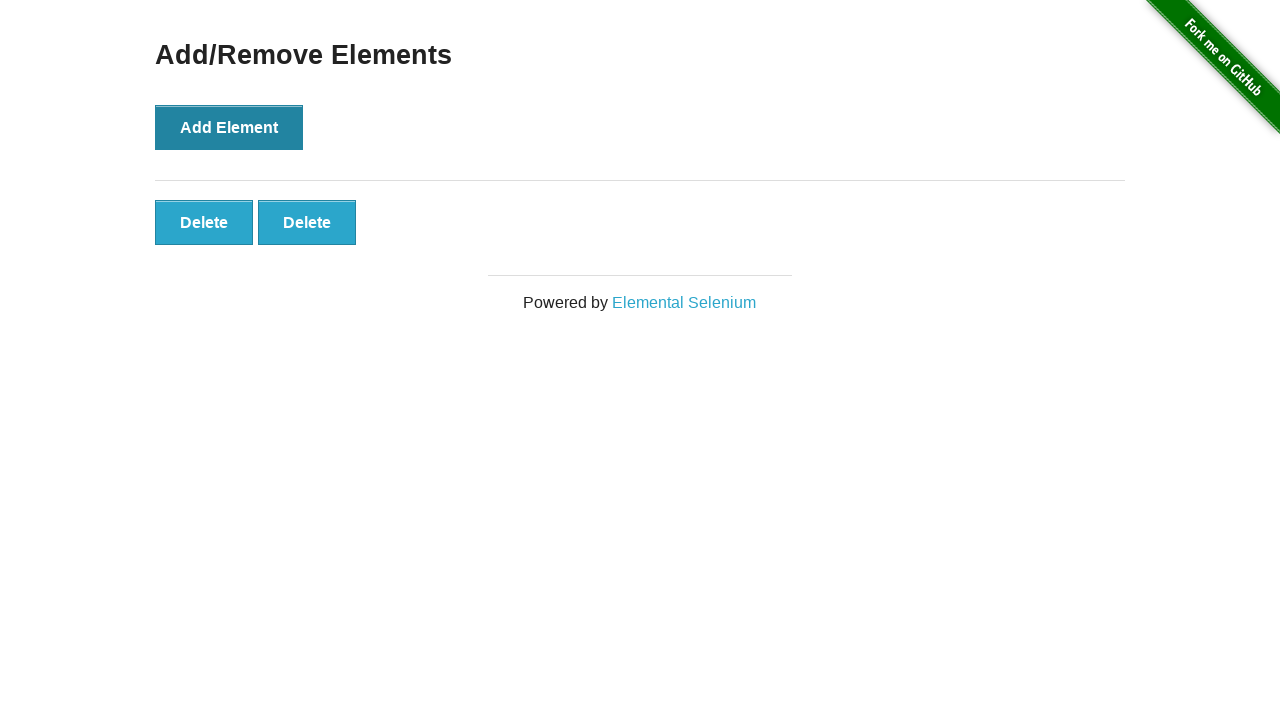

Clicked 'Add Element' button (iteration 3/50) at (229, 127) on button[onclick='addElement()']
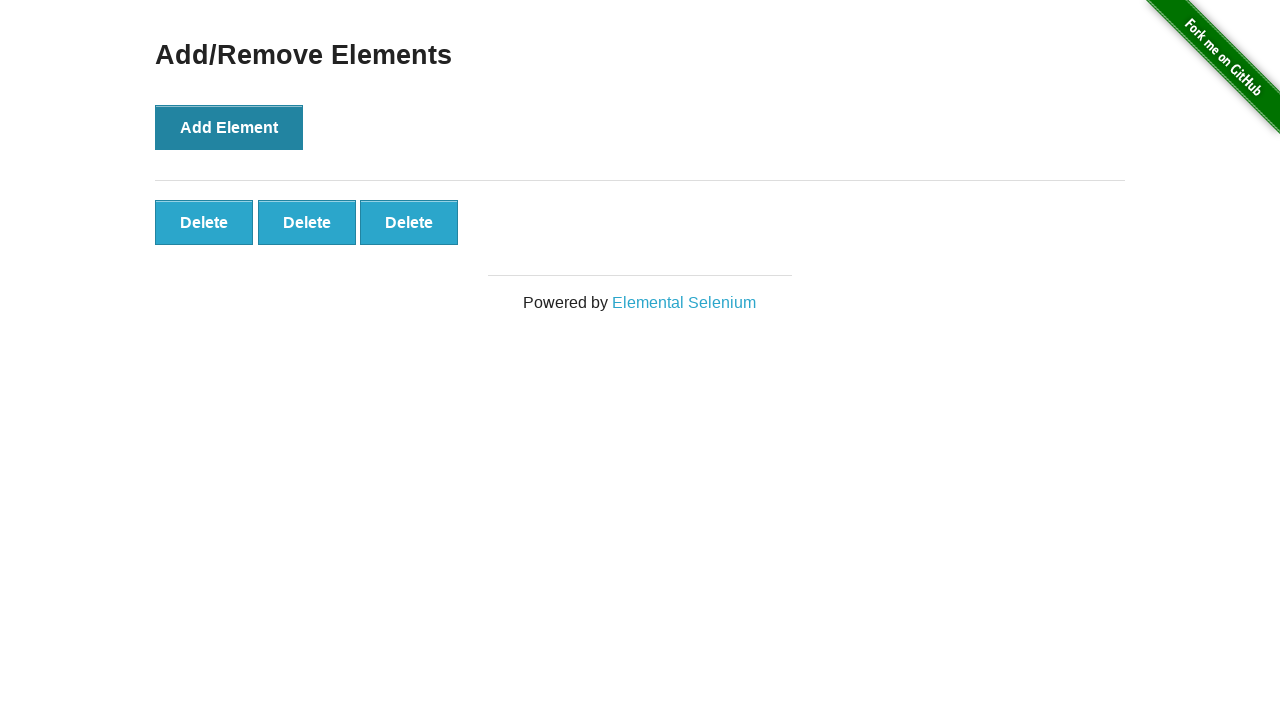

Clicked 'Add Element' button (iteration 4/50) at (229, 127) on button[onclick='addElement()']
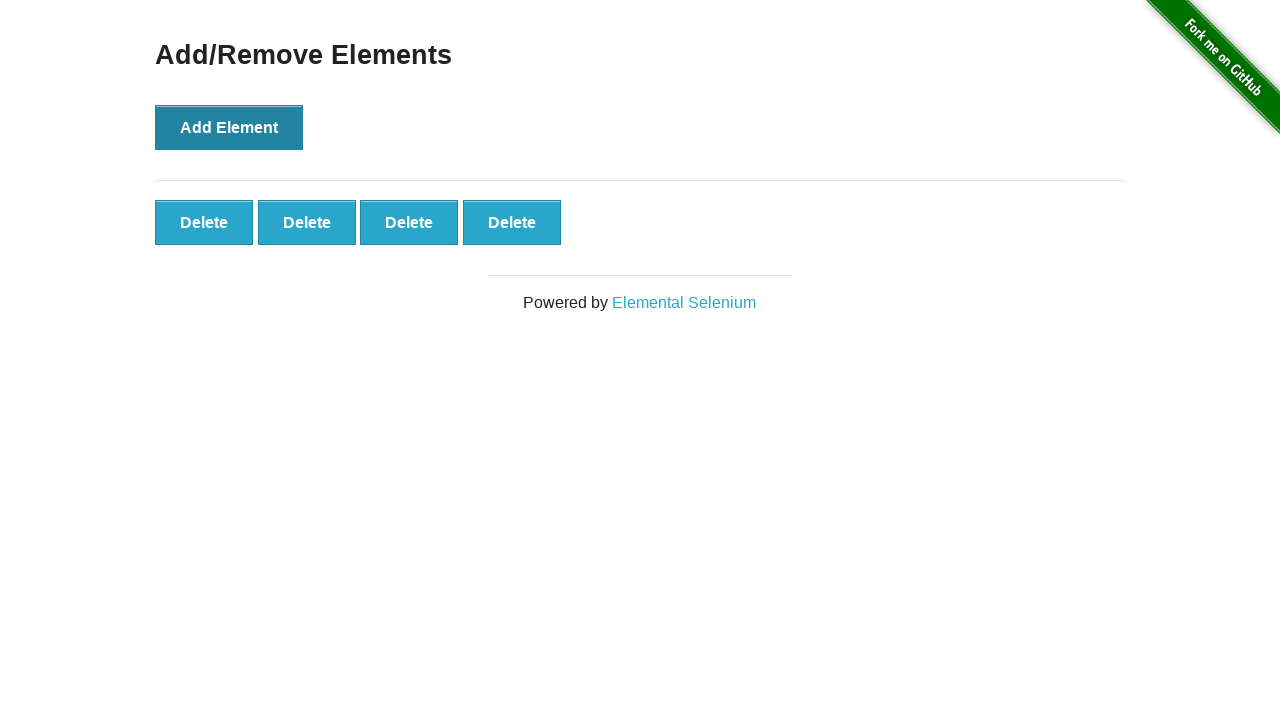

Clicked 'Add Element' button (iteration 5/50) at (229, 127) on button[onclick='addElement()']
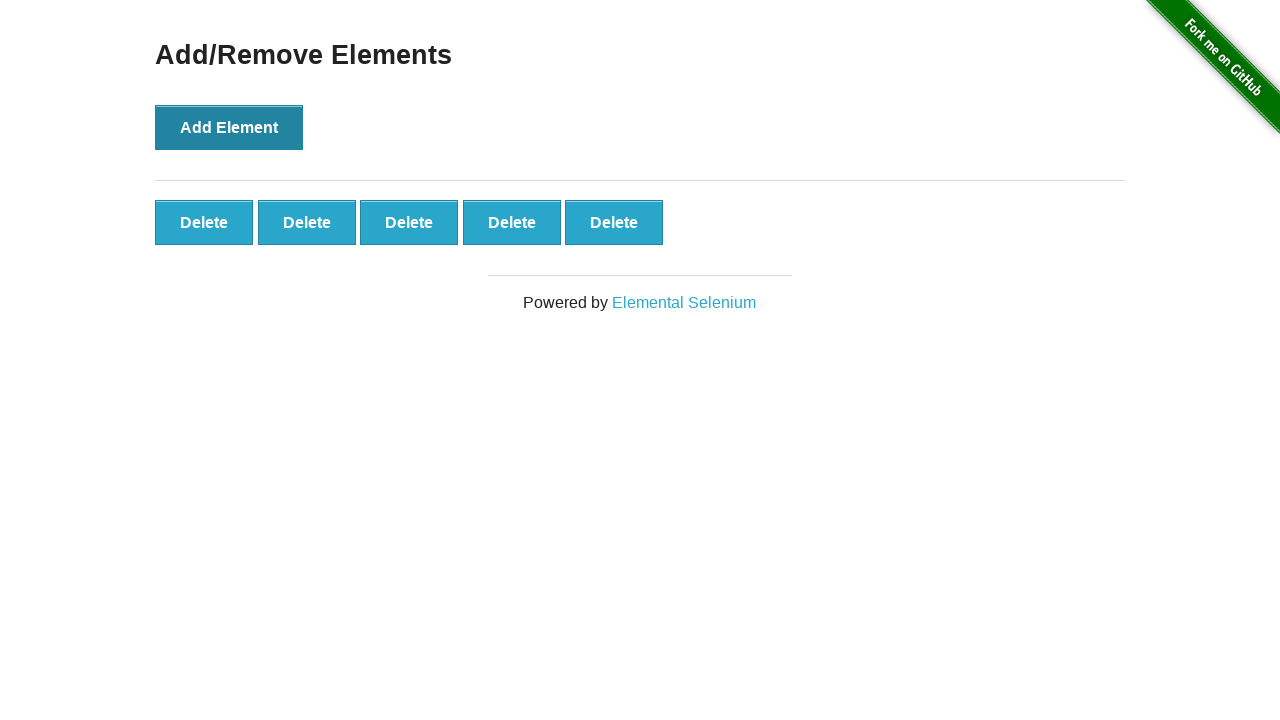

Clicked 'Add Element' button (iteration 6/50) at (229, 127) on button[onclick='addElement()']
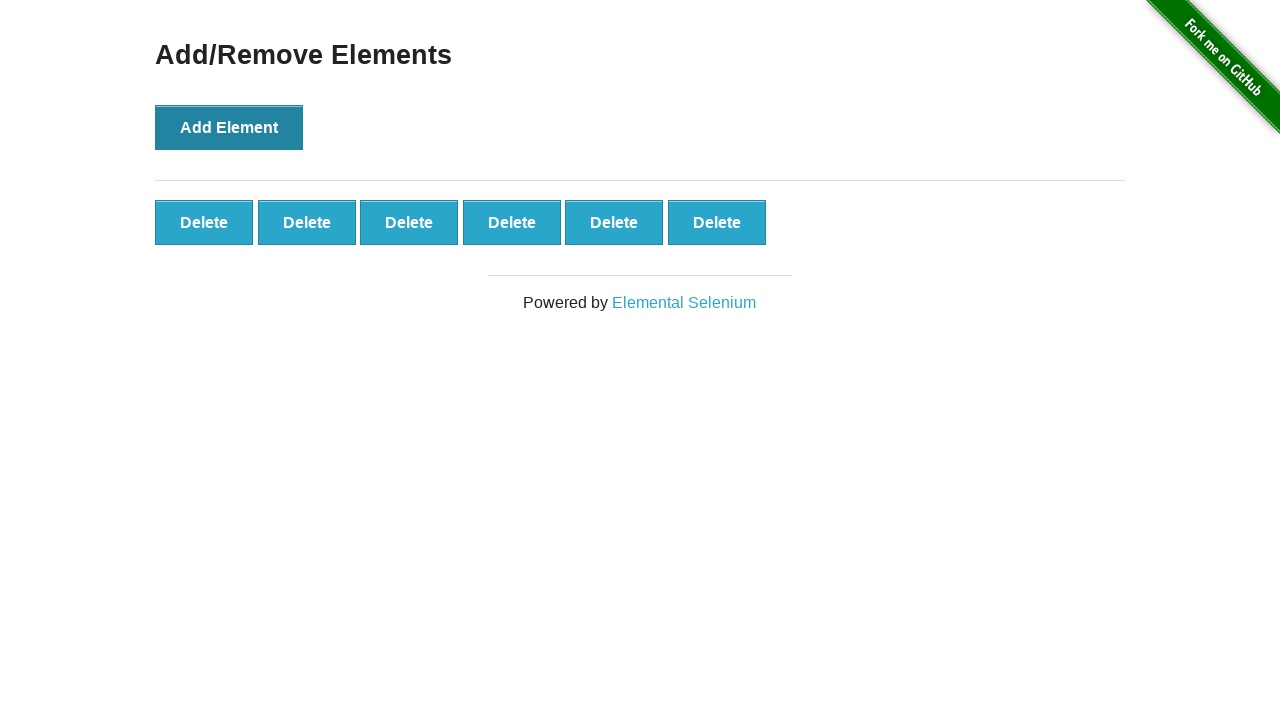

Clicked 'Add Element' button (iteration 7/50) at (229, 127) on button[onclick='addElement()']
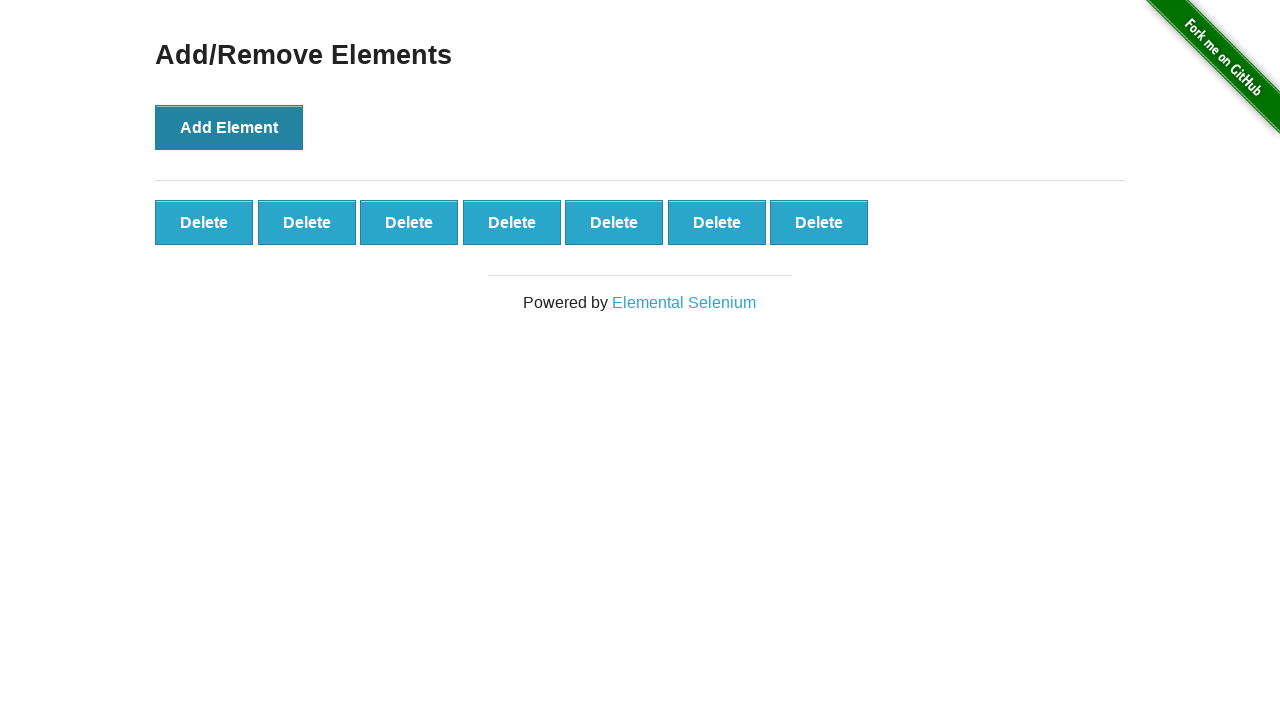

Clicked 'Add Element' button (iteration 8/50) at (229, 127) on button[onclick='addElement()']
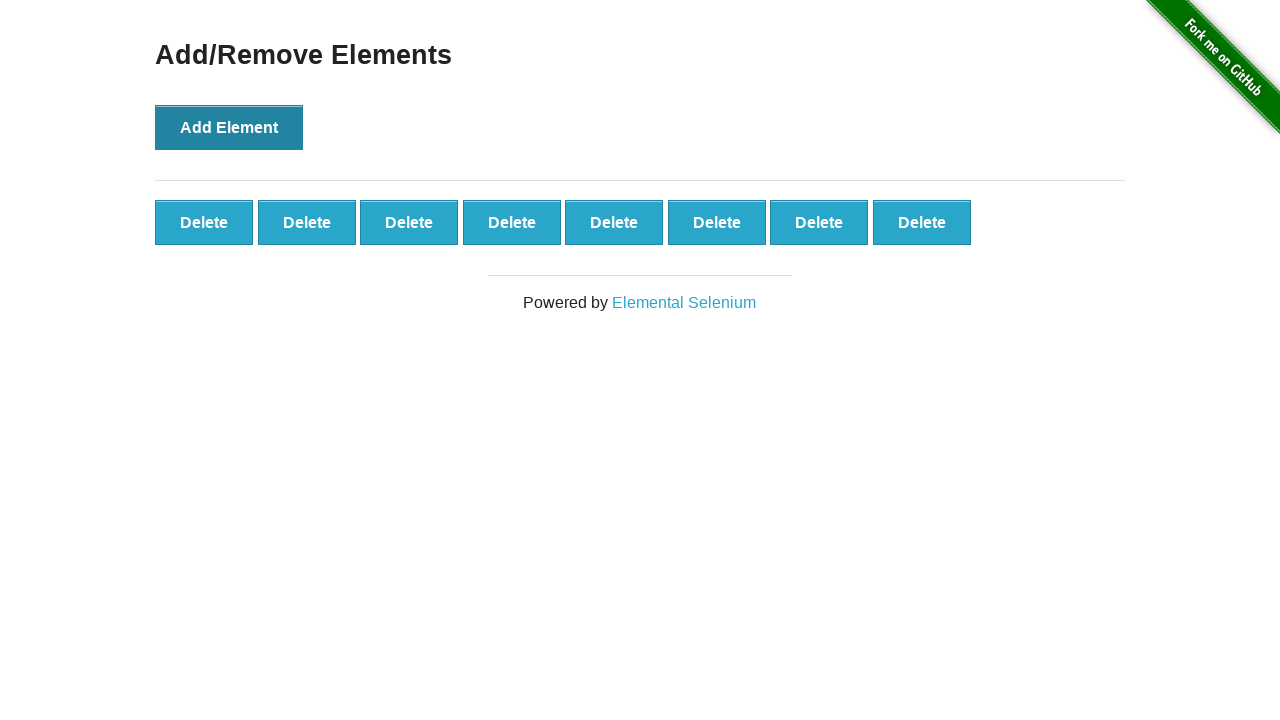

Clicked 'Add Element' button (iteration 9/50) at (229, 127) on button[onclick='addElement()']
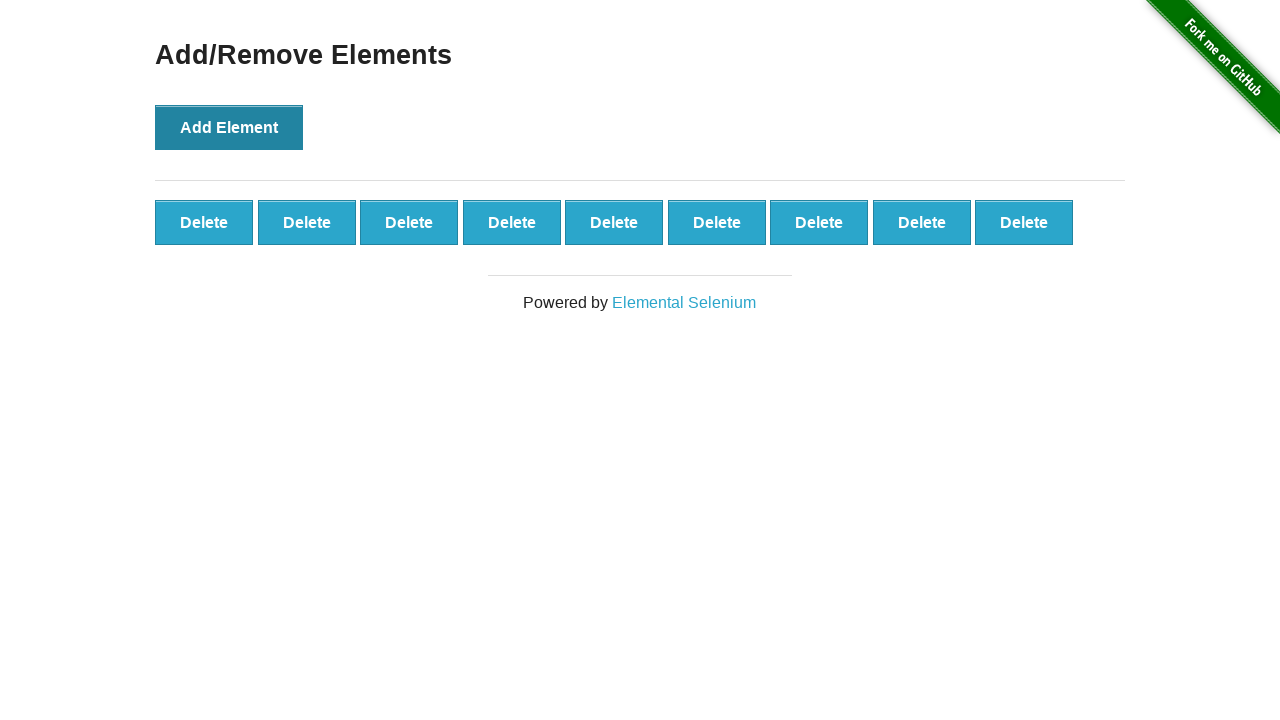

Clicked 'Add Element' button (iteration 10/50) at (229, 127) on button[onclick='addElement()']
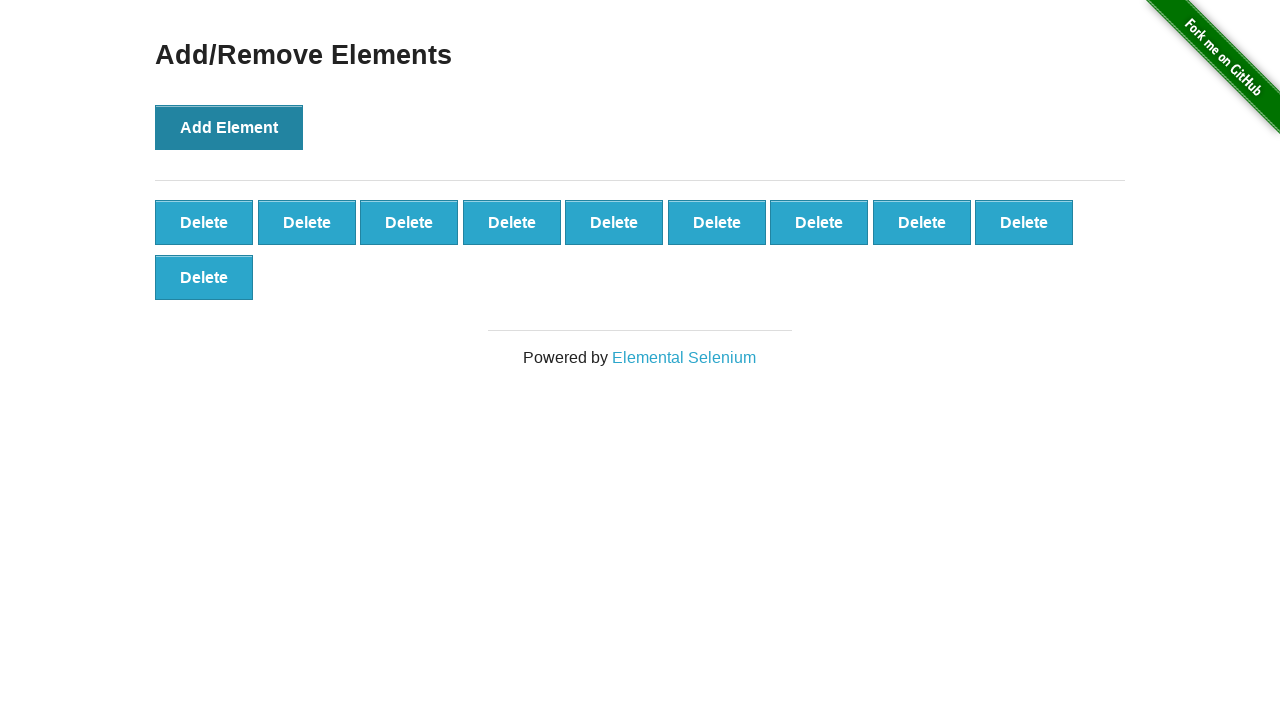

Clicked 'Add Element' button (iteration 11/50) at (229, 127) on button[onclick='addElement()']
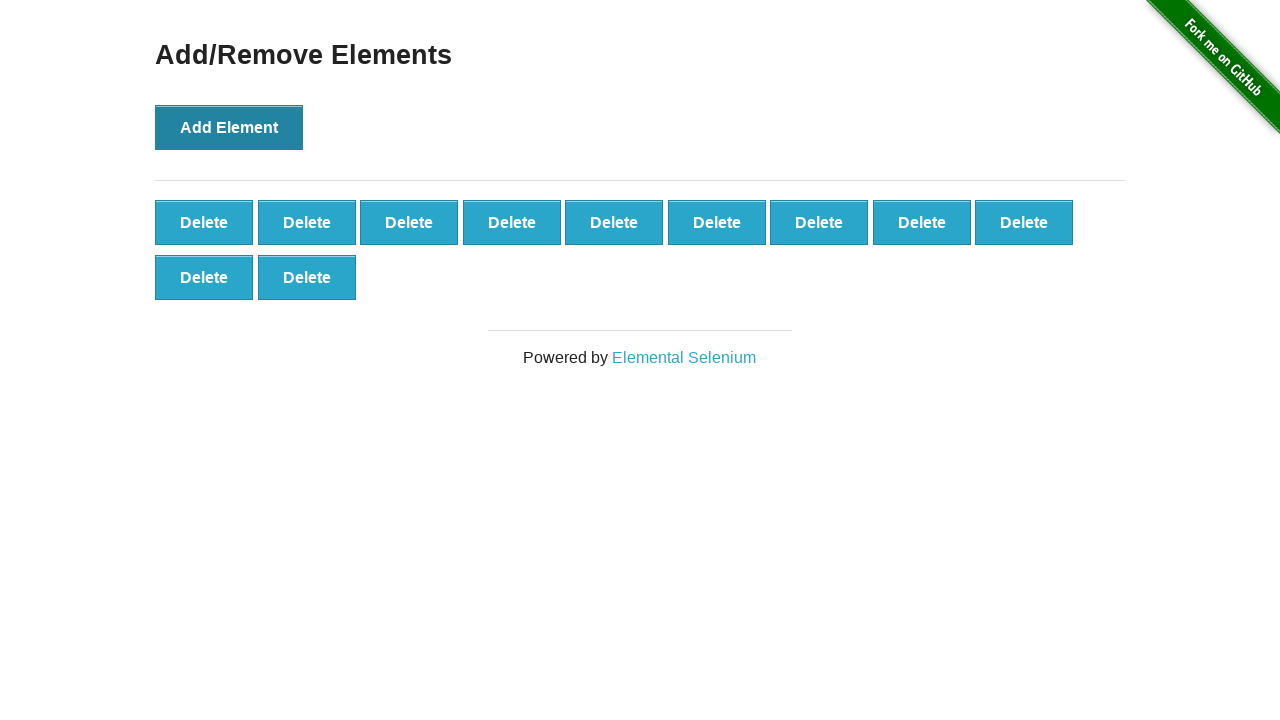

Clicked 'Add Element' button (iteration 12/50) at (229, 127) on button[onclick='addElement()']
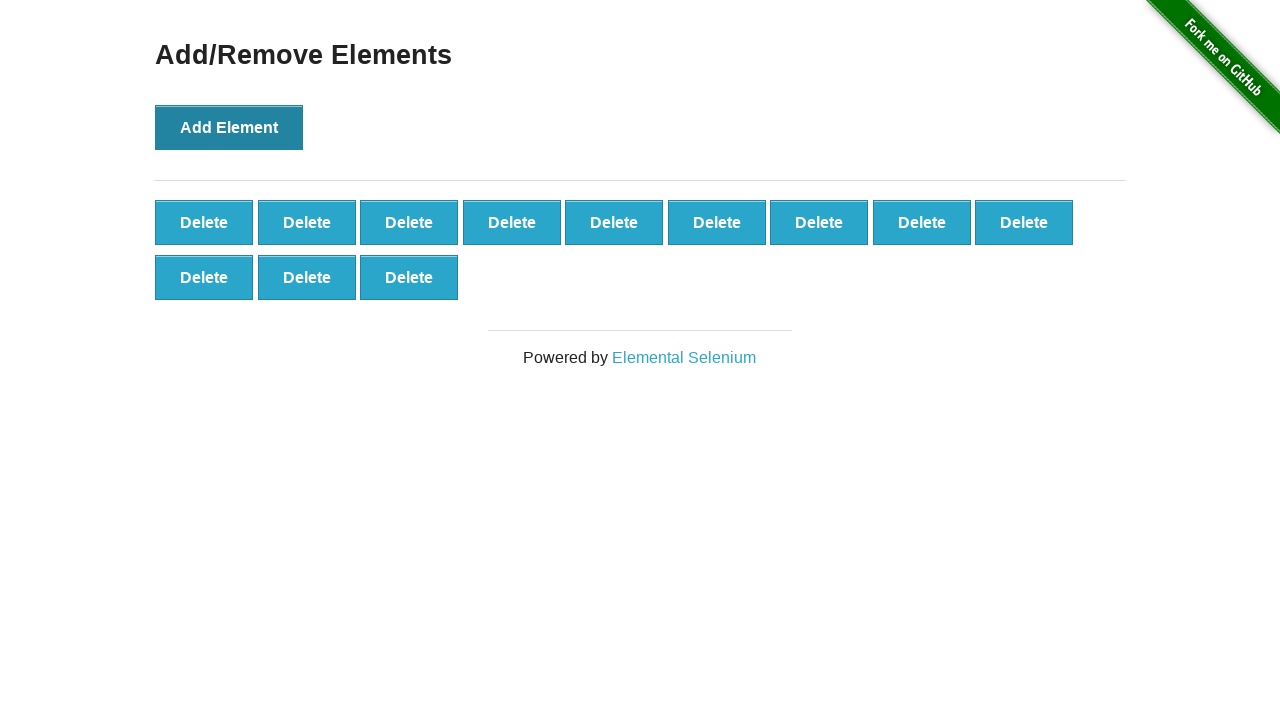

Clicked 'Add Element' button (iteration 13/50) at (229, 127) on button[onclick='addElement()']
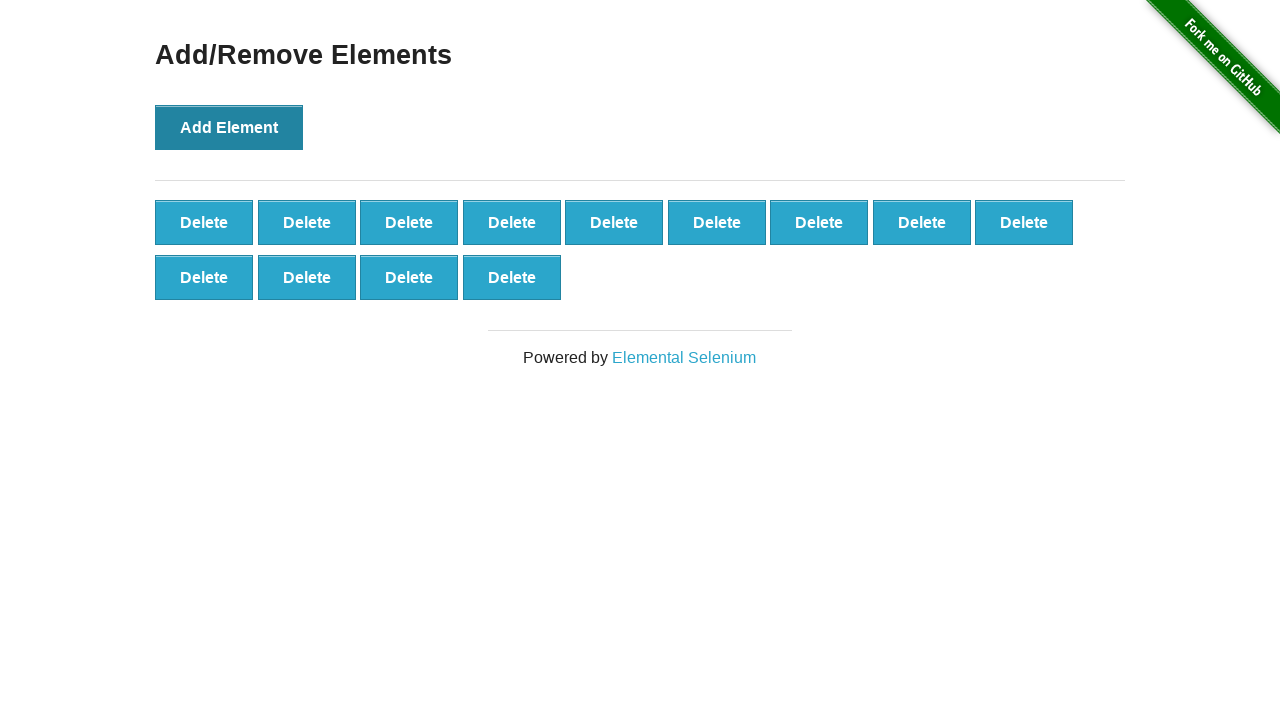

Clicked 'Add Element' button (iteration 14/50) at (229, 127) on button[onclick='addElement()']
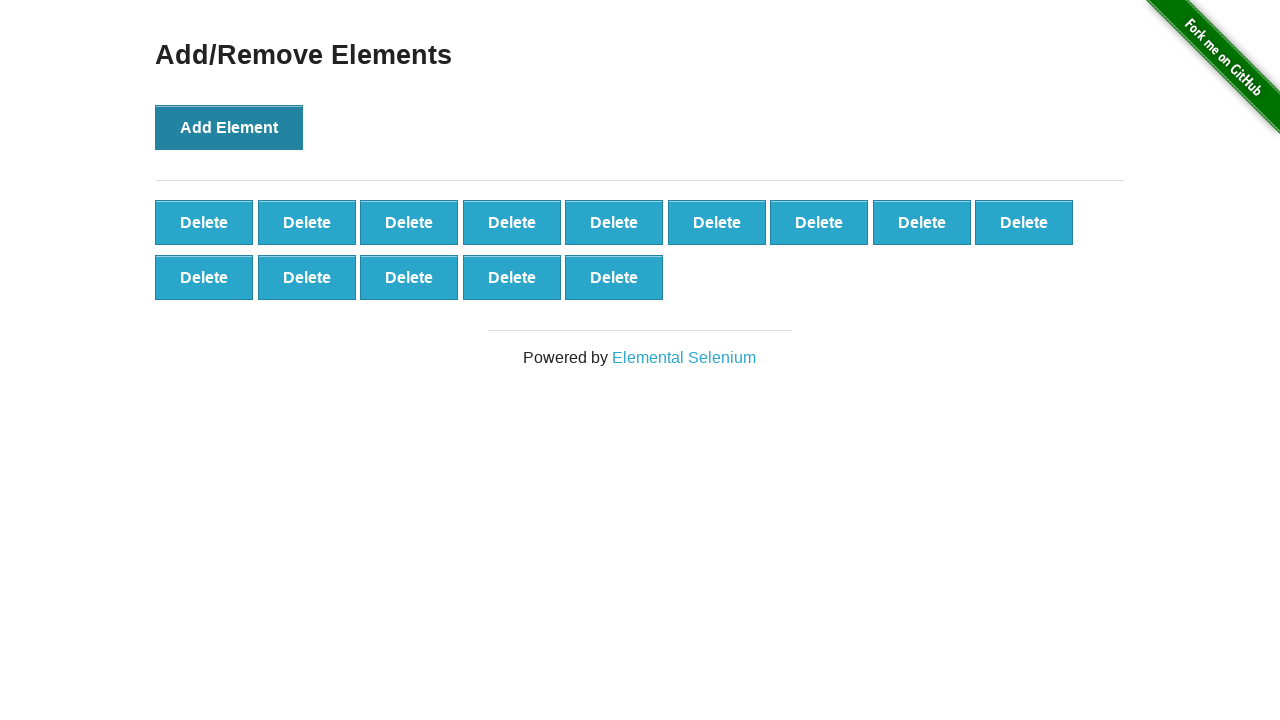

Clicked 'Add Element' button (iteration 15/50) at (229, 127) on button[onclick='addElement()']
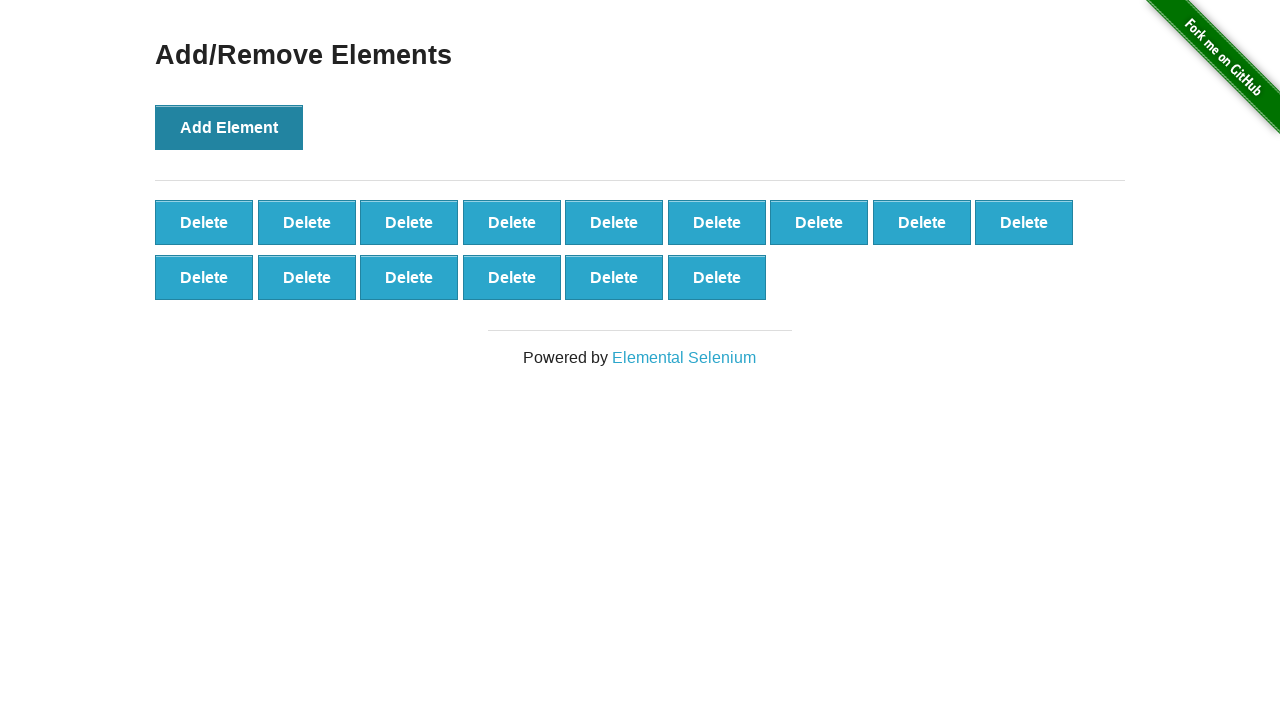

Clicked 'Add Element' button (iteration 16/50) at (229, 127) on button[onclick='addElement()']
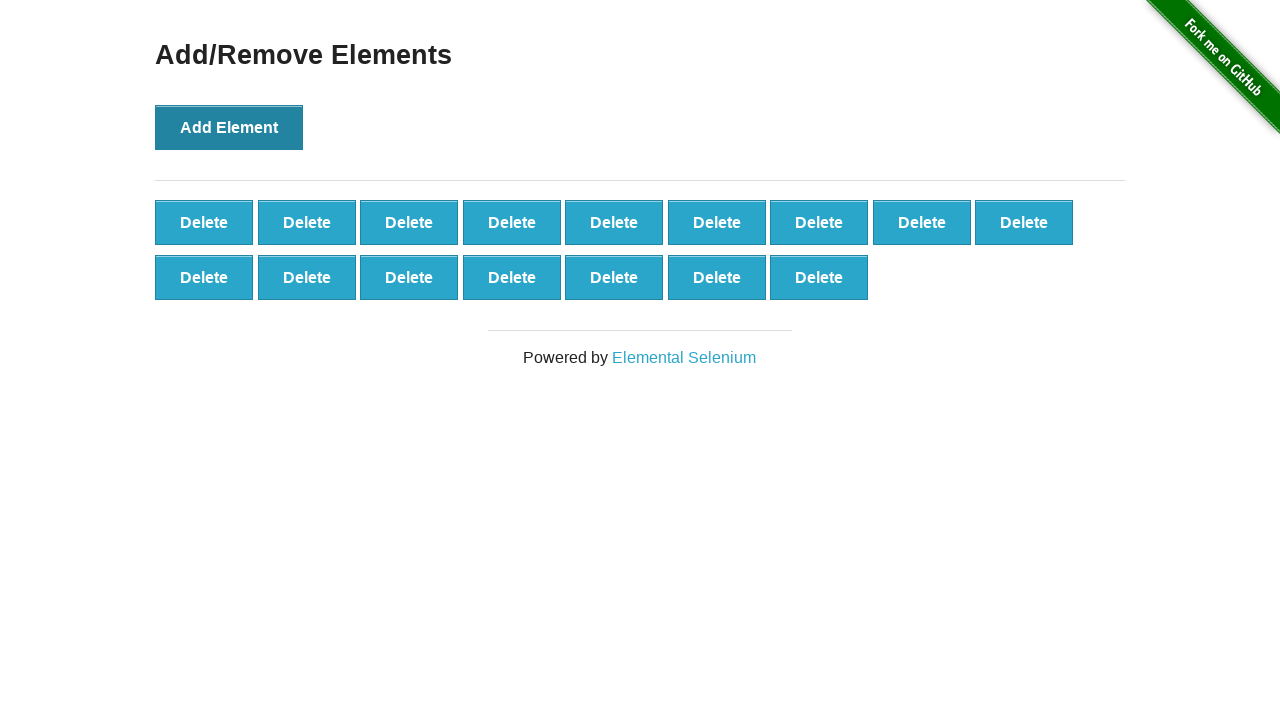

Clicked 'Add Element' button (iteration 17/50) at (229, 127) on button[onclick='addElement()']
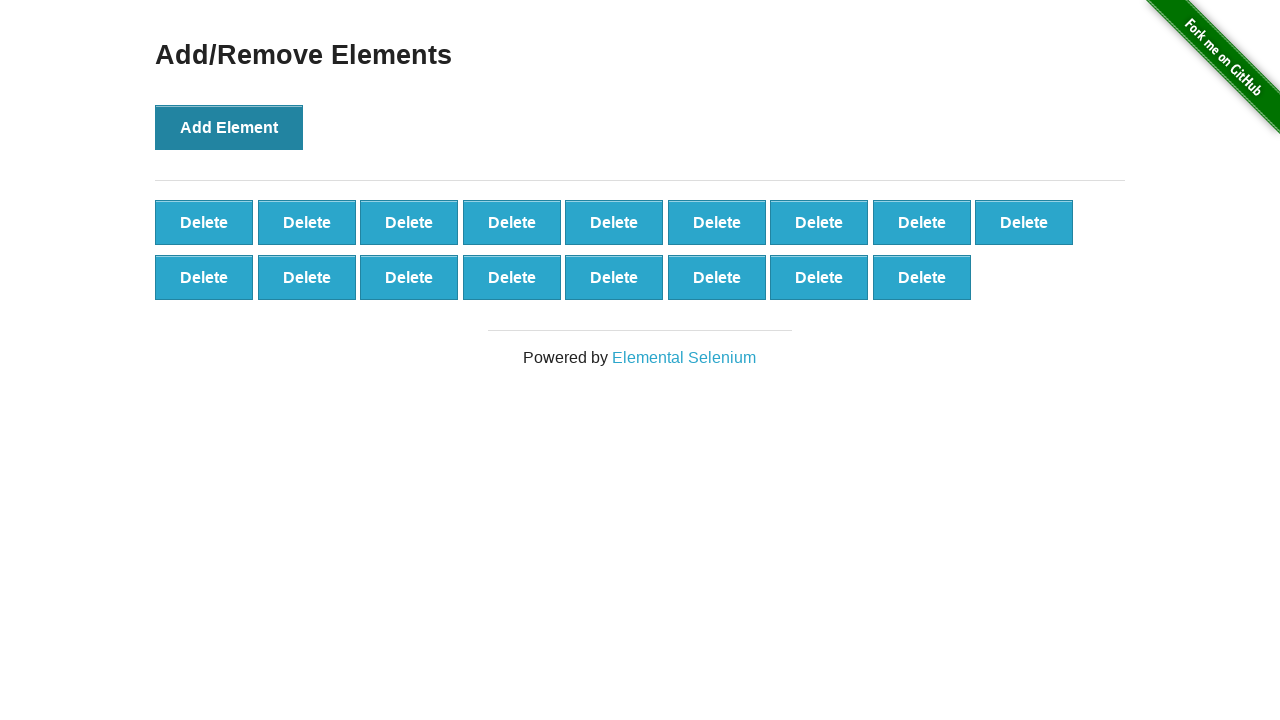

Clicked 'Add Element' button (iteration 18/50) at (229, 127) on button[onclick='addElement()']
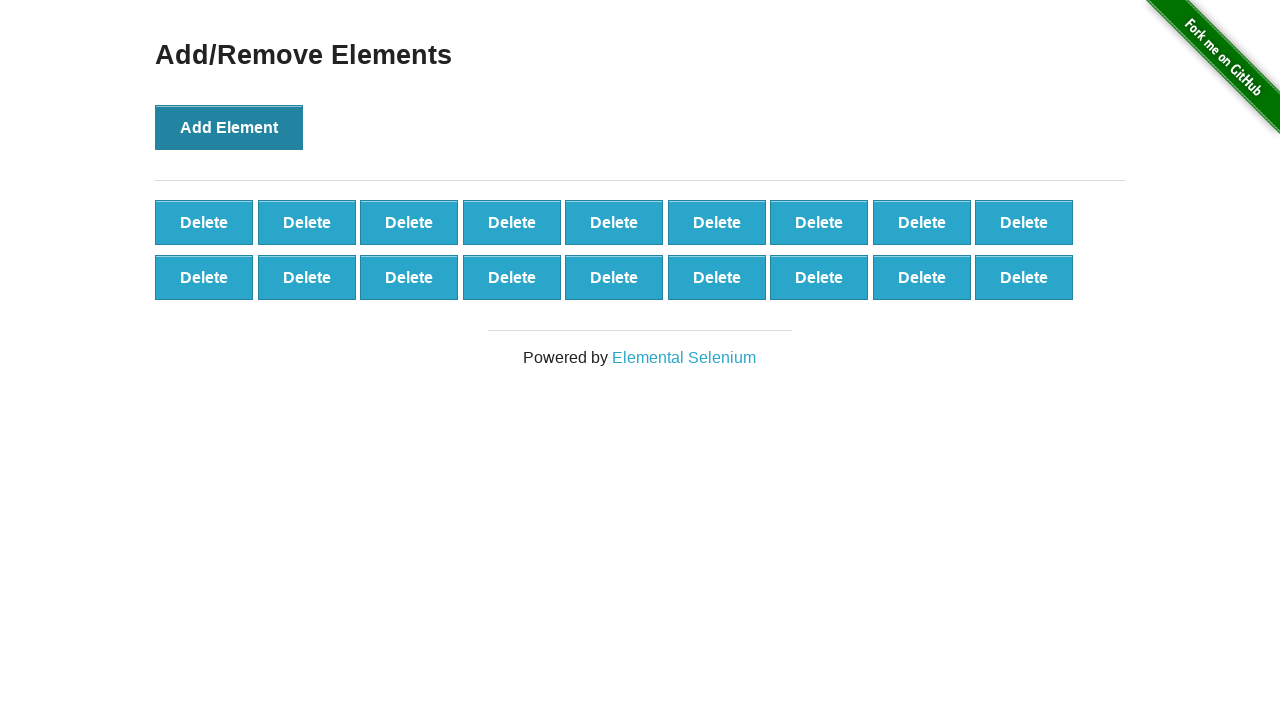

Clicked 'Add Element' button (iteration 19/50) at (229, 127) on button[onclick='addElement()']
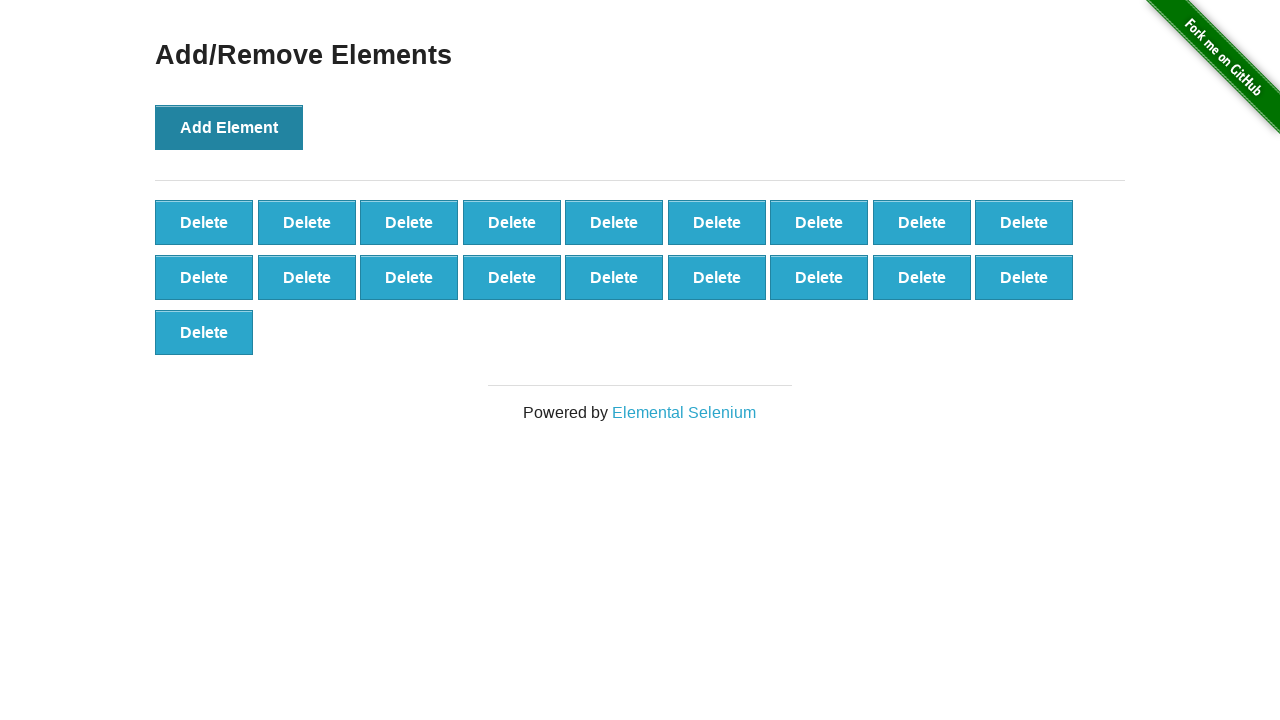

Clicked 'Add Element' button (iteration 20/50) at (229, 127) on button[onclick='addElement()']
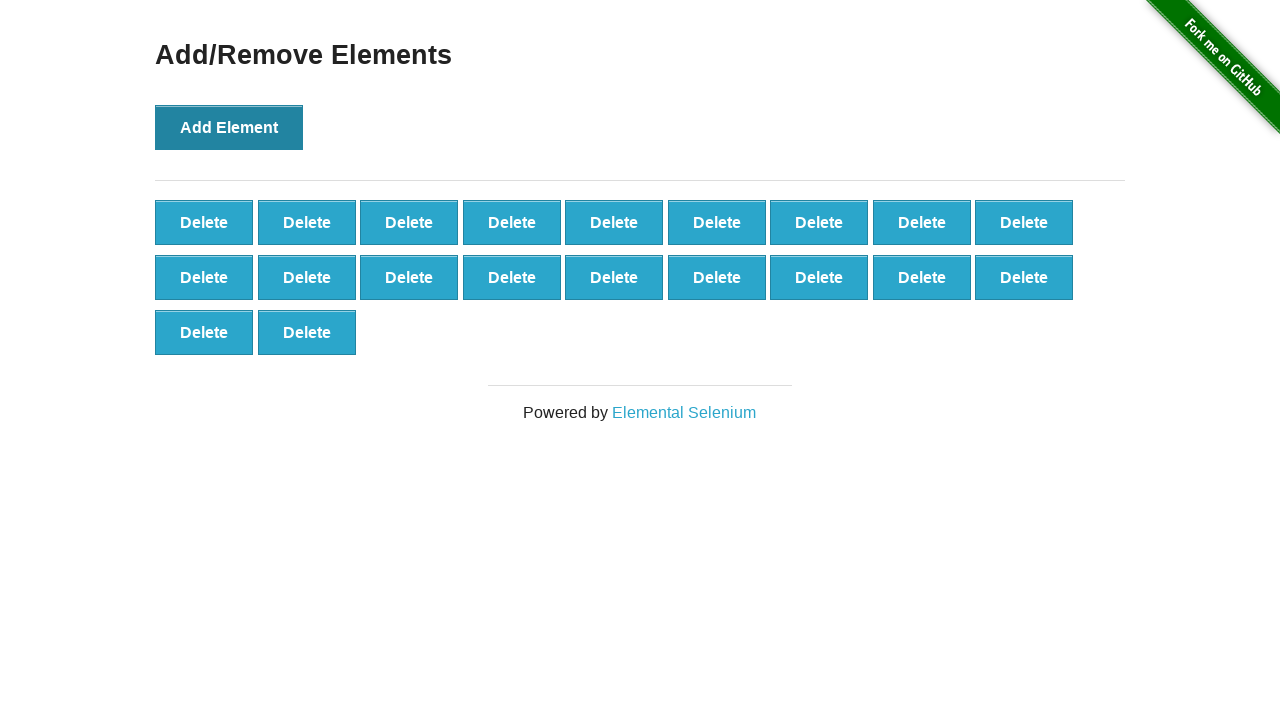

Clicked 'Add Element' button (iteration 21/50) at (229, 127) on button[onclick='addElement()']
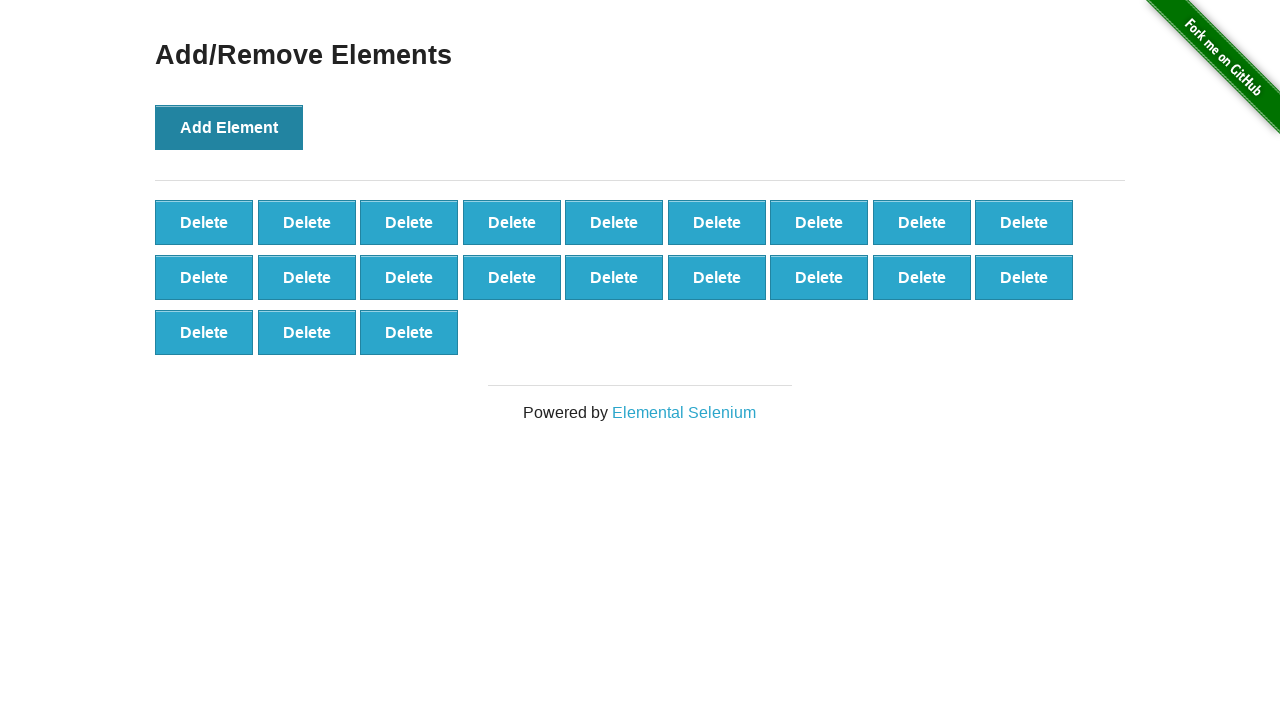

Clicked 'Add Element' button (iteration 22/50) at (229, 127) on button[onclick='addElement()']
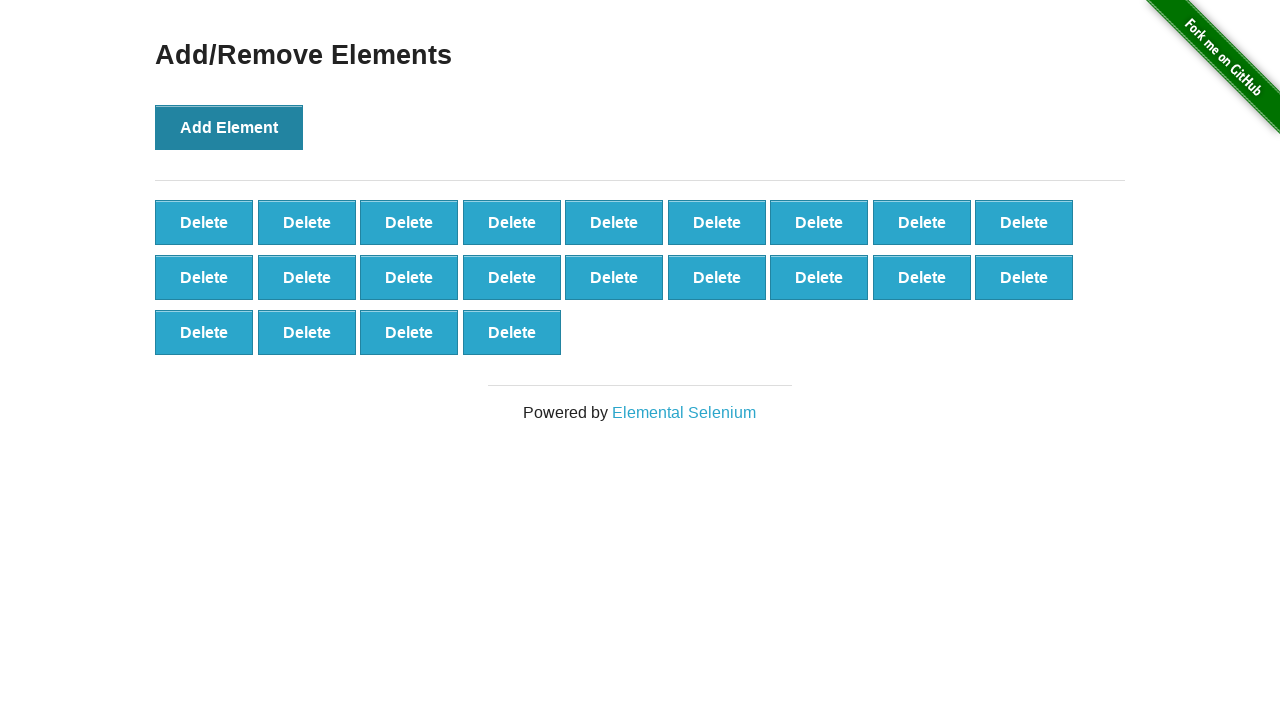

Clicked 'Add Element' button (iteration 23/50) at (229, 127) on button[onclick='addElement()']
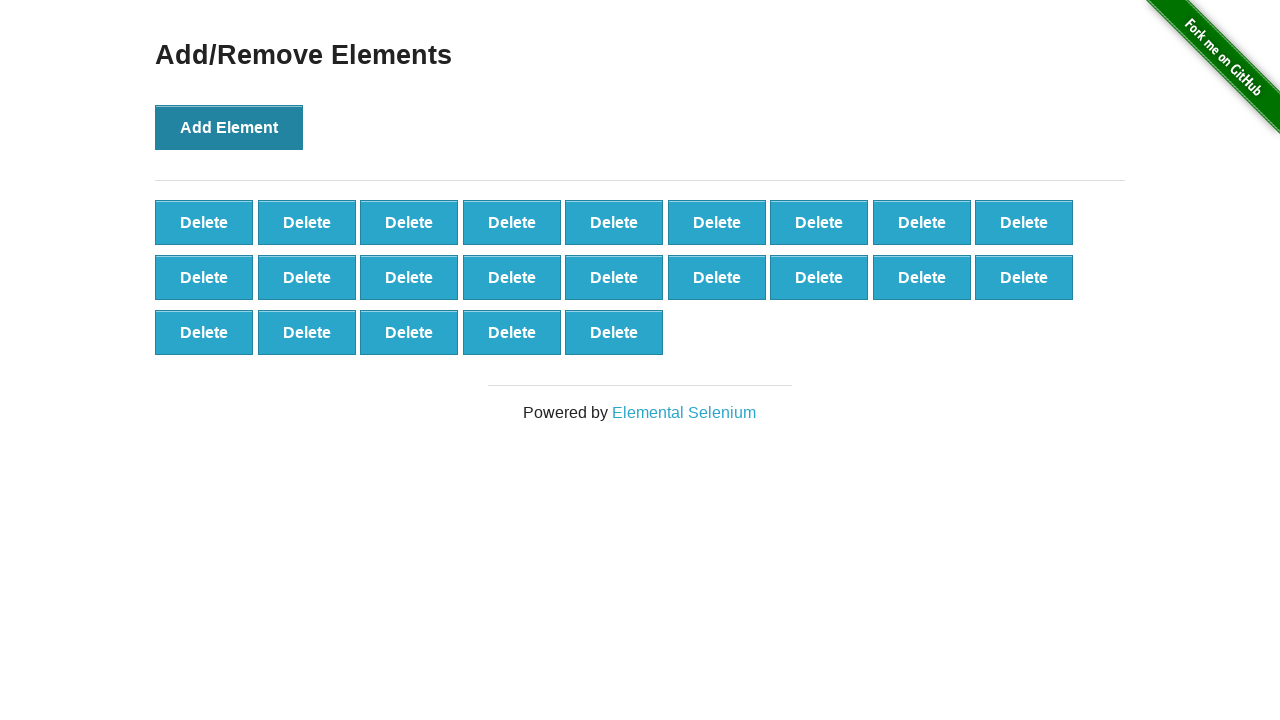

Clicked 'Add Element' button (iteration 24/50) at (229, 127) on button[onclick='addElement()']
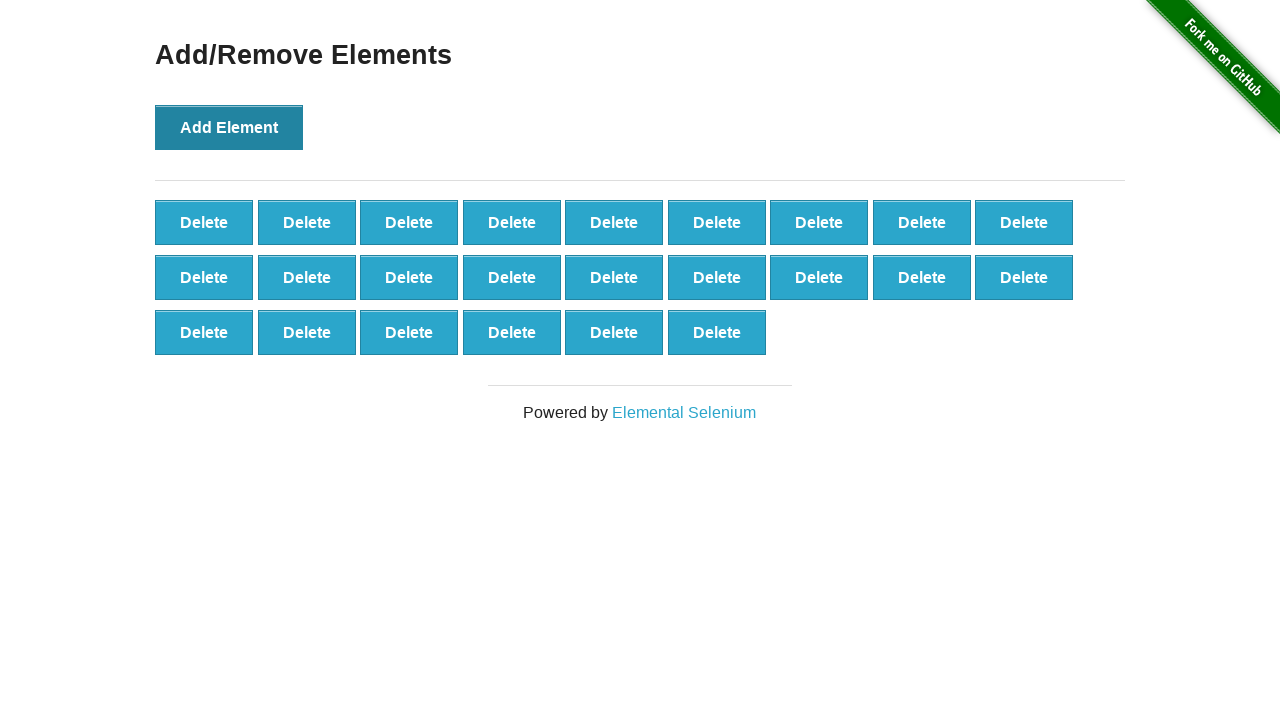

Clicked 'Add Element' button (iteration 25/50) at (229, 127) on button[onclick='addElement()']
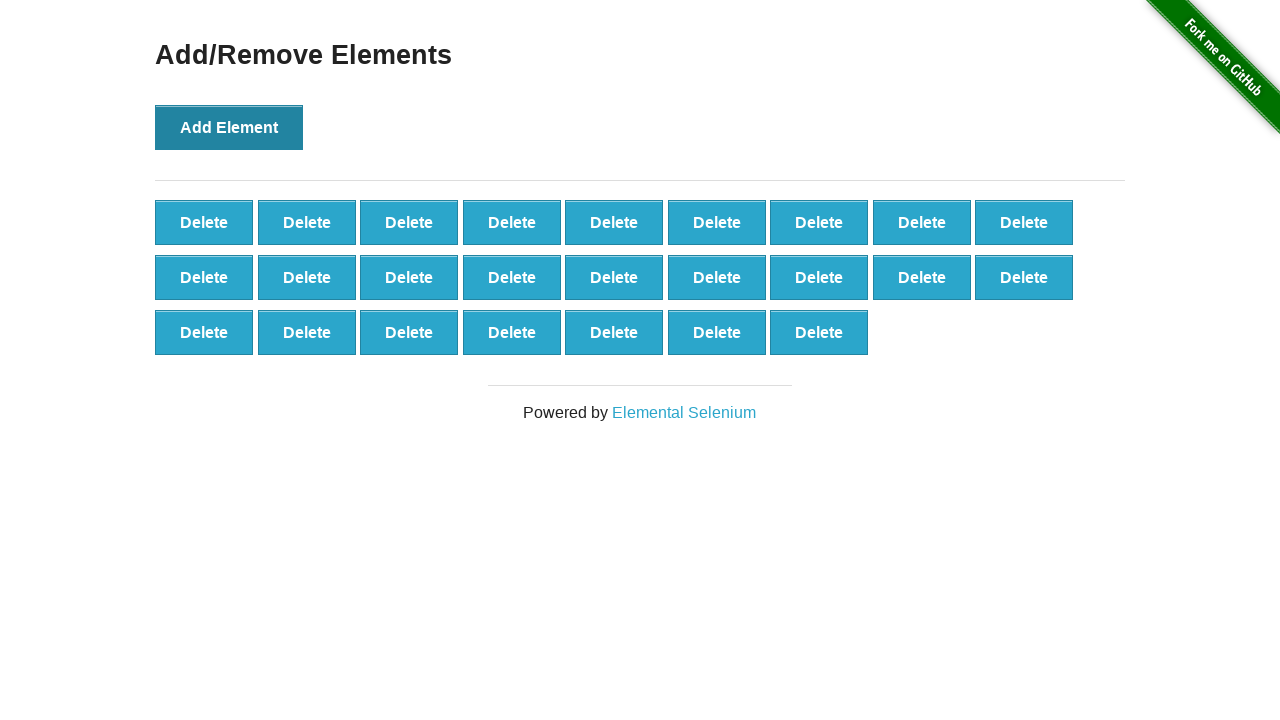

Clicked 'Add Element' button (iteration 26/50) at (229, 127) on button[onclick='addElement()']
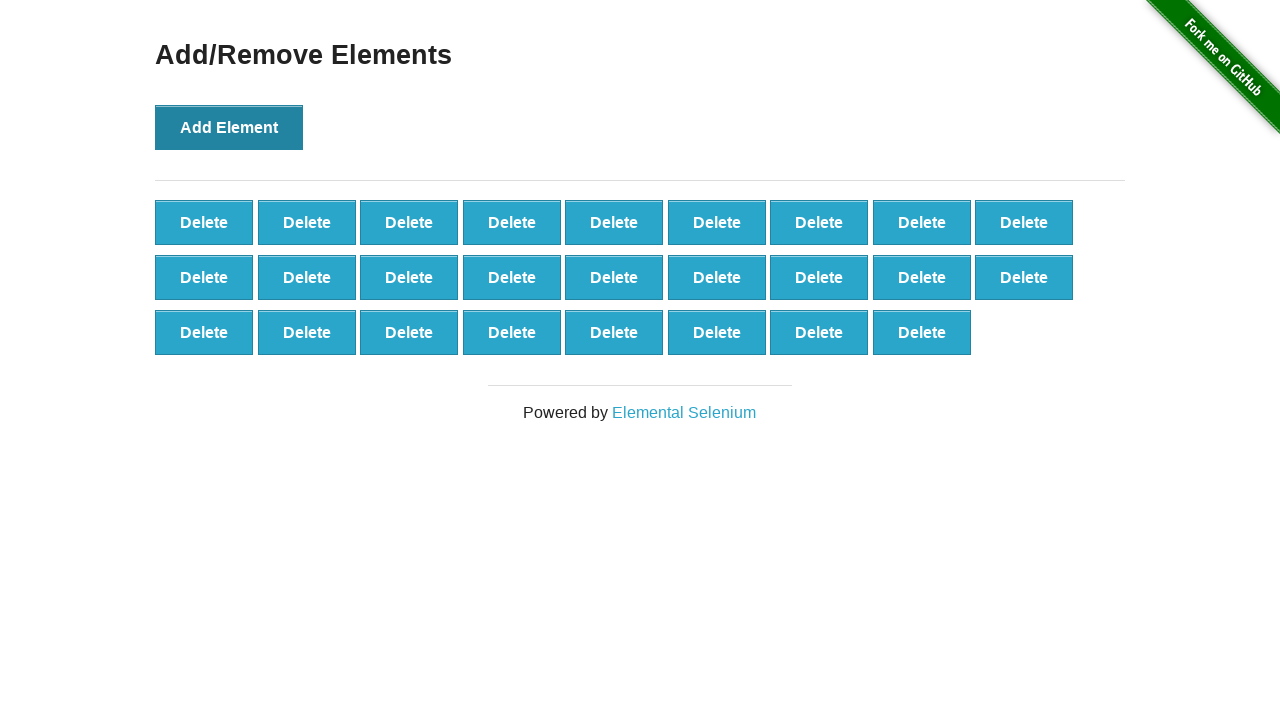

Clicked 'Add Element' button (iteration 27/50) at (229, 127) on button[onclick='addElement()']
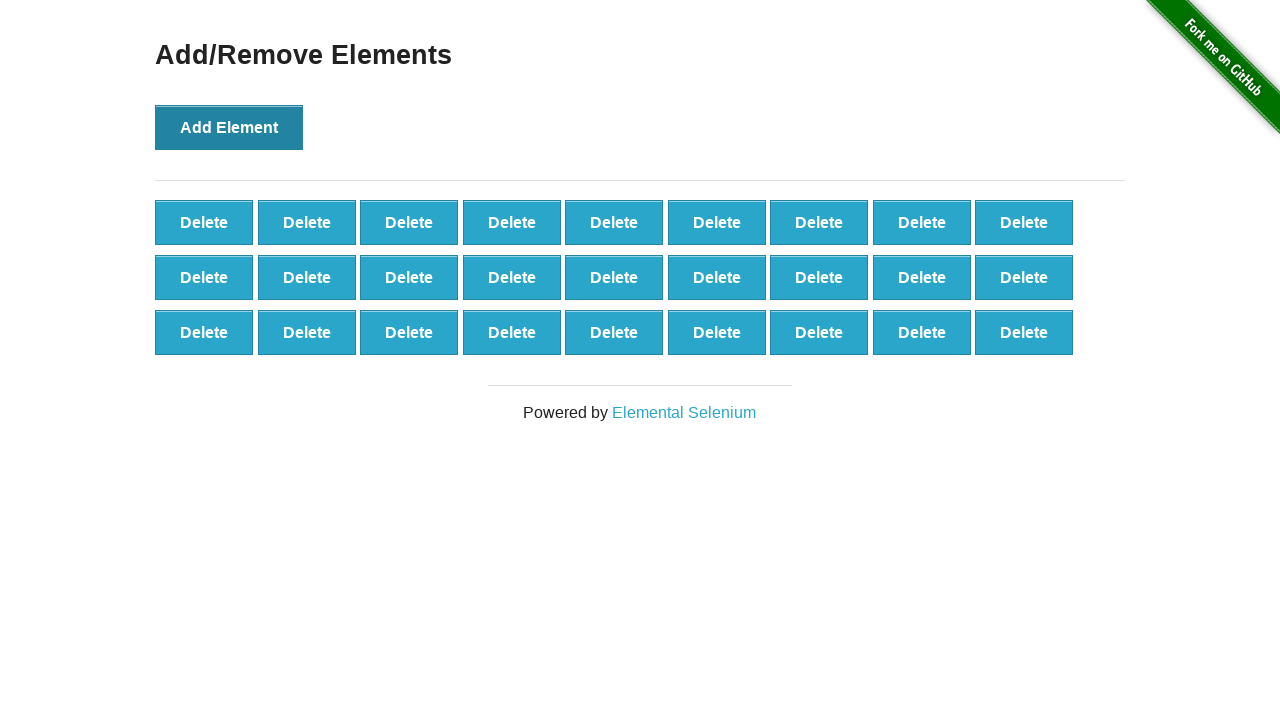

Clicked 'Add Element' button (iteration 28/50) at (229, 127) on button[onclick='addElement()']
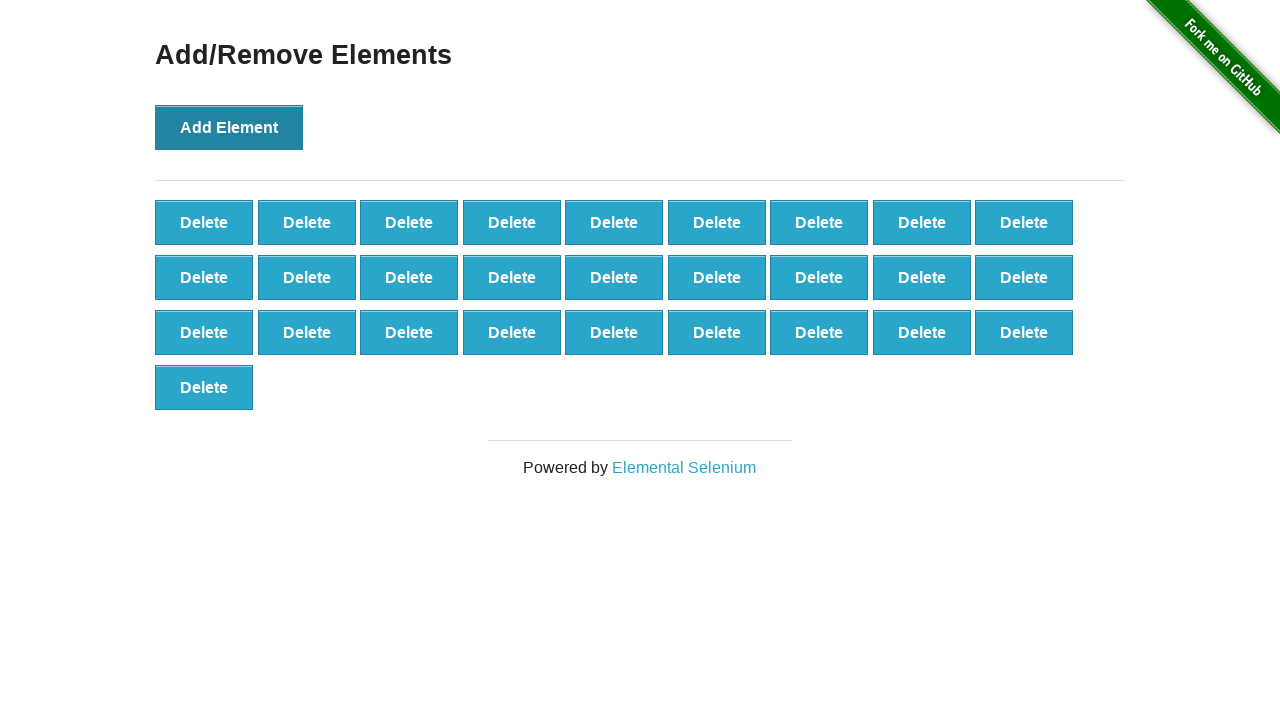

Clicked 'Add Element' button (iteration 29/50) at (229, 127) on button[onclick='addElement()']
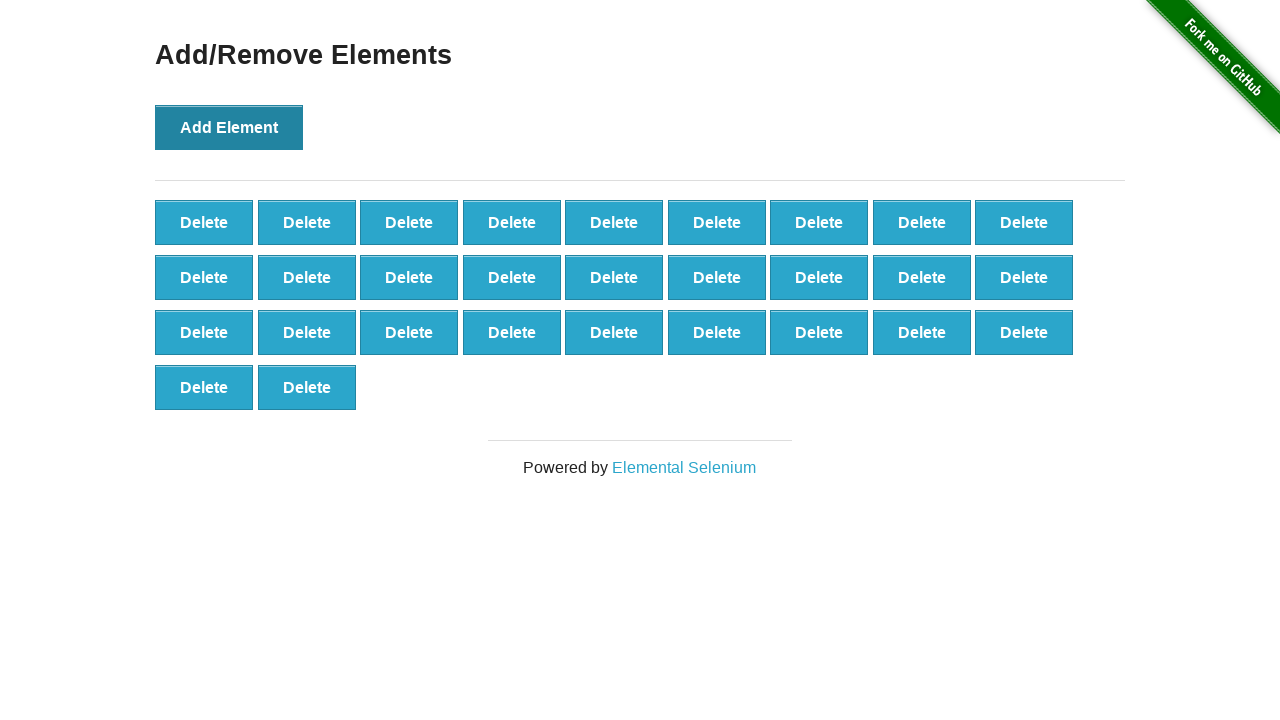

Clicked 'Add Element' button (iteration 30/50) at (229, 127) on button[onclick='addElement()']
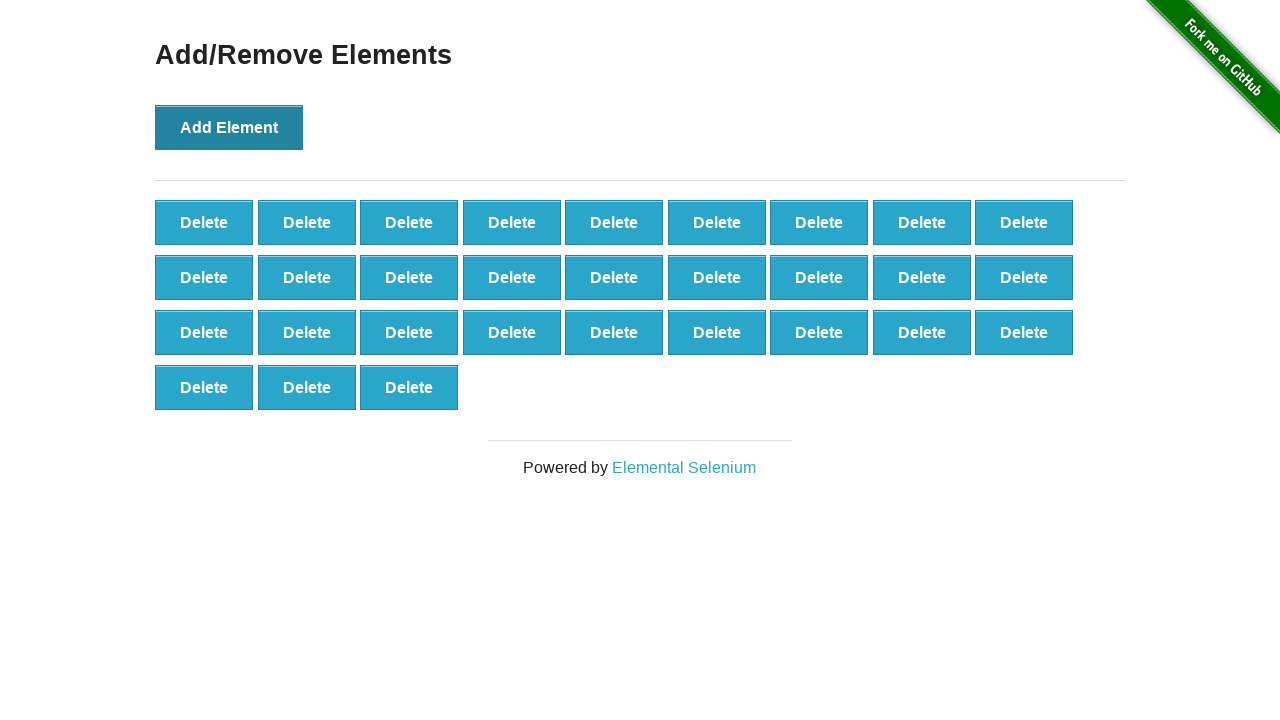

Clicked 'Add Element' button (iteration 31/50) at (229, 127) on button[onclick='addElement()']
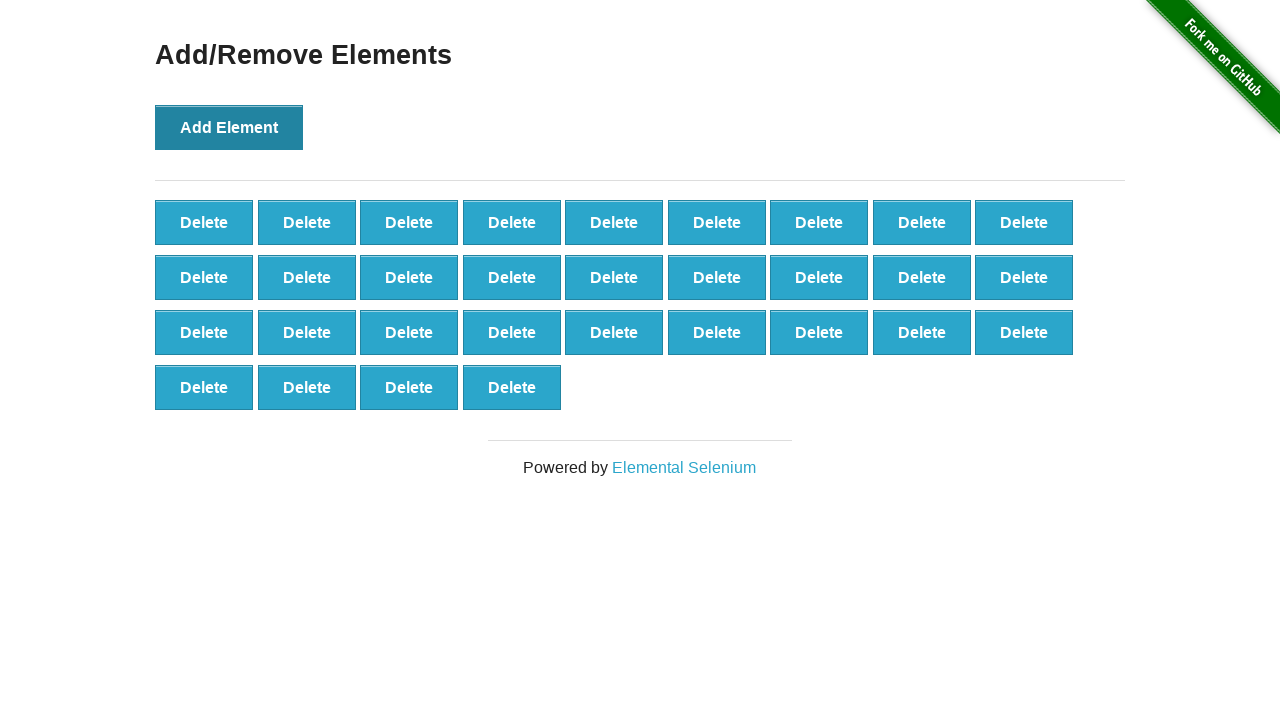

Clicked 'Add Element' button (iteration 32/50) at (229, 127) on button[onclick='addElement()']
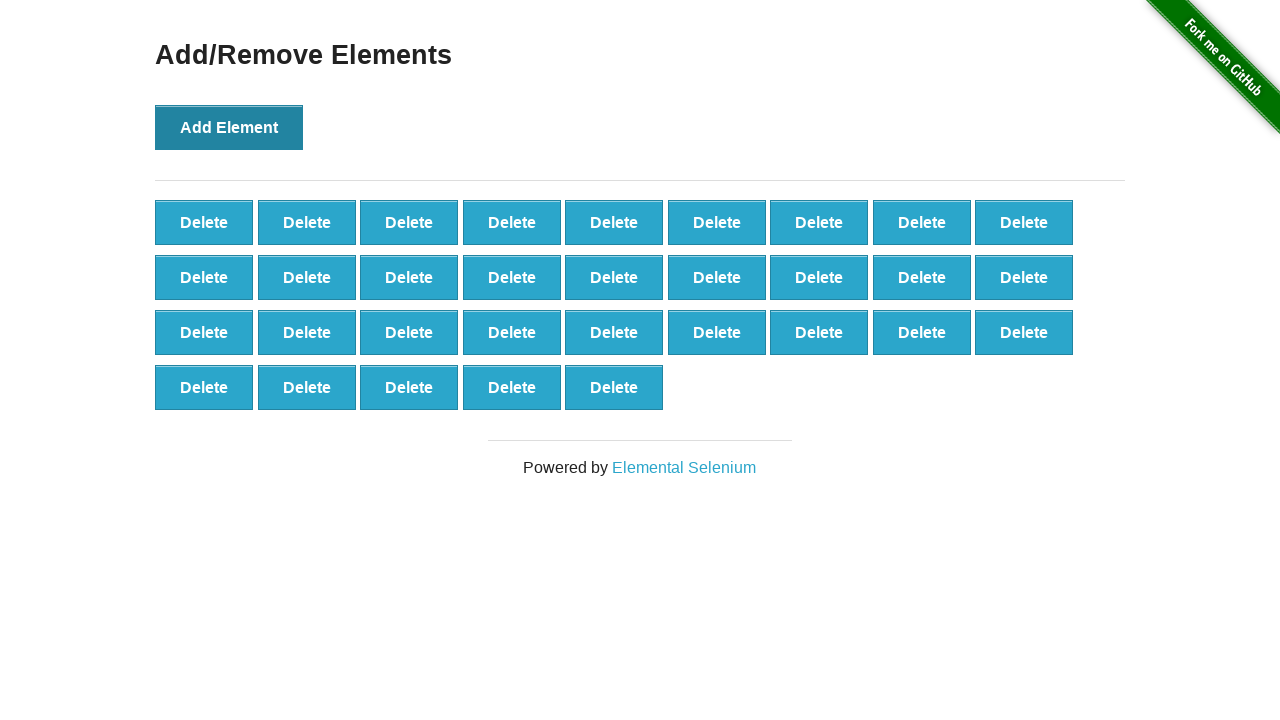

Clicked 'Add Element' button (iteration 33/50) at (229, 127) on button[onclick='addElement()']
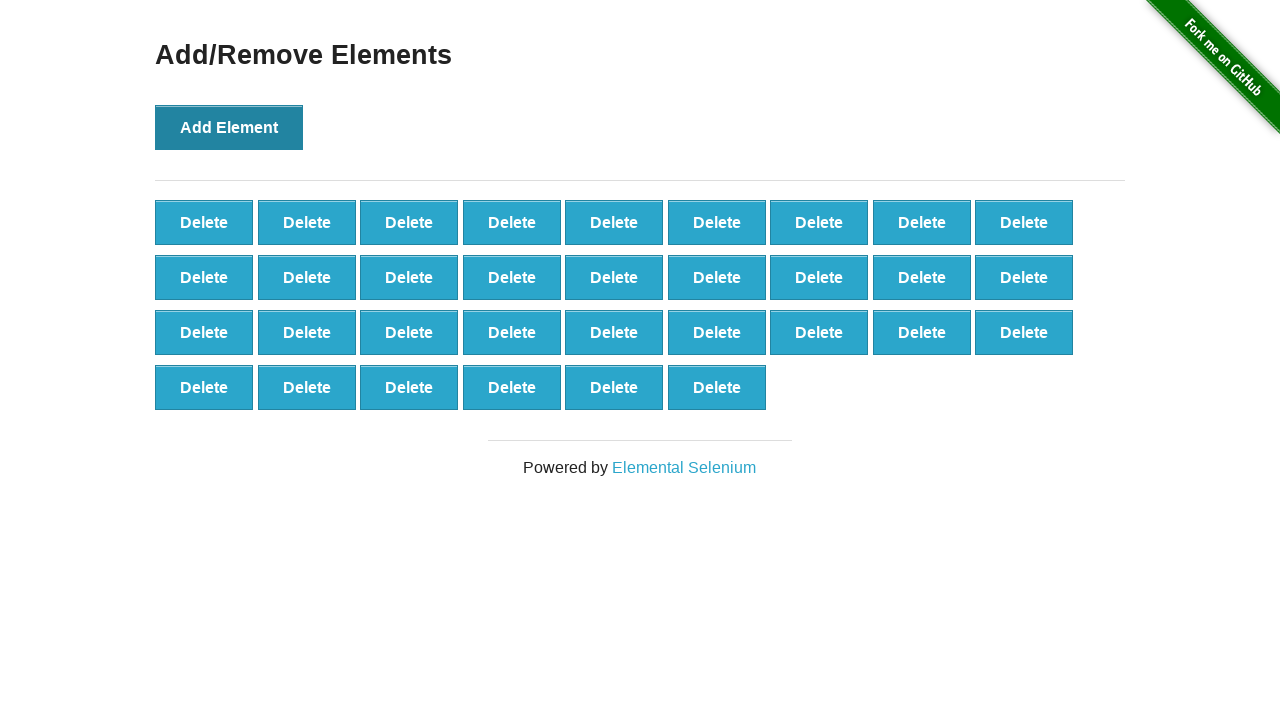

Clicked 'Add Element' button (iteration 34/50) at (229, 127) on button[onclick='addElement()']
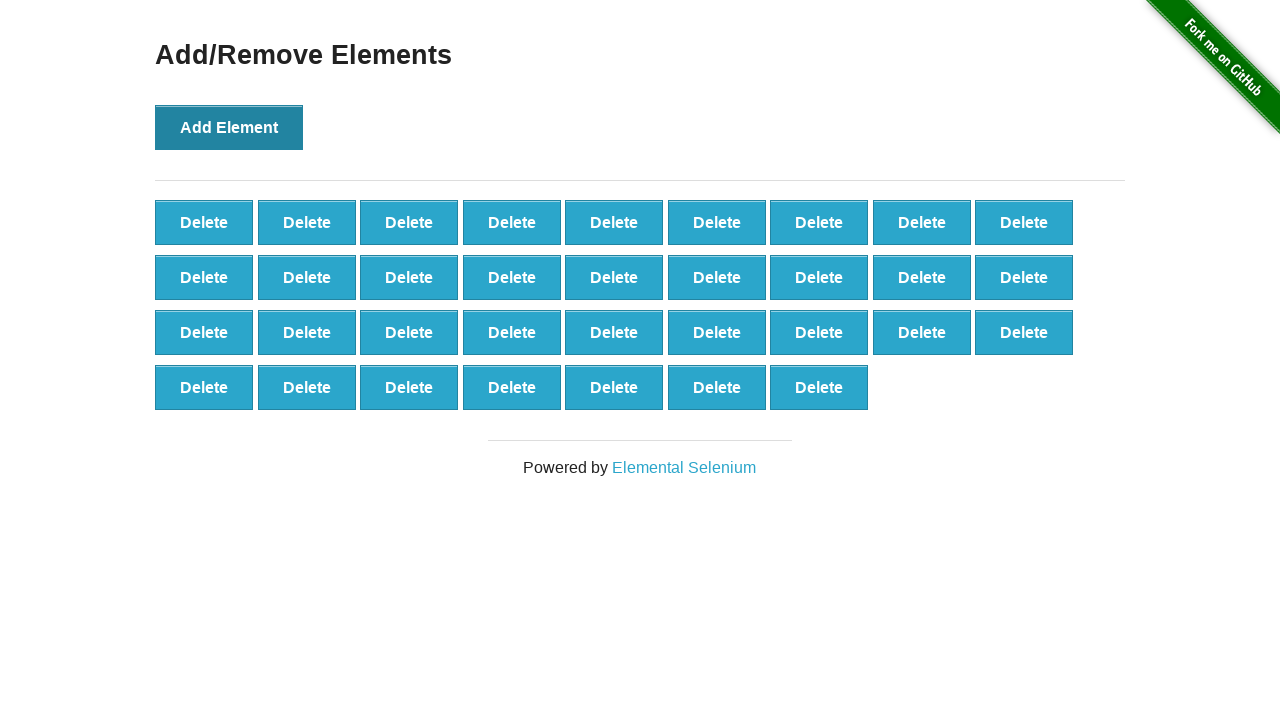

Clicked 'Add Element' button (iteration 35/50) at (229, 127) on button[onclick='addElement()']
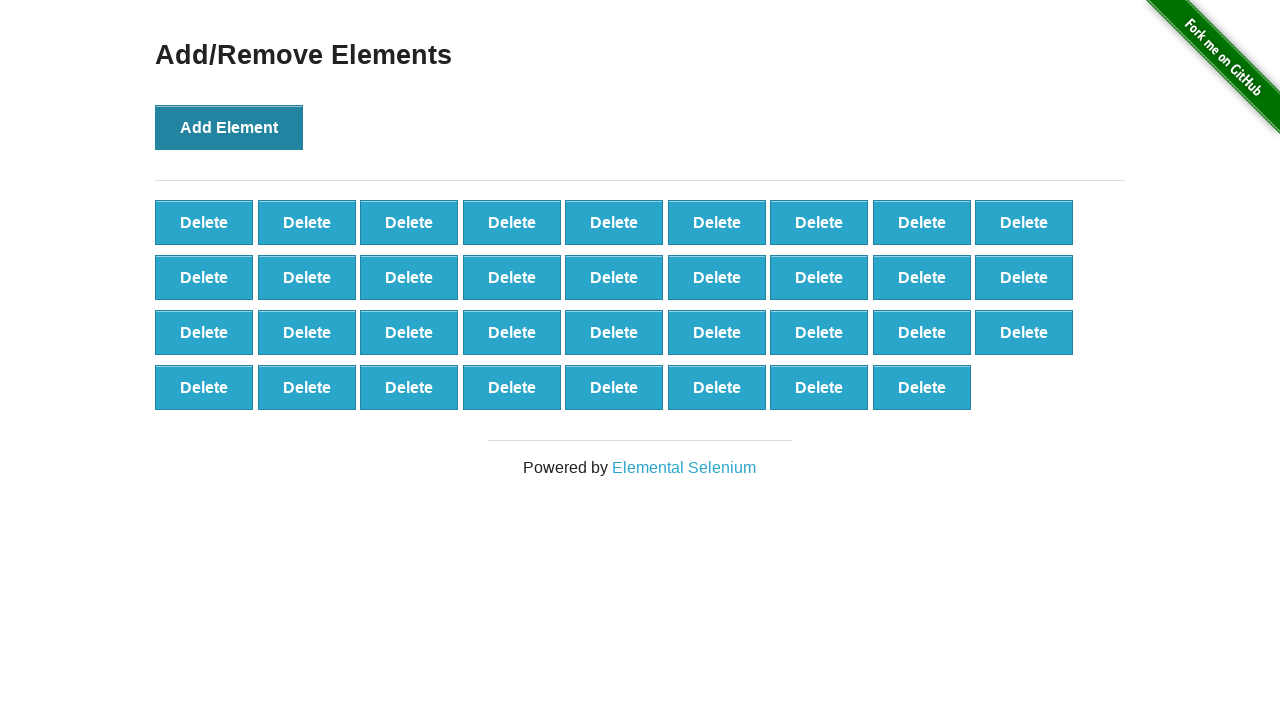

Clicked 'Add Element' button (iteration 36/50) at (229, 127) on button[onclick='addElement()']
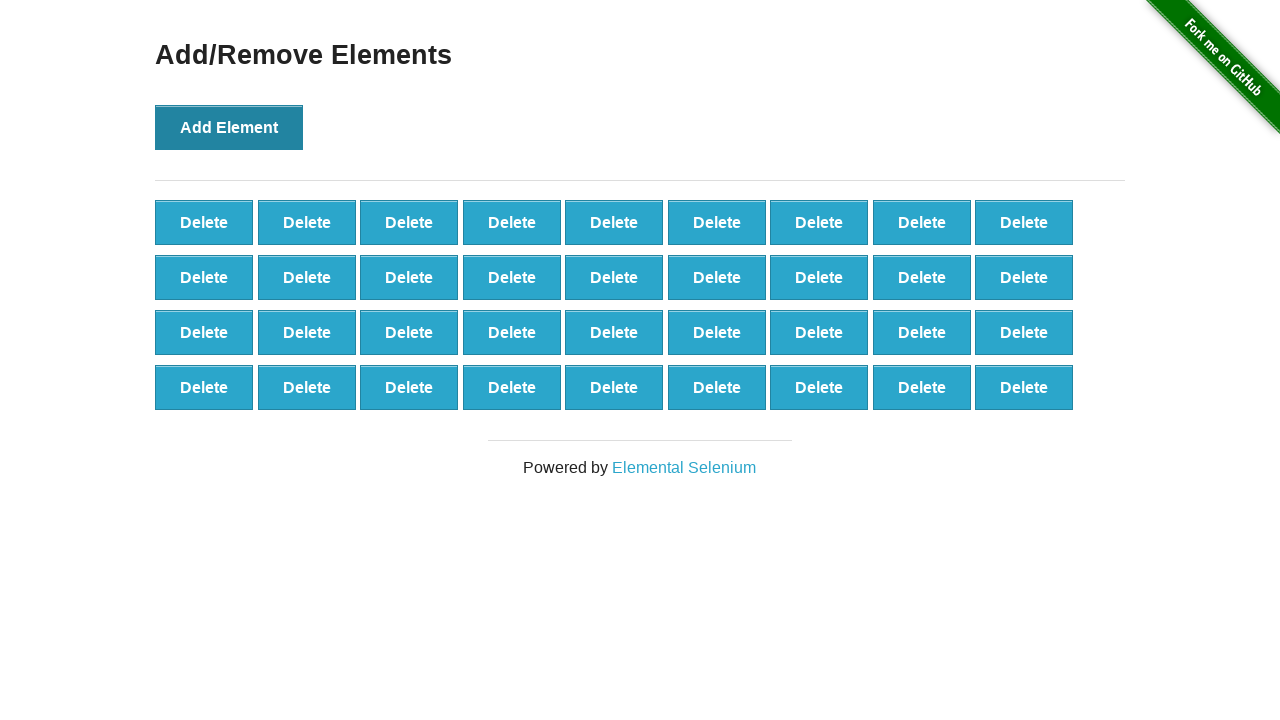

Clicked 'Add Element' button (iteration 37/50) at (229, 127) on button[onclick='addElement()']
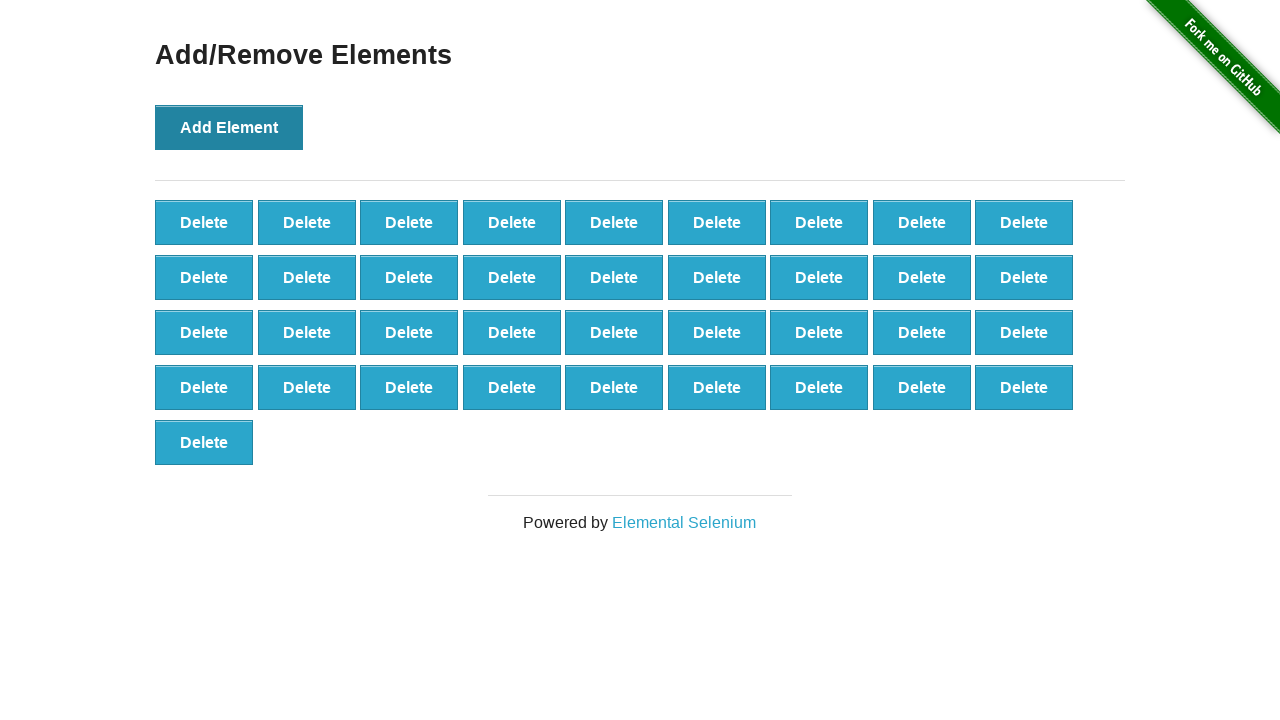

Clicked 'Add Element' button (iteration 38/50) at (229, 127) on button[onclick='addElement()']
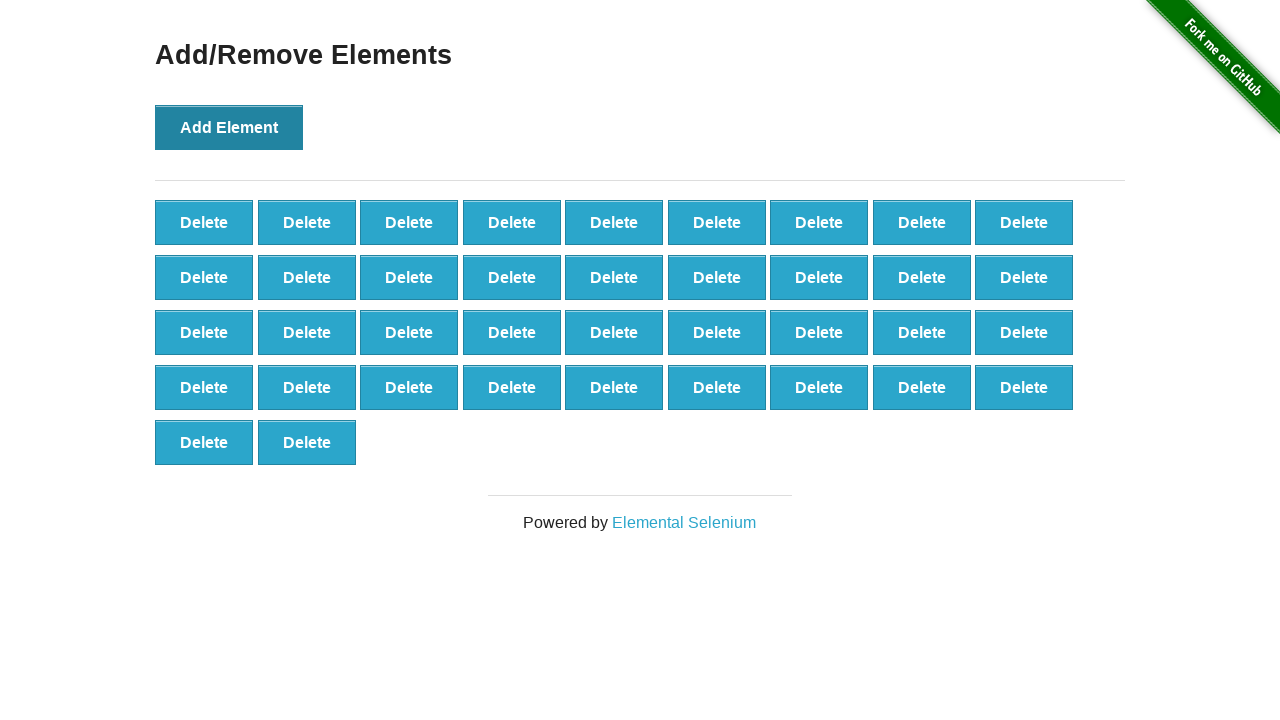

Clicked 'Add Element' button (iteration 39/50) at (229, 127) on button[onclick='addElement()']
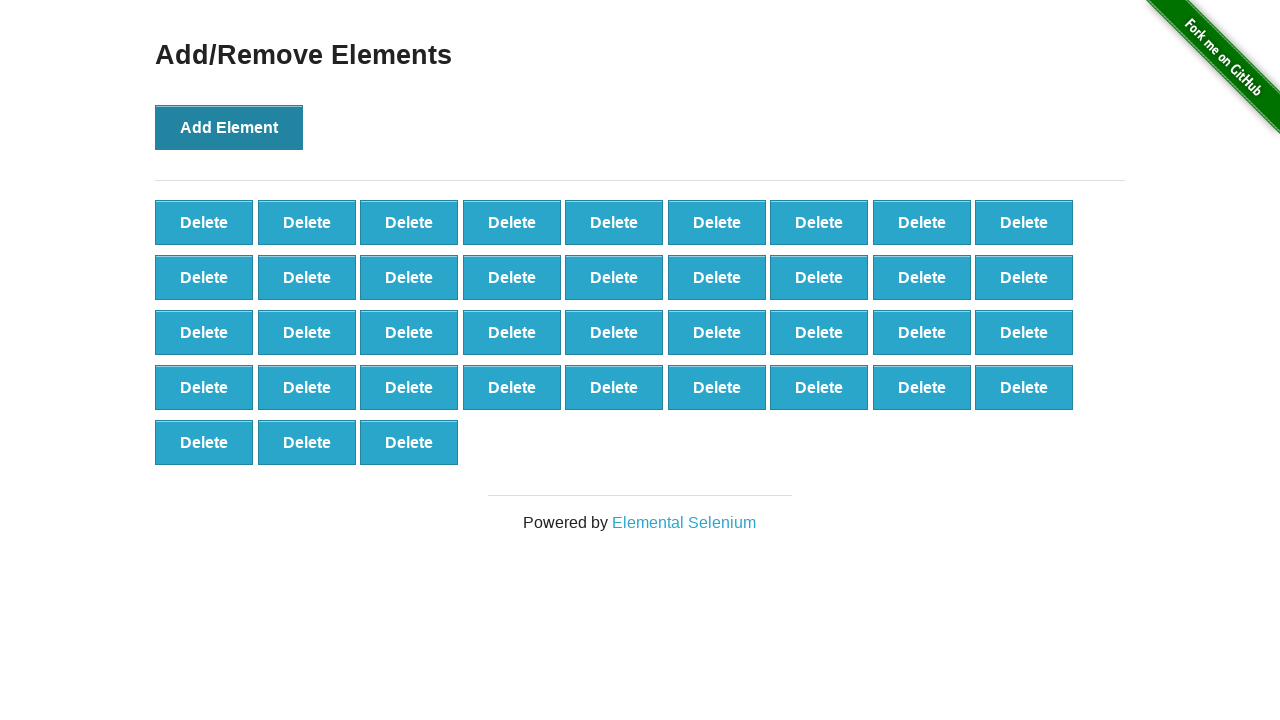

Clicked 'Add Element' button (iteration 40/50) at (229, 127) on button[onclick='addElement()']
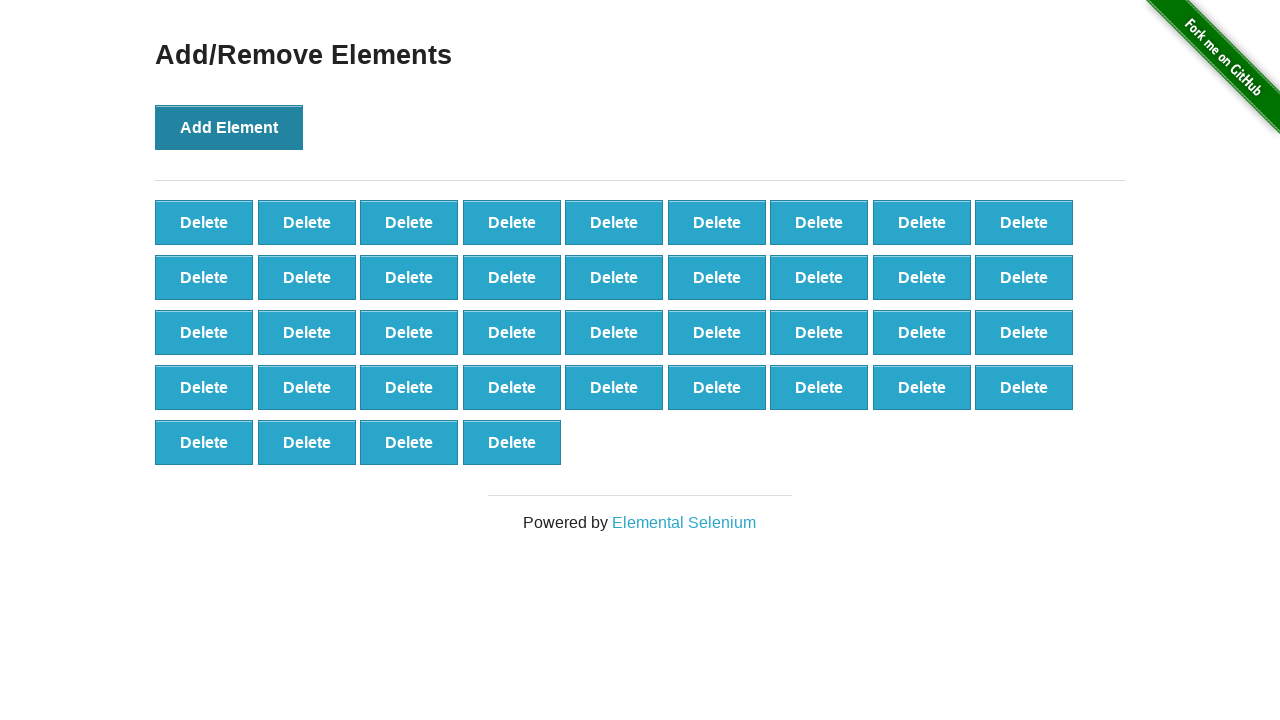

Clicked 'Add Element' button (iteration 41/50) at (229, 127) on button[onclick='addElement()']
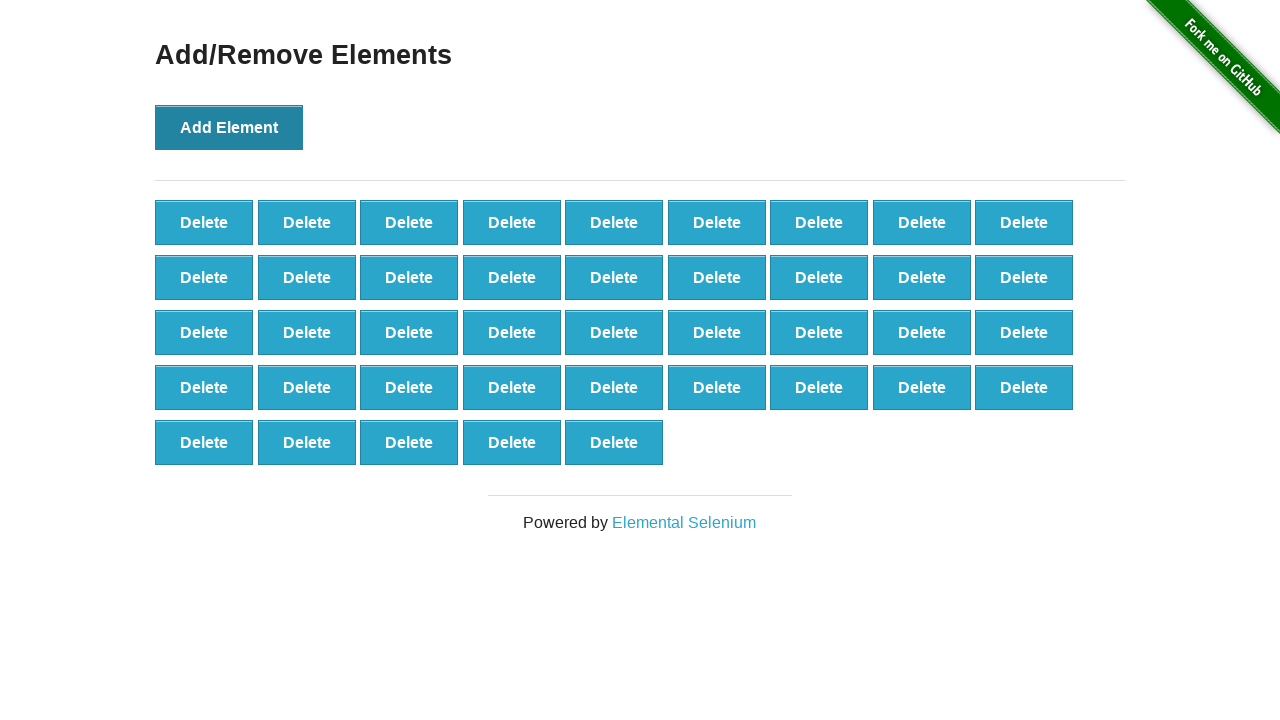

Clicked 'Add Element' button (iteration 42/50) at (229, 127) on button[onclick='addElement()']
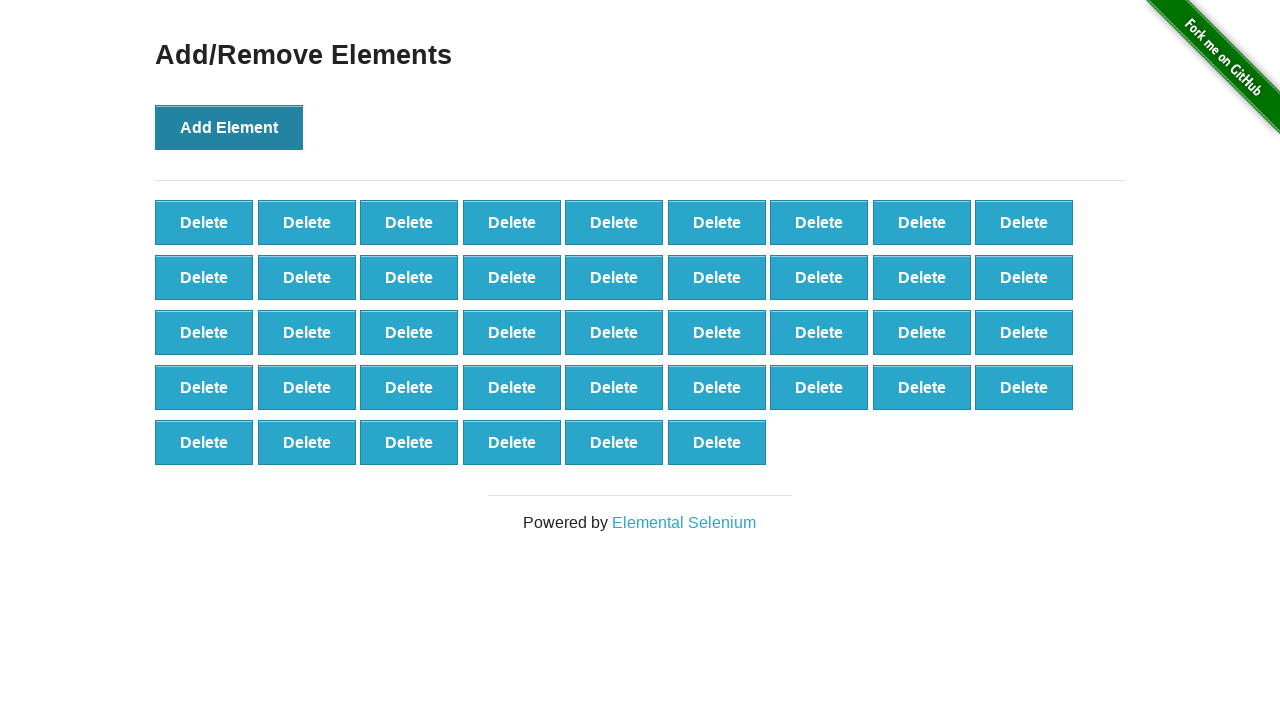

Clicked 'Add Element' button (iteration 43/50) at (229, 127) on button[onclick='addElement()']
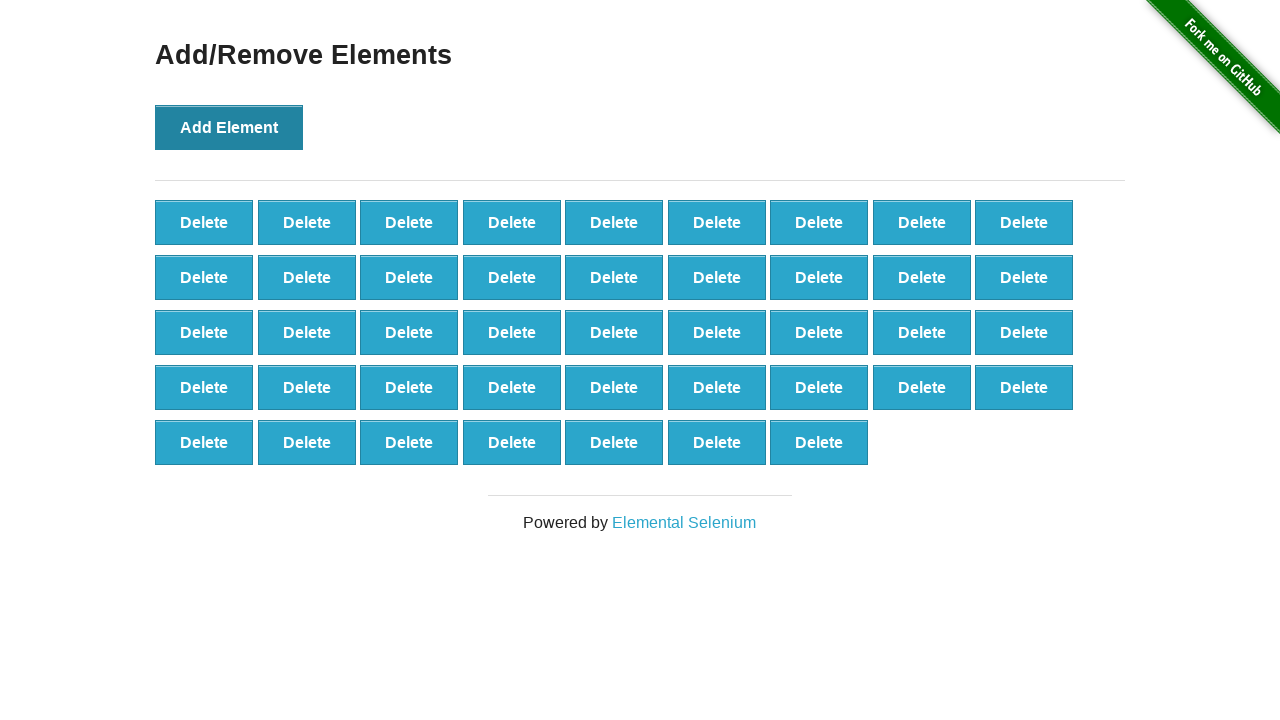

Clicked 'Add Element' button (iteration 44/50) at (229, 127) on button[onclick='addElement()']
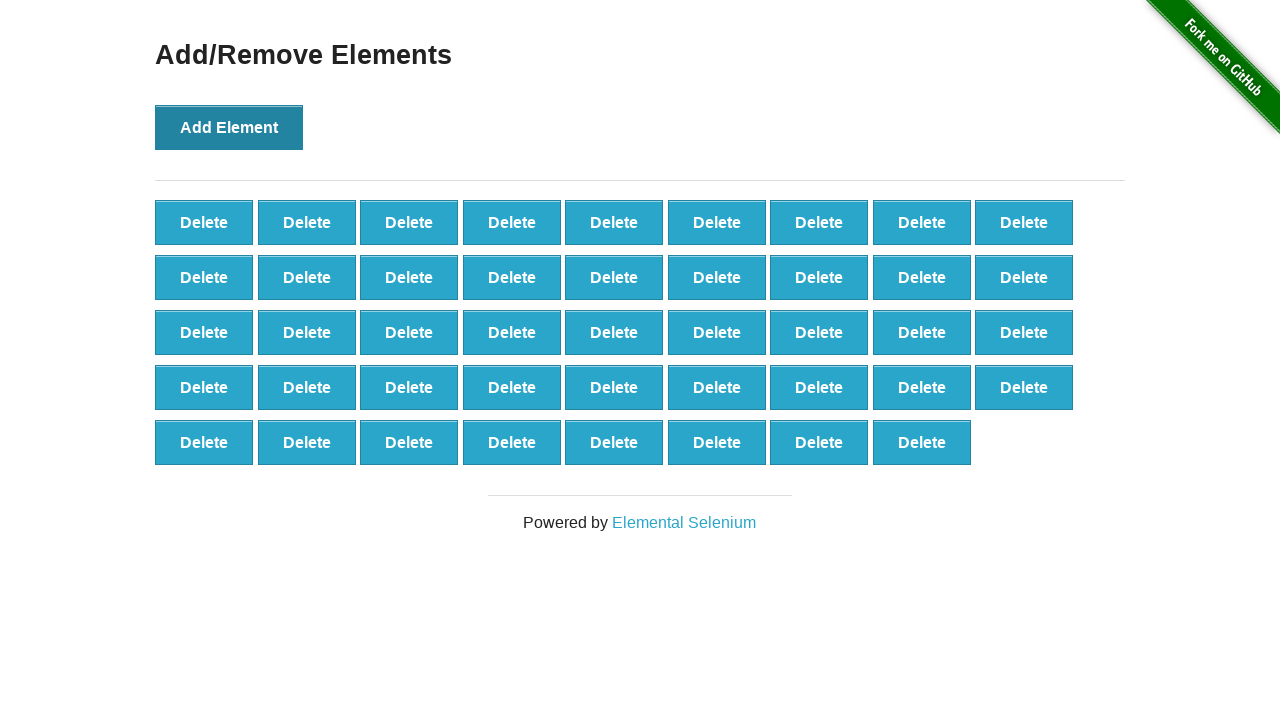

Clicked 'Add Element' button (iteration 45/50) at (229, 127) on button[onclick='addElement()']
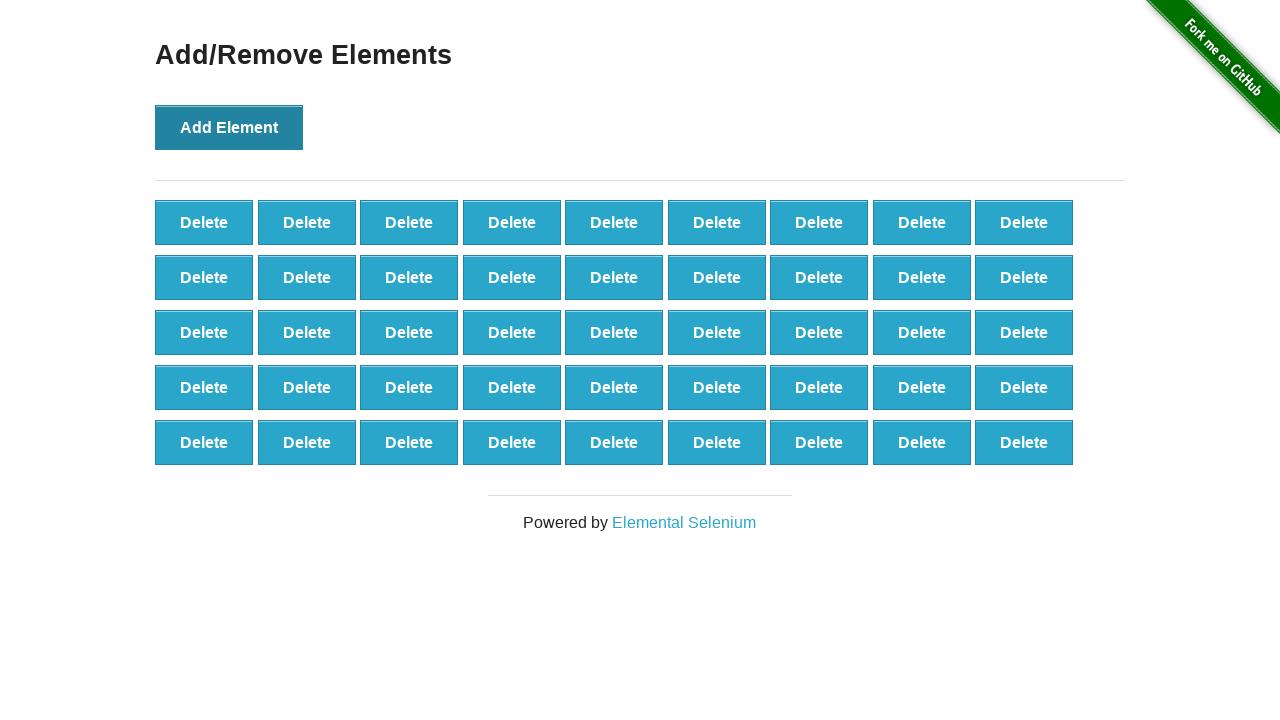

Clicked 'Add Element' button (iteration 46/50) at (229, 127) on button[onclick='addElement()']
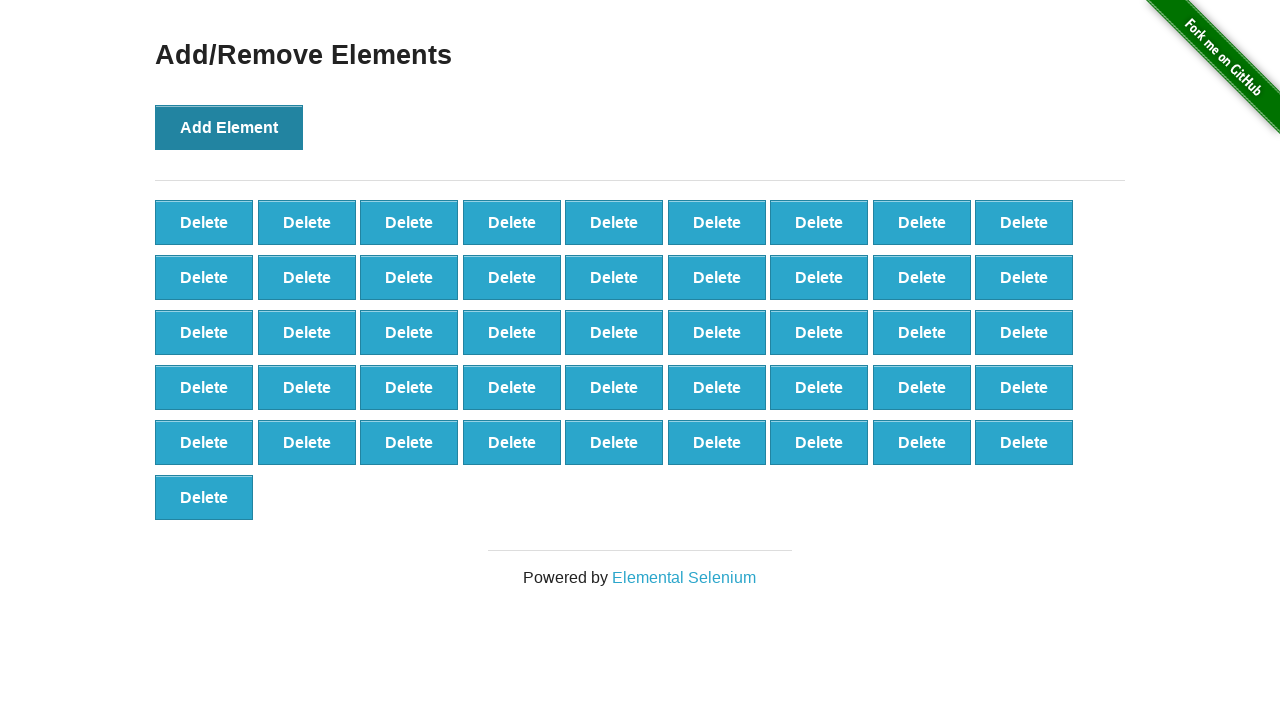

Clicked 'Add Element' button (iteration 47/50) at (229, 127) on button[onclick='addElement()']
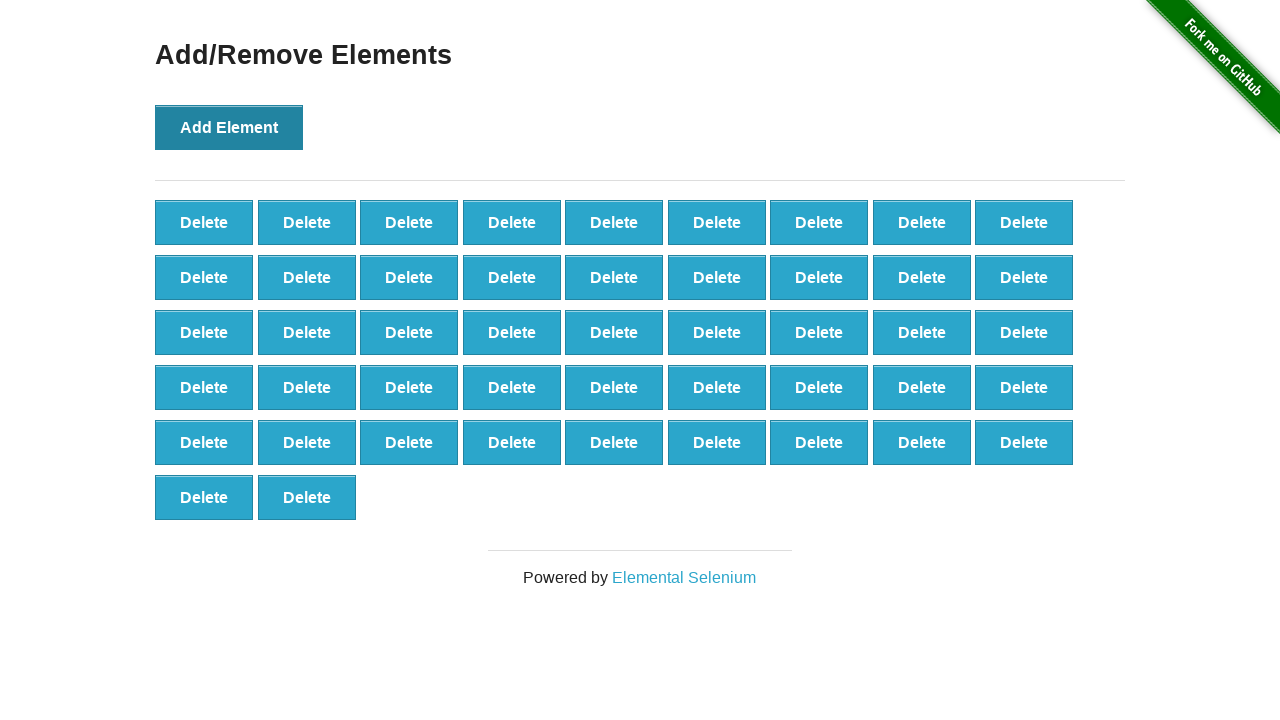

Clicked 'Add Element' button (iteration 48/50) at (229, 127) on button[onclick='addElement()']
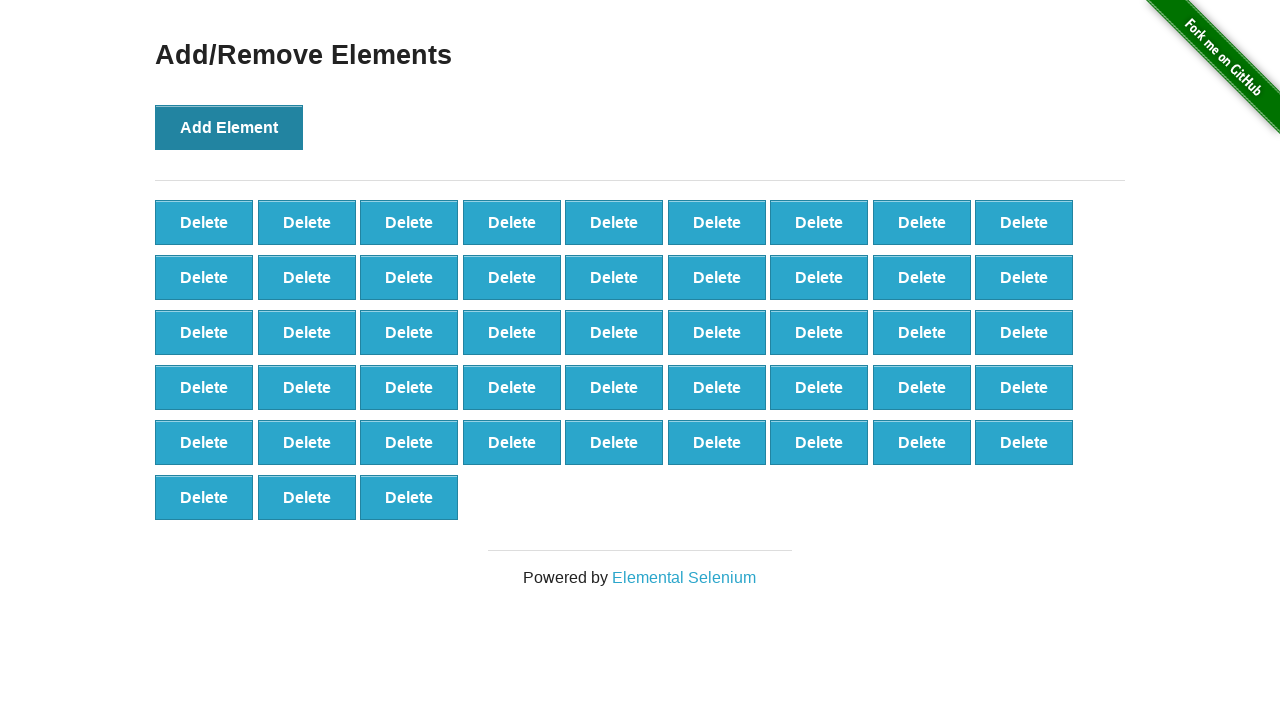

Clicked 'Add Element' button (iteration 49/50) at (229, 127) on button[onclick='addElement()']
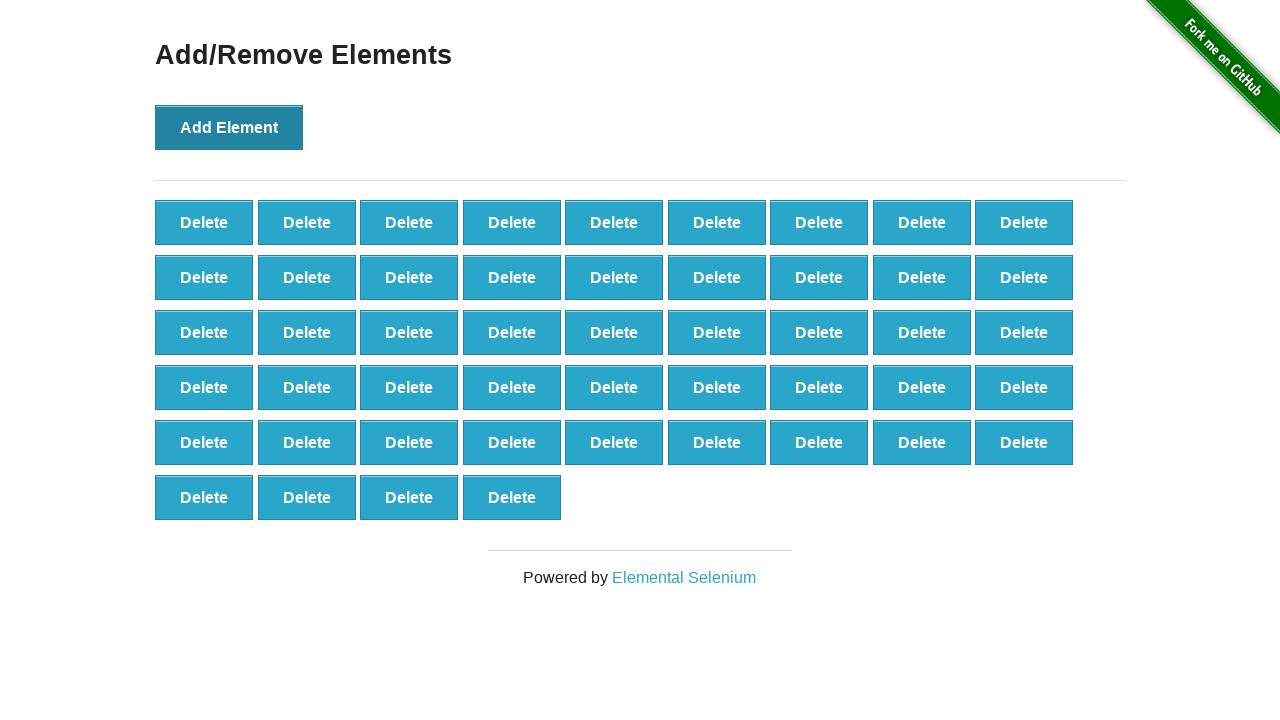

Clicked 'Add Element' button (iteration 50/50) at (229, 127) on button[onclick='addElement()']
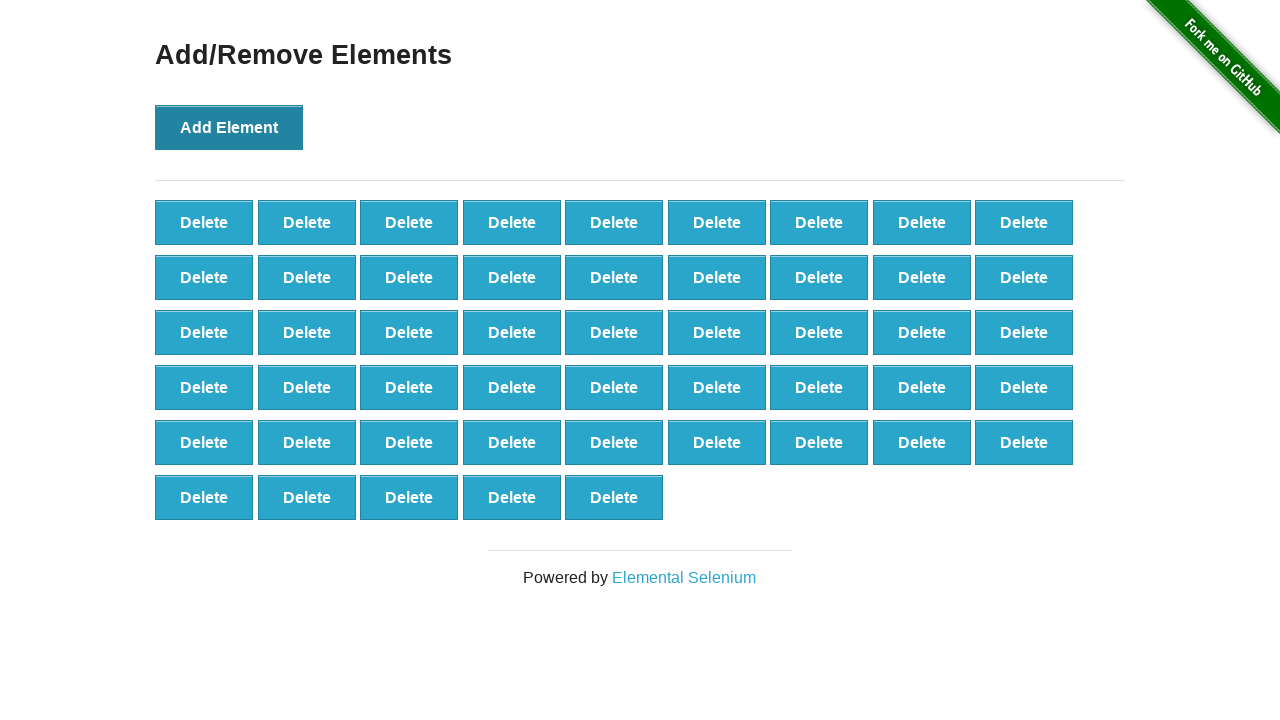

Waited for delete buttons to be created
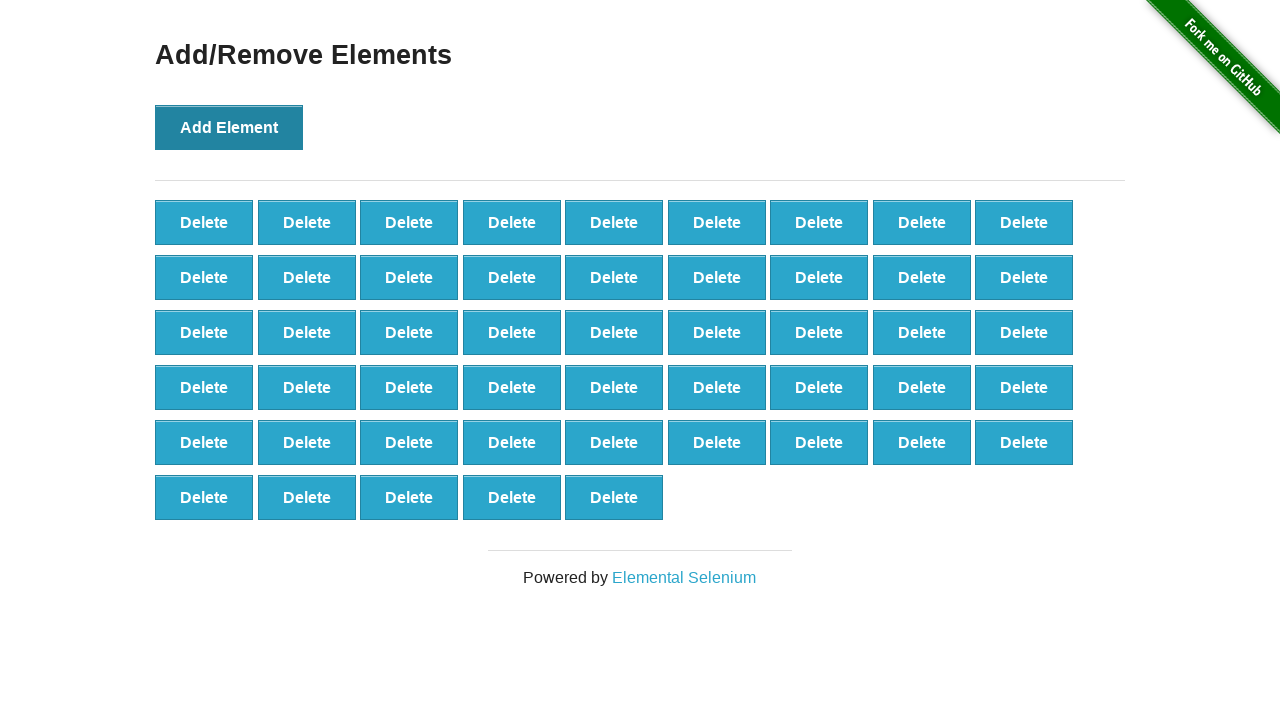

Retrieved initial count of delete buttons: 50
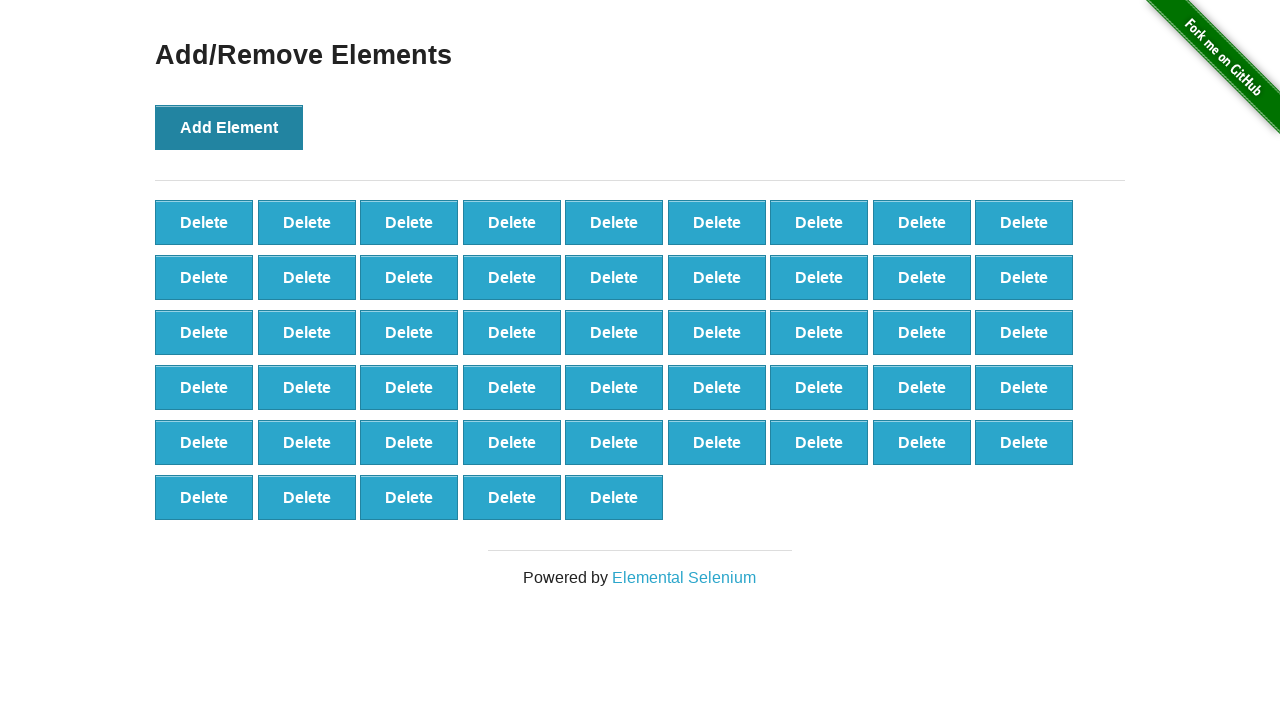

Clicked delete button (iteration 1/40) at (204, 222) on .added-manually >> nth=0
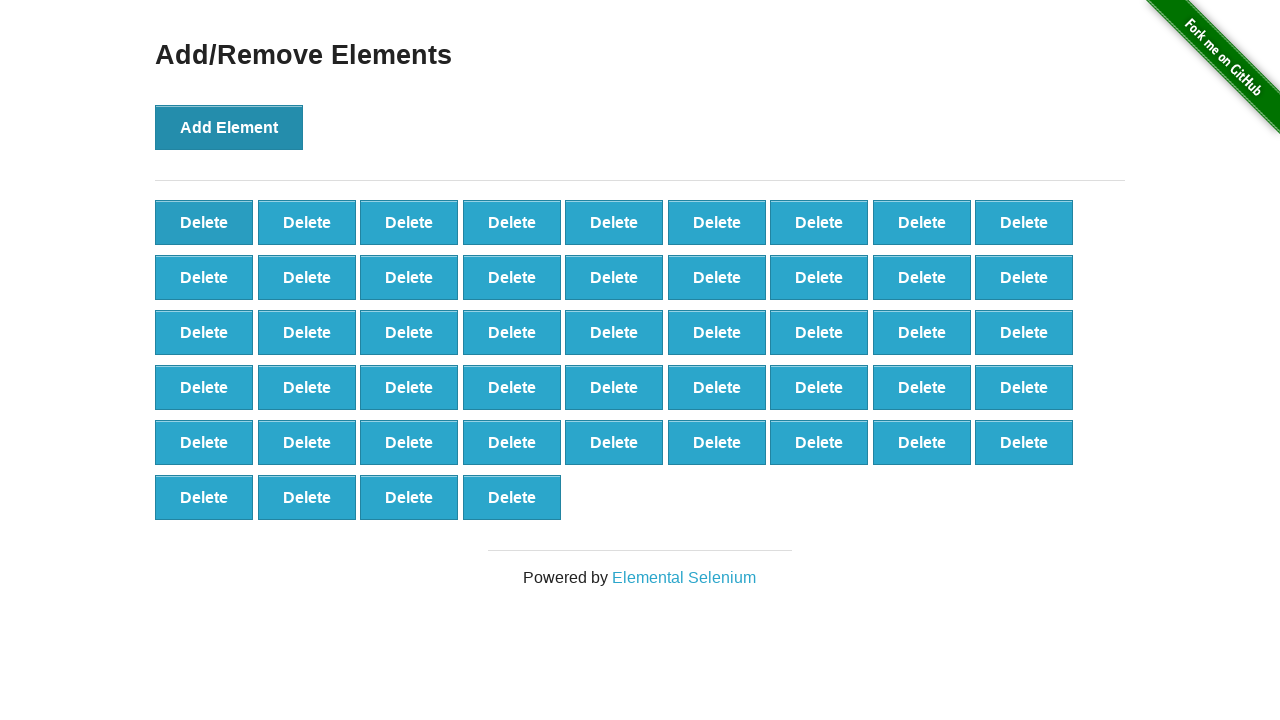

Clicked delete button (iteration 2/40) at (204, 222) on .added-manually >> nth=0
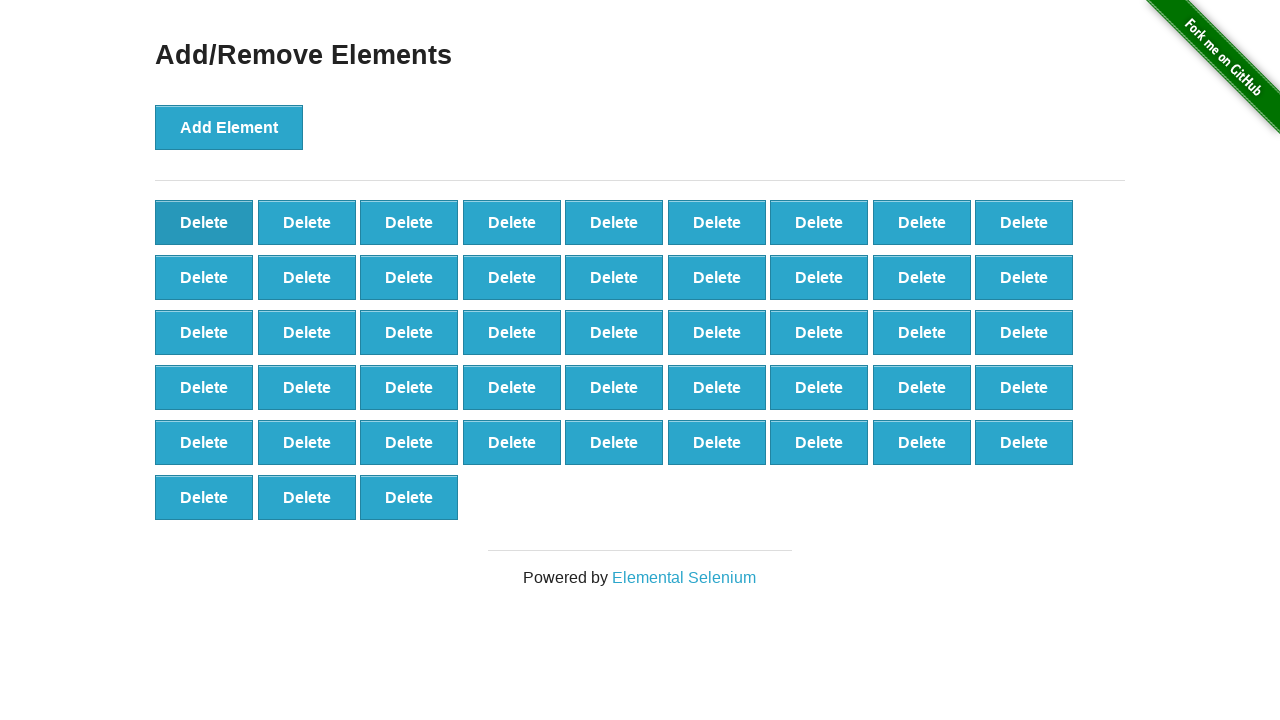

Clicked delete button (iteration 3/40) at (204, 222) on .added-manually >> nth=0
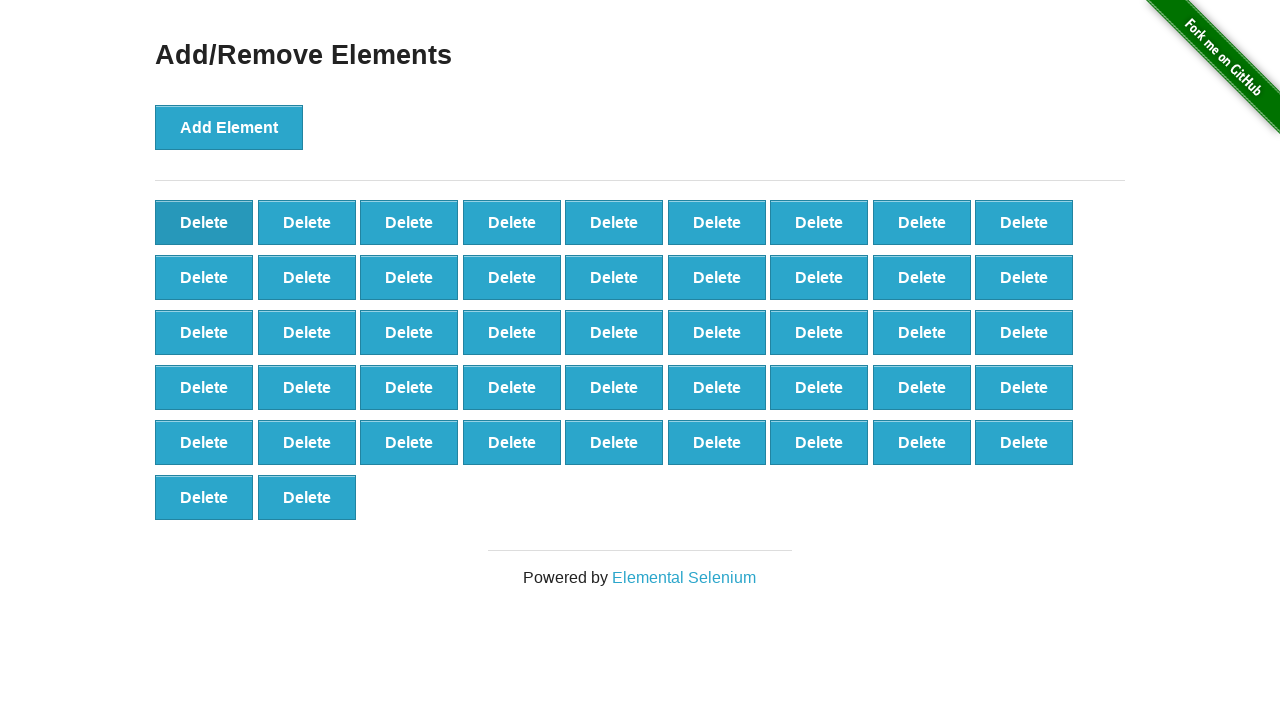

Clicked delete button (iteration 4/40) at (204, 222) on .added-manually >> nth=0
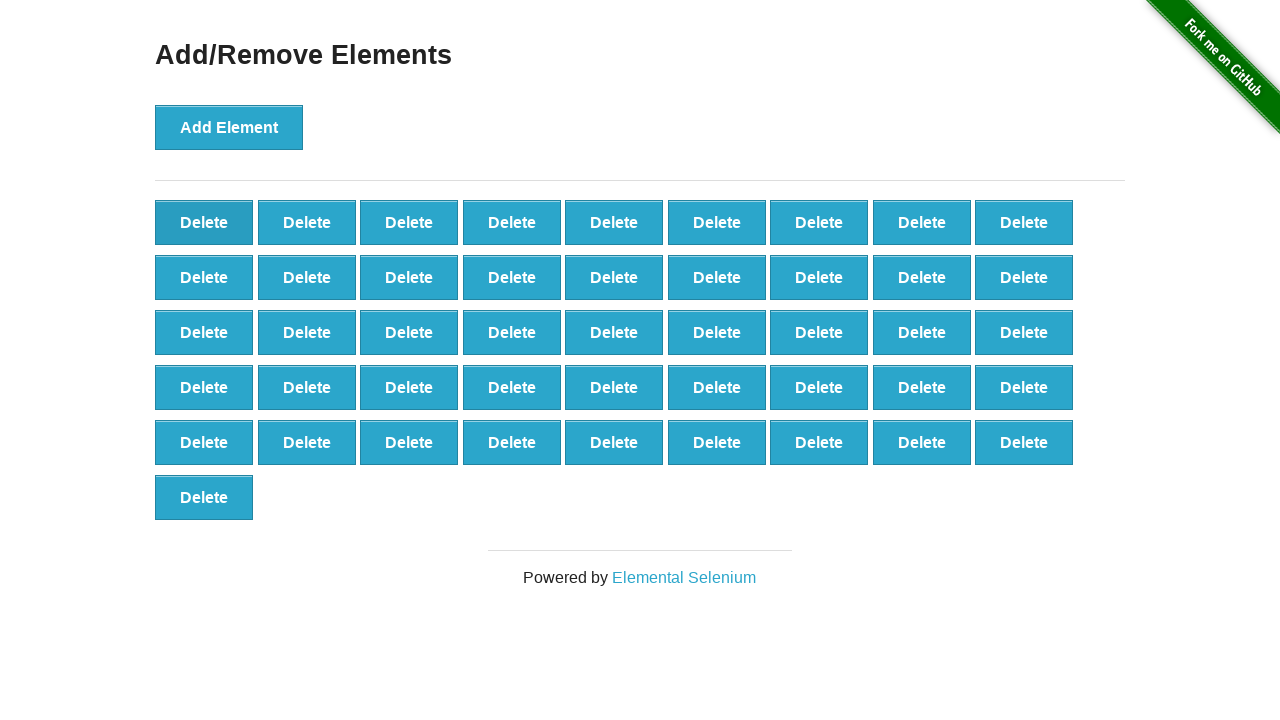

Clicked delete button (iteration 5/40) at (204, 222) on .added-manually >> nth=0
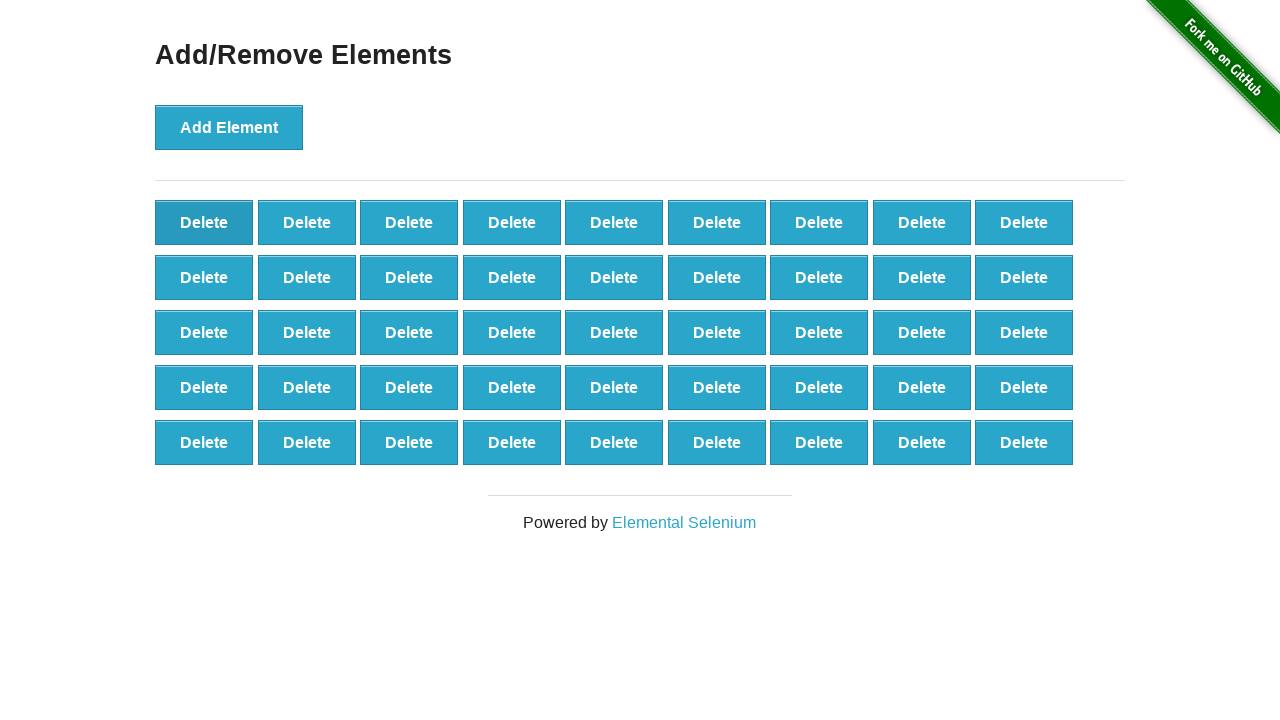

Clicked delete button (iteration 6/40) at (204, 222) on .added-manually >> nth=0
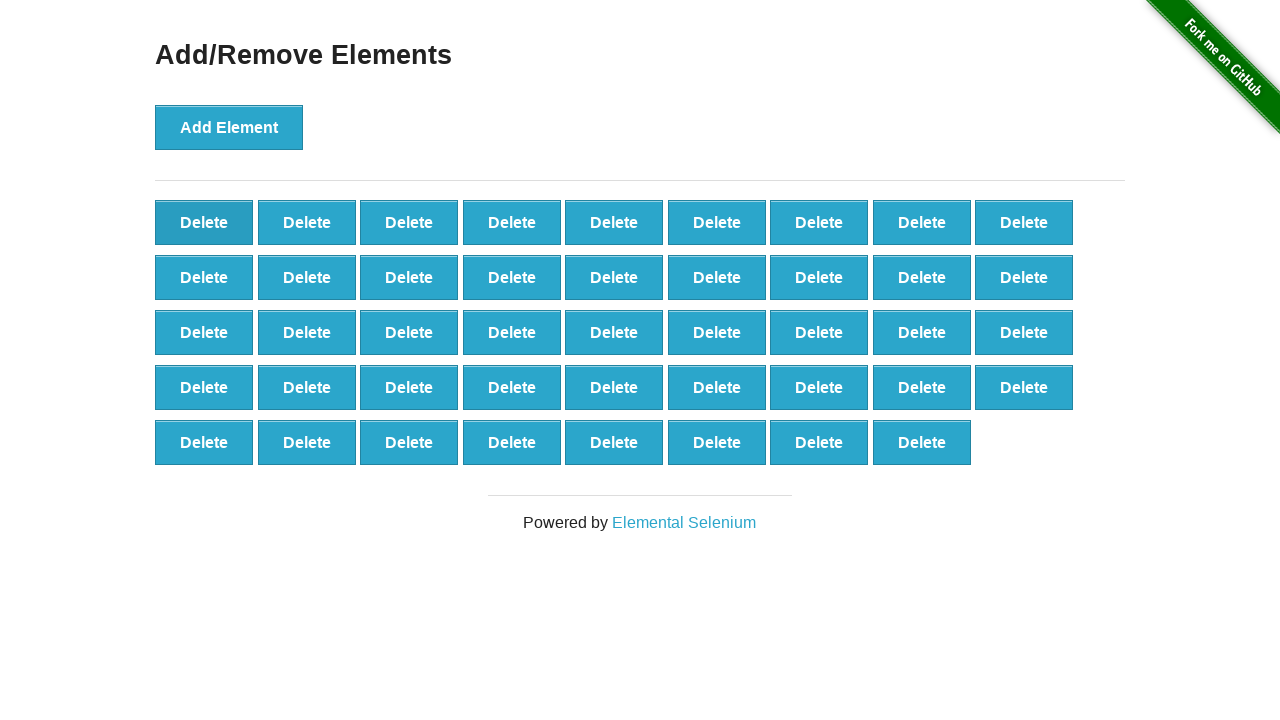

Clicked delete button (iteration 7/40) at (204, 222) on .added-manually >> nth=0
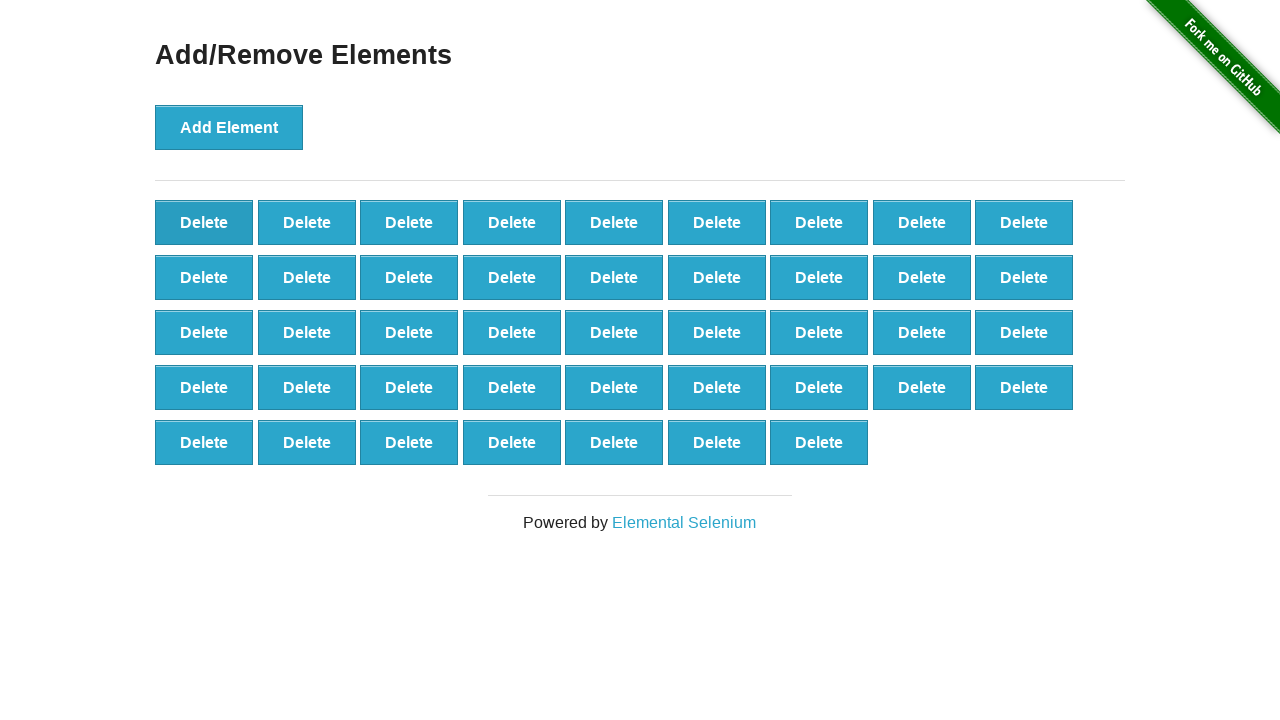

Clicked delete button (iteration 8/40) at (204, 222) on .added-manually >> nth=0
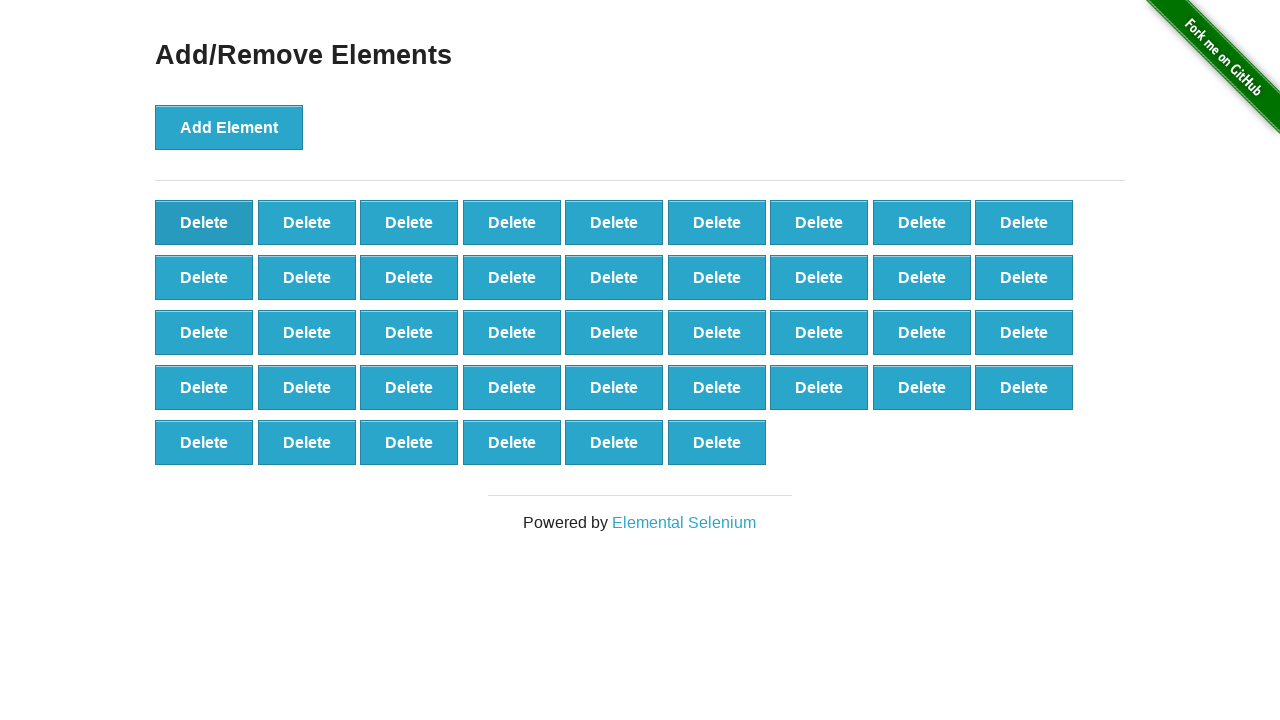

Clicked delete button (iteration 9/40) at (204, 222) on .added-manually >> nth=0
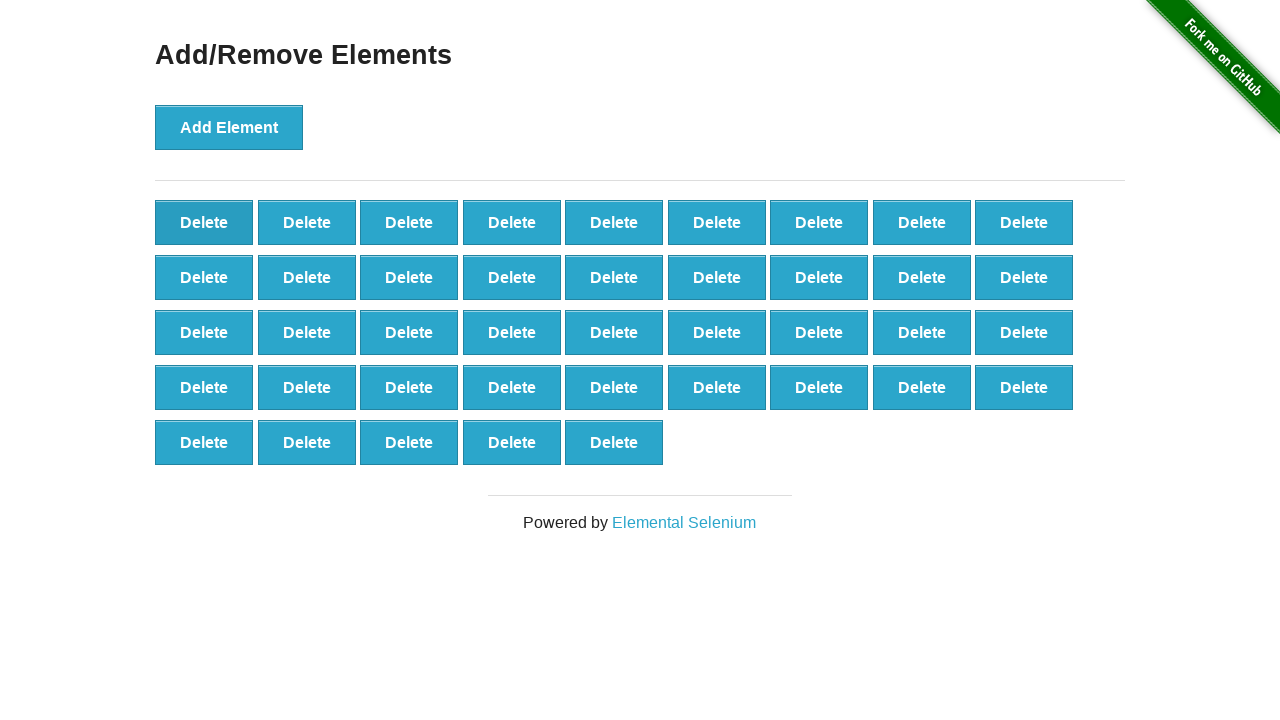

Clicked delete button (iteration 10/40) at (204, 222) on .added-manually >> nth=0
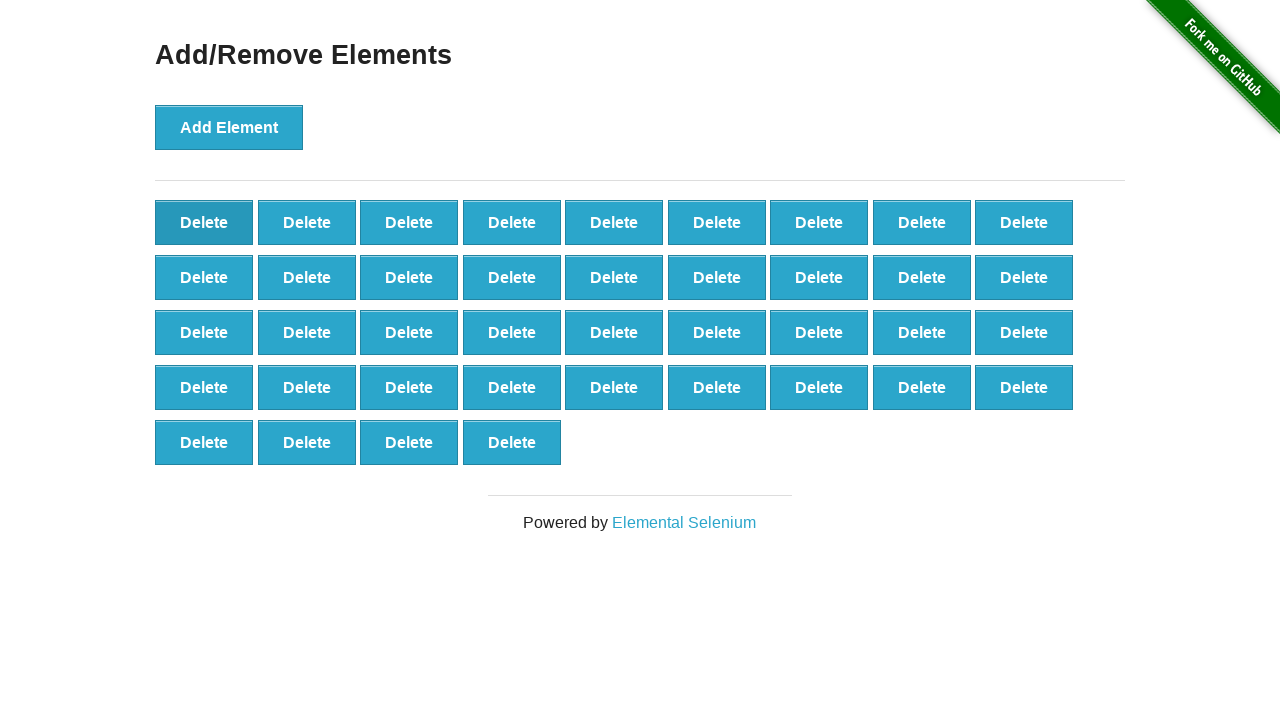

Clicked delete button (iteration 11/40) at (204, 222) on .added-manually >> nth=0
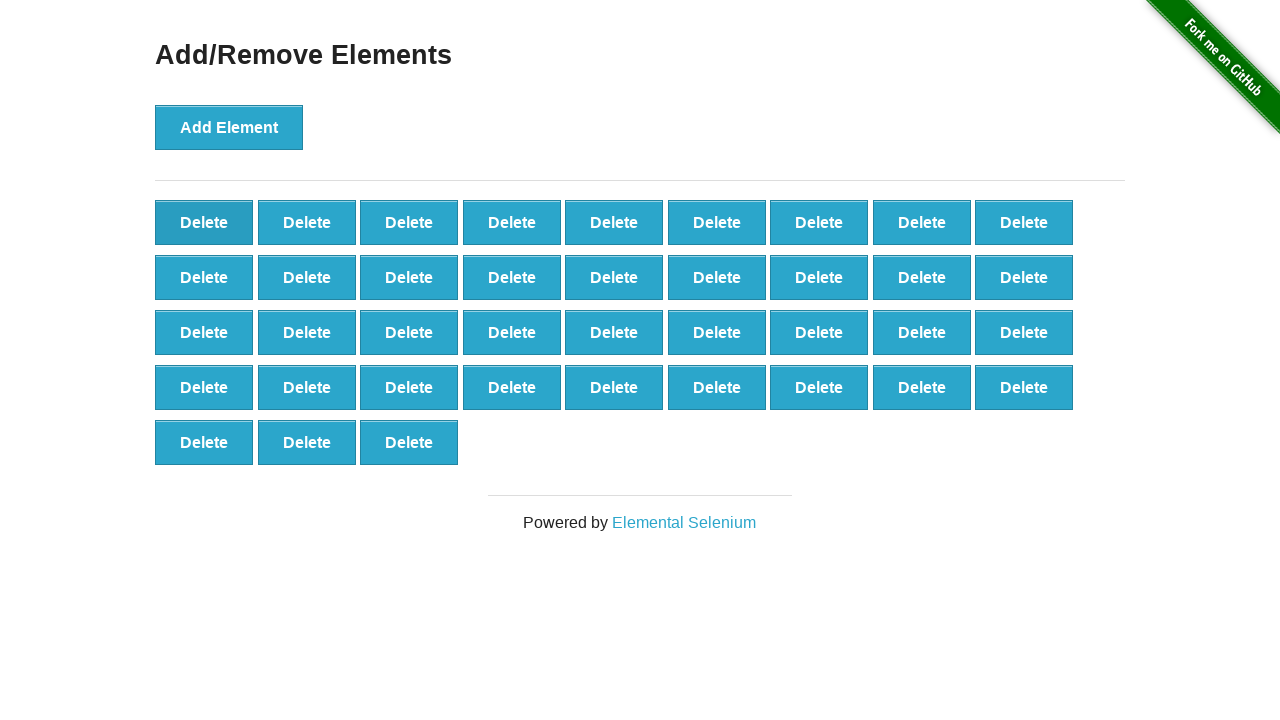

Clicked delete button (iteration 12/40) at (204, 222) on .added-manually >> nth=0
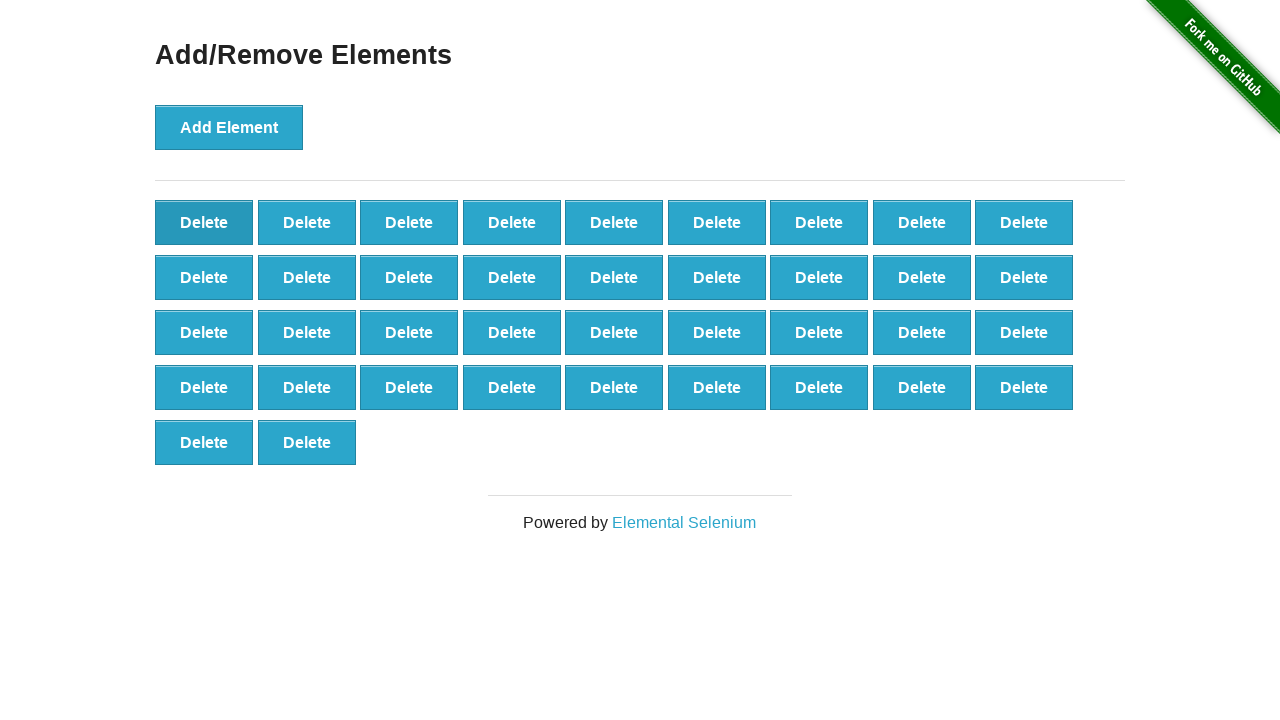

Clicked delete button (iteration 13/40) at (204, 222) on .added-manually >> nth=0
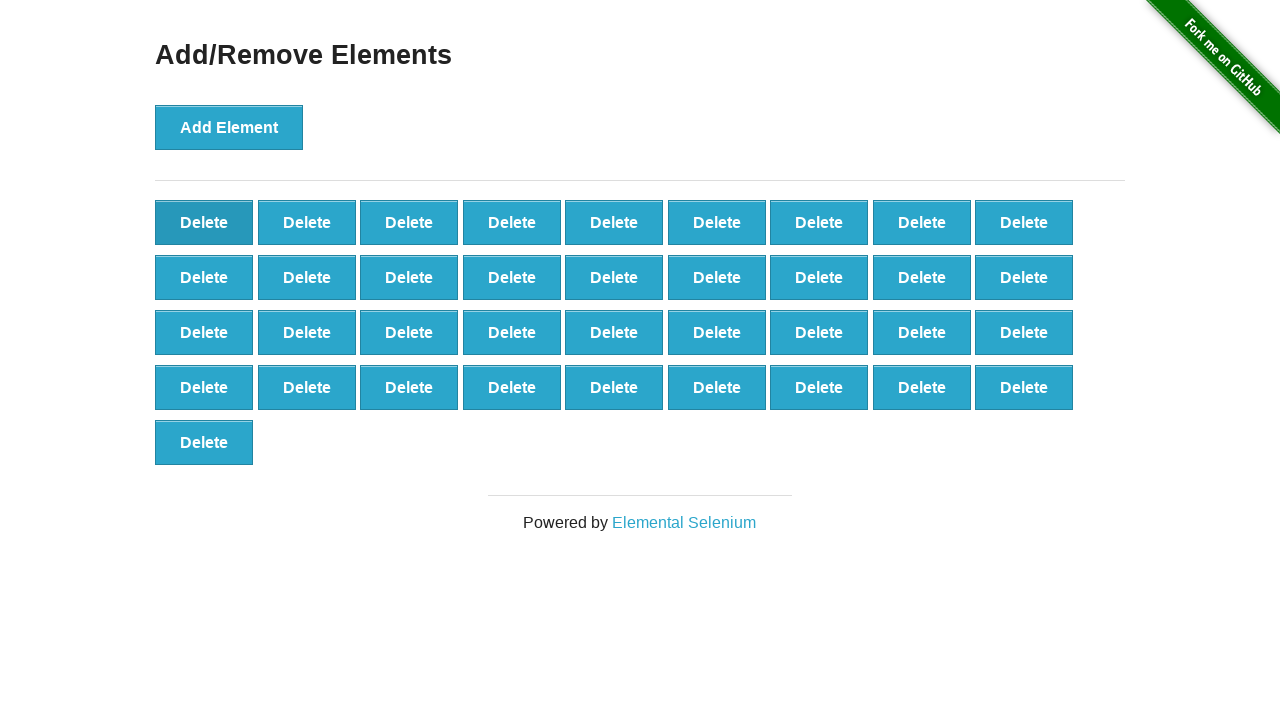

Clicked delete button (iteration 14/40) at (204, 222) on .added-manually >> nth=0
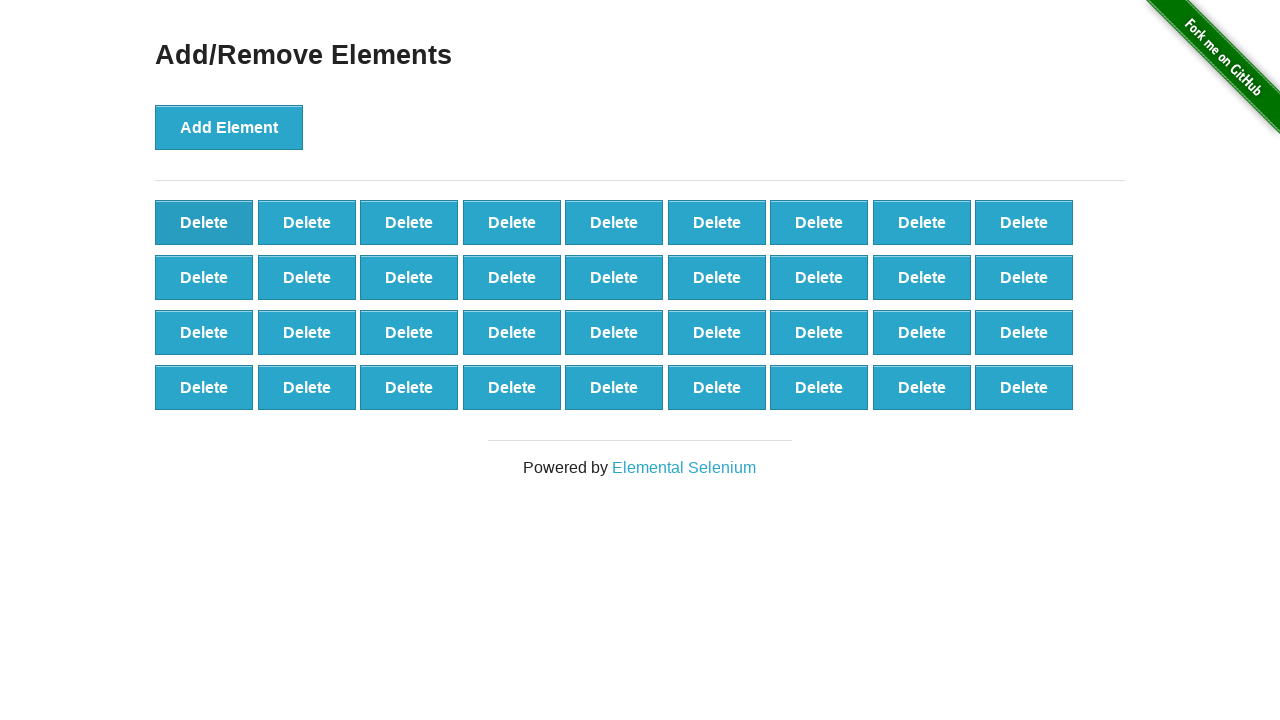

Clicked delete button (iteration 15/40) at (204, 222) on .added-manually >> nth=0
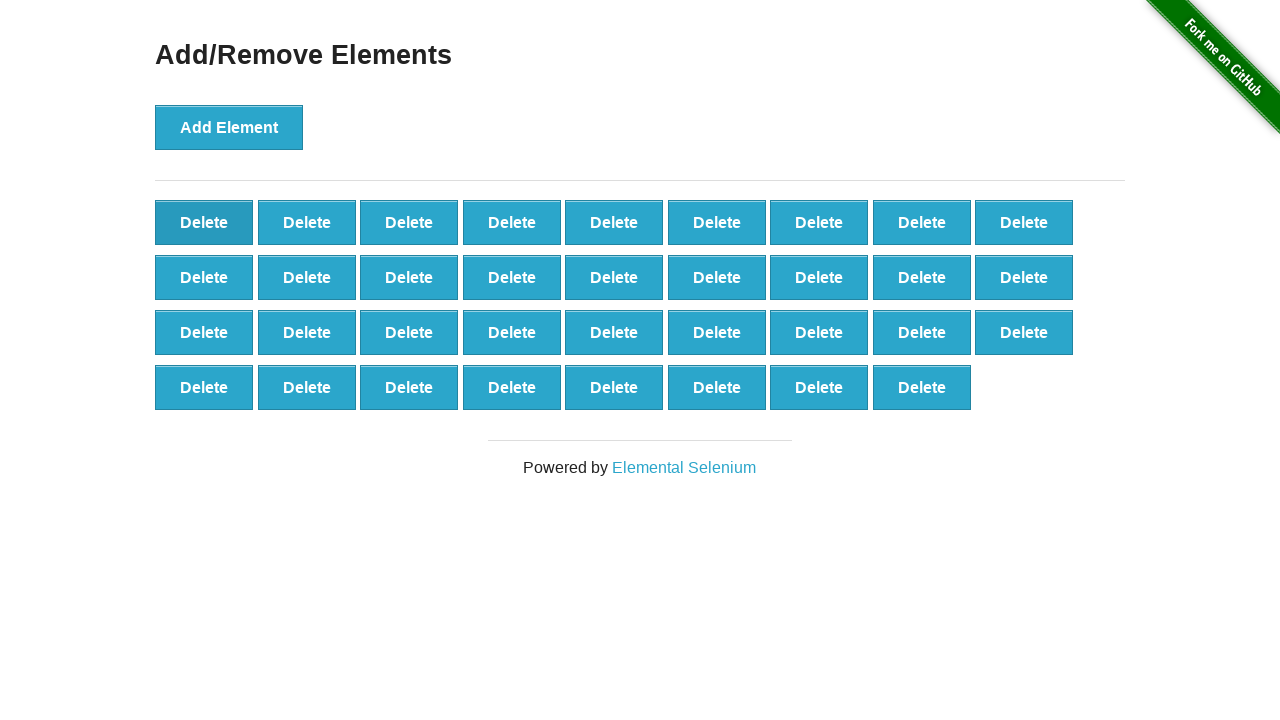

Clicked delete button (iteration 16/40) at (204, 222) on .added-manually >> nth=0
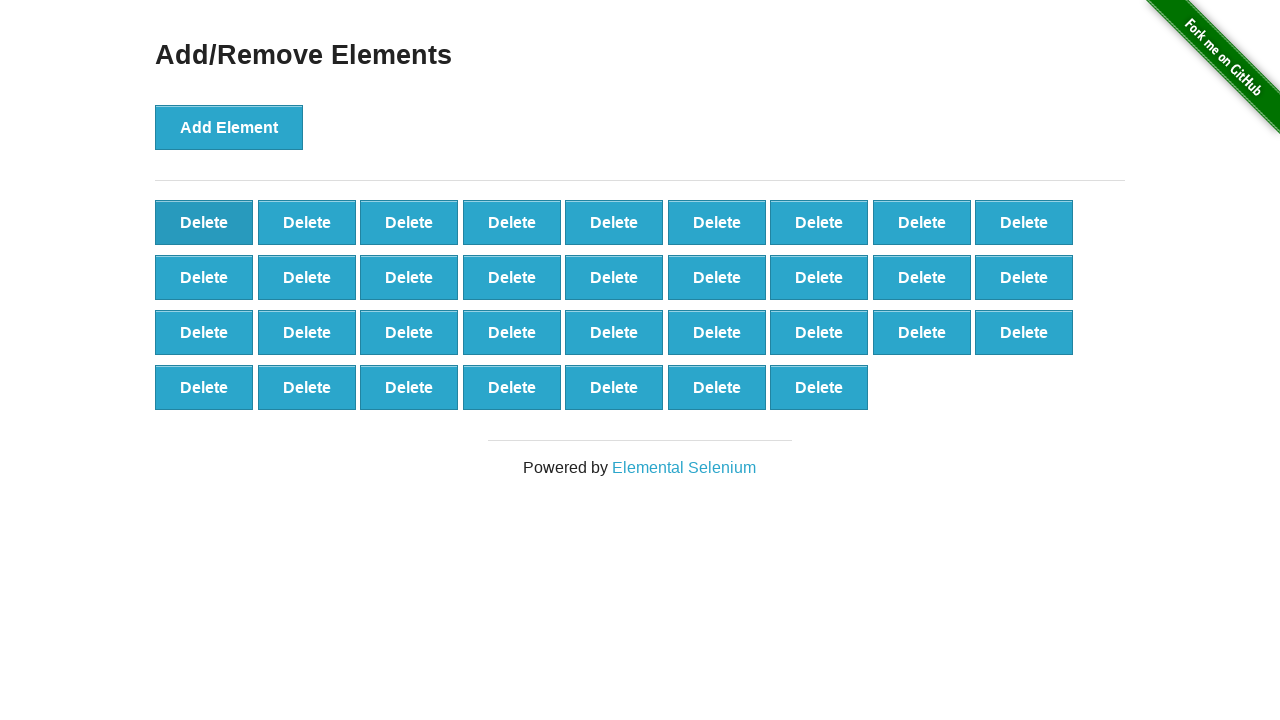

Clicked delete button (iteration 17/40) at (204, 222) on .added-manually >> nth=0
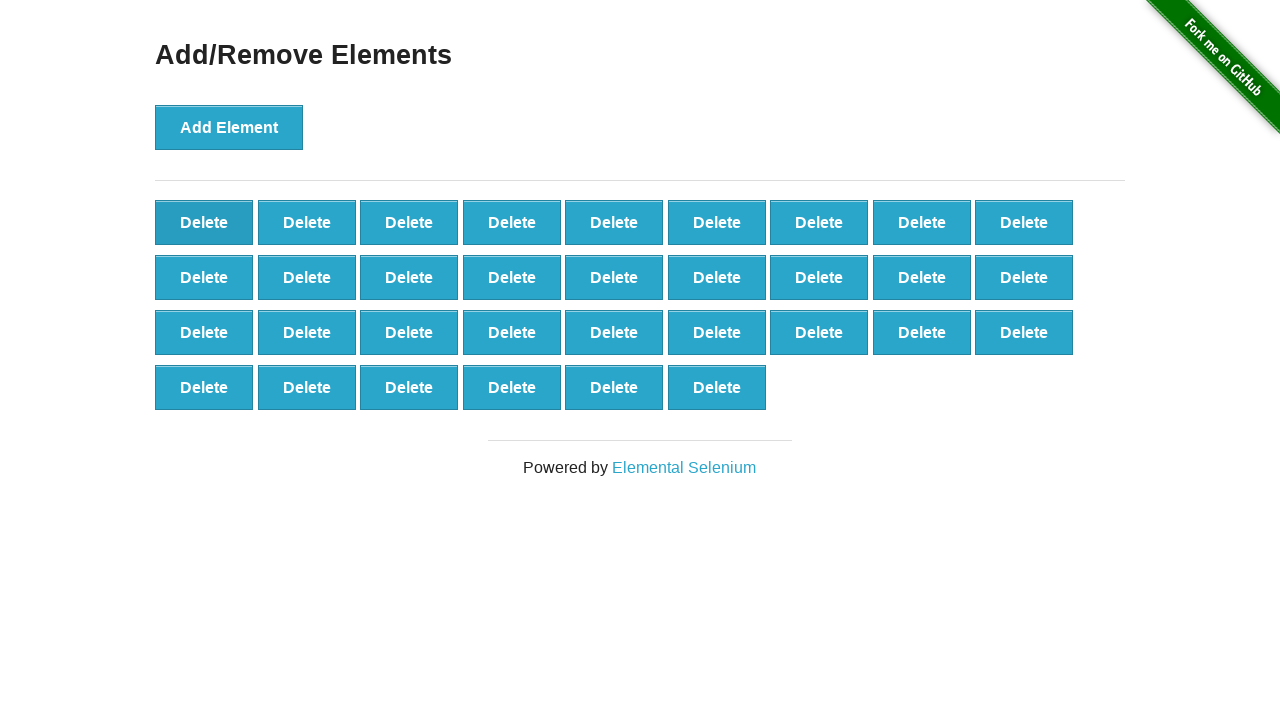

Clicked delete button (iteration 18/40) at (204, 222) on .added-manually >> nth=0
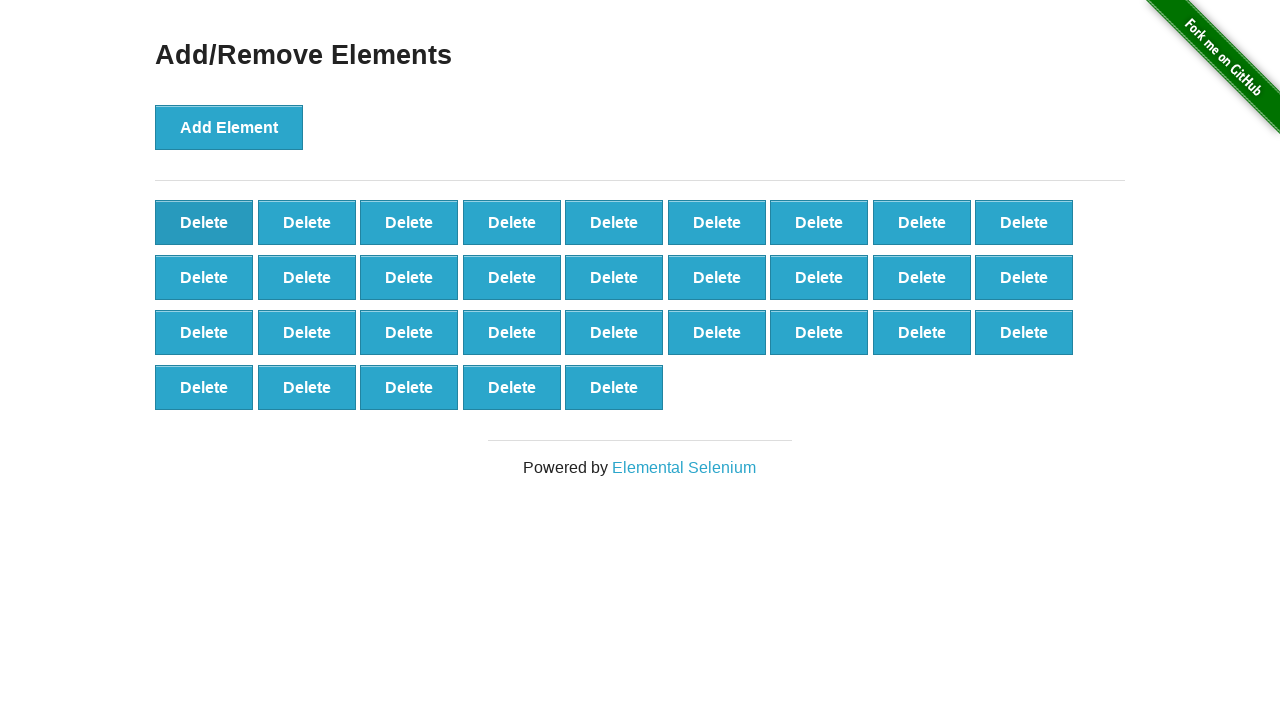

Clicked delete button (iteration 19/40) at (204, 222) on .added-manually >> nth=0
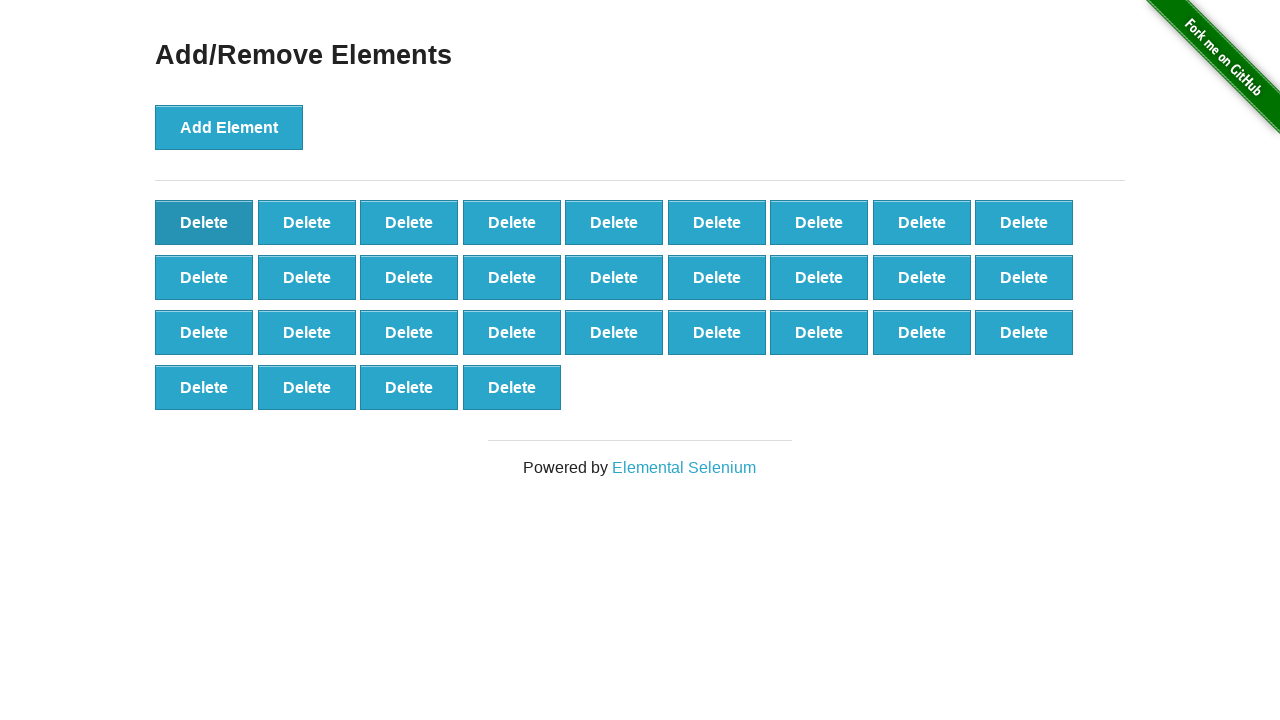

Clicked delete button (iteration 20/40) at (204, 222) on .added-manually >> nth=0
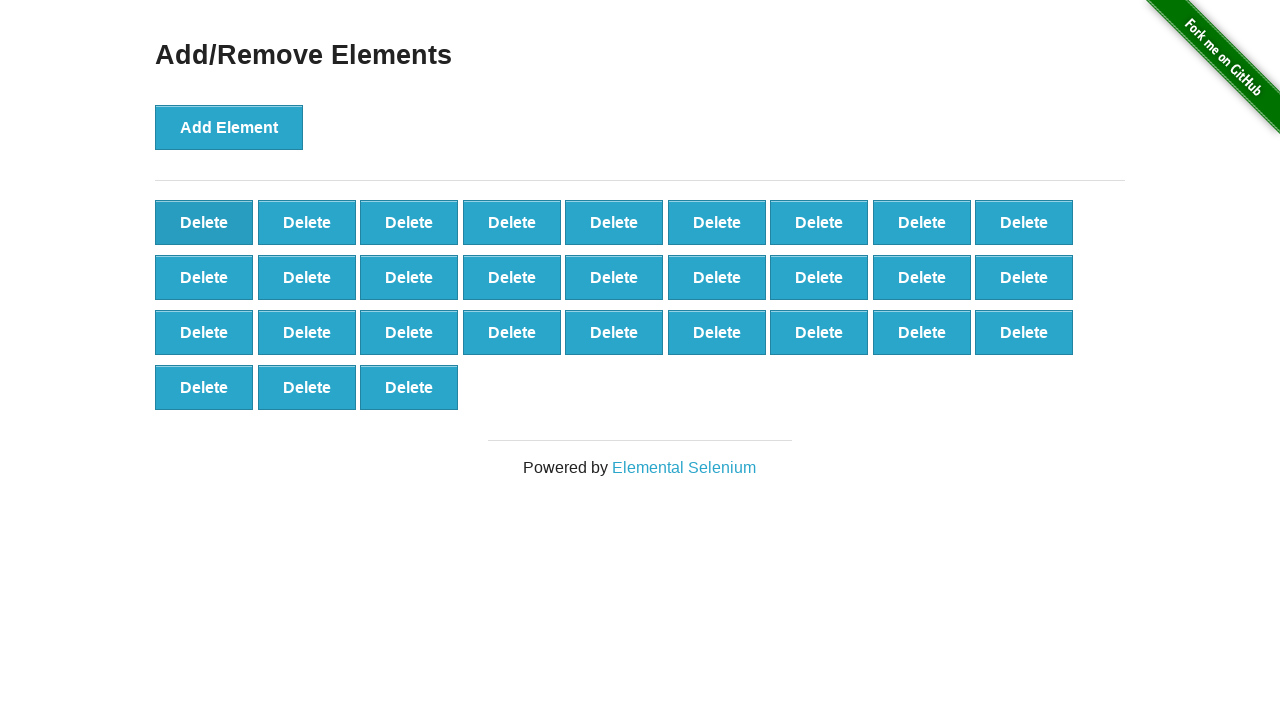

Clicked delete button (iteration 21/40) at (204, 222) on .added-manually >> nth=0
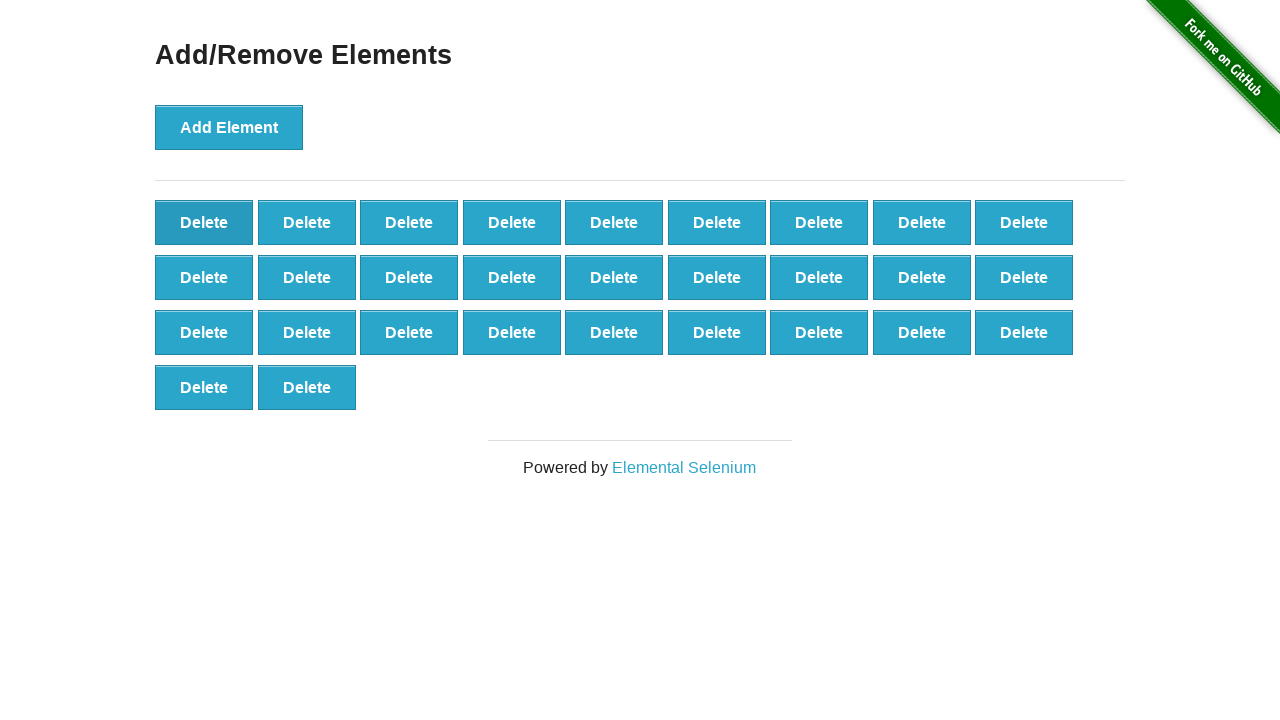

Clicked delete button (iteration 22/40) at (204, 222) on .added-manually >> nth=0
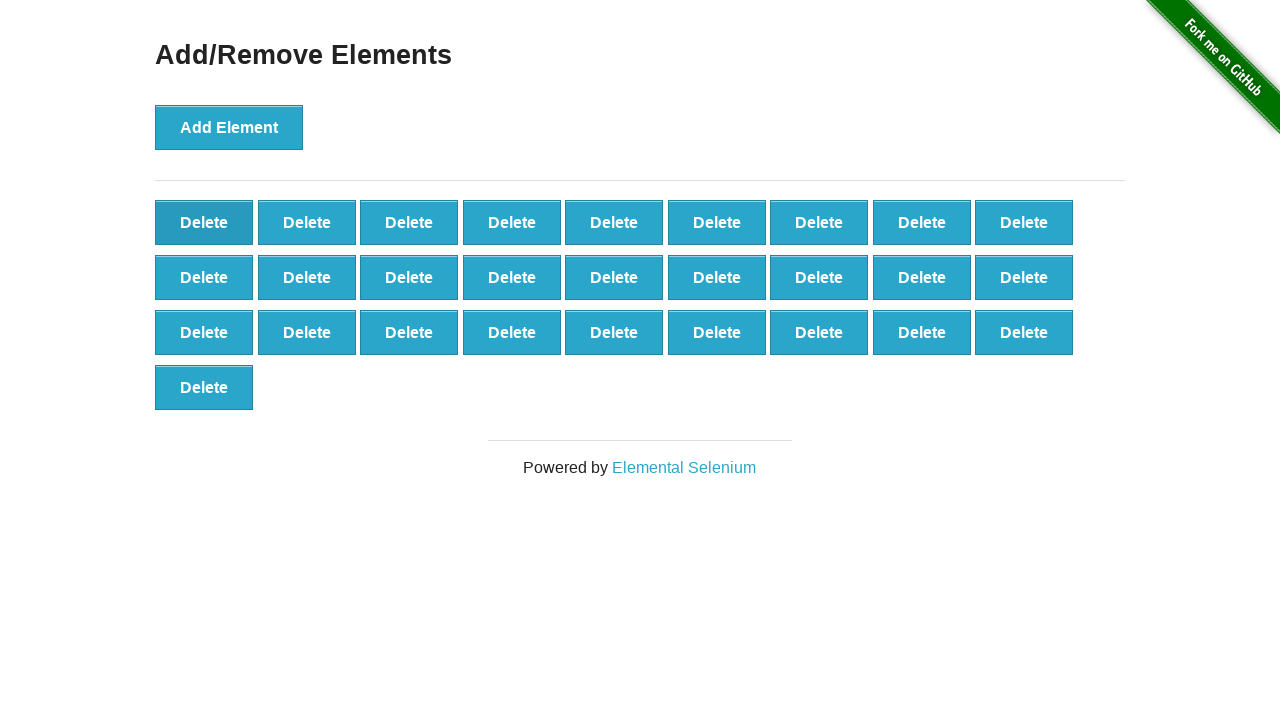

Clicked delete button (iteration 23/40) at (204, 222) on .added-manually >> nth=0
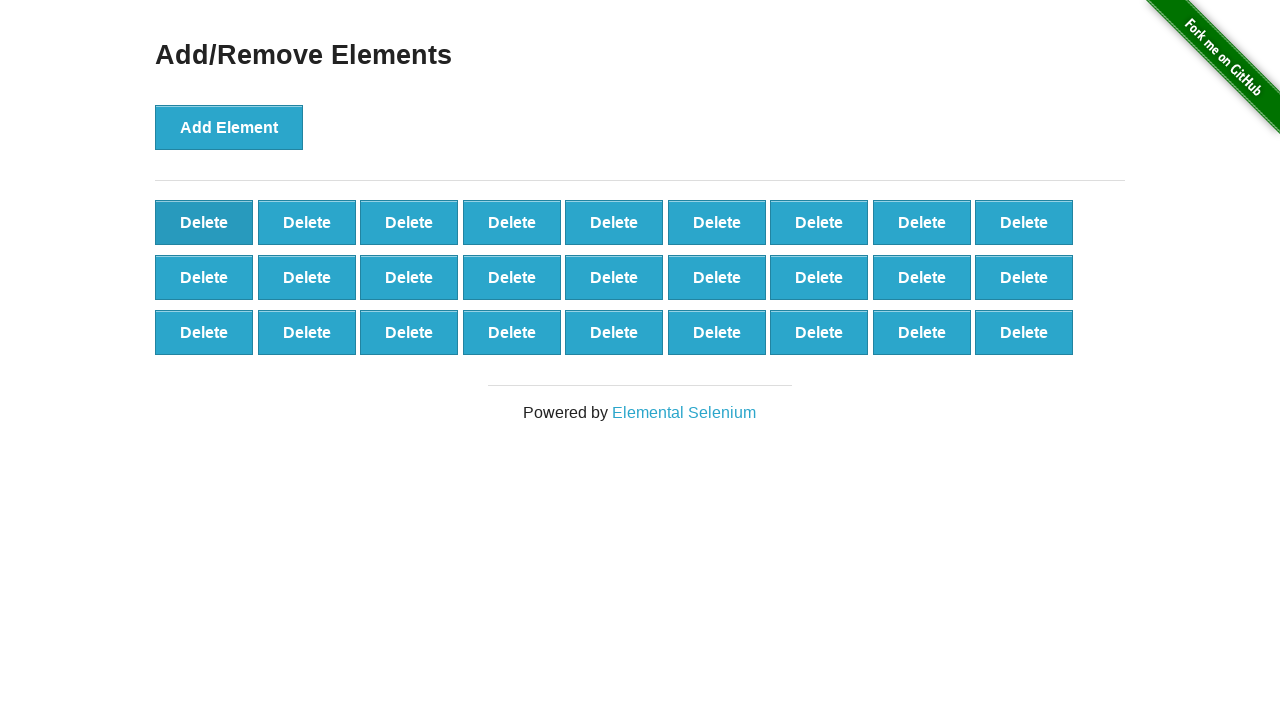

Clicked delete button (iteration 24/40) at (204, 222) on .added-manually >> nth=0
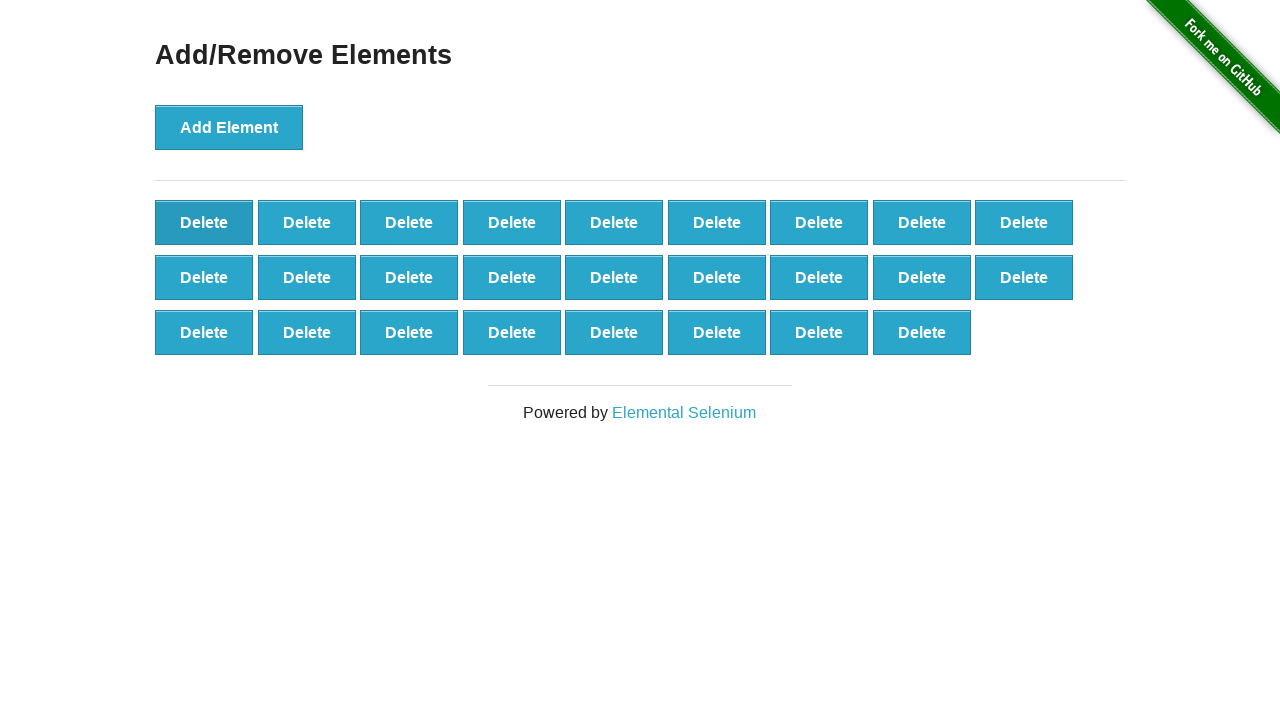

Clicked delete button (iteration 25/40) at (204, 222) on .added-manually >> nth=0
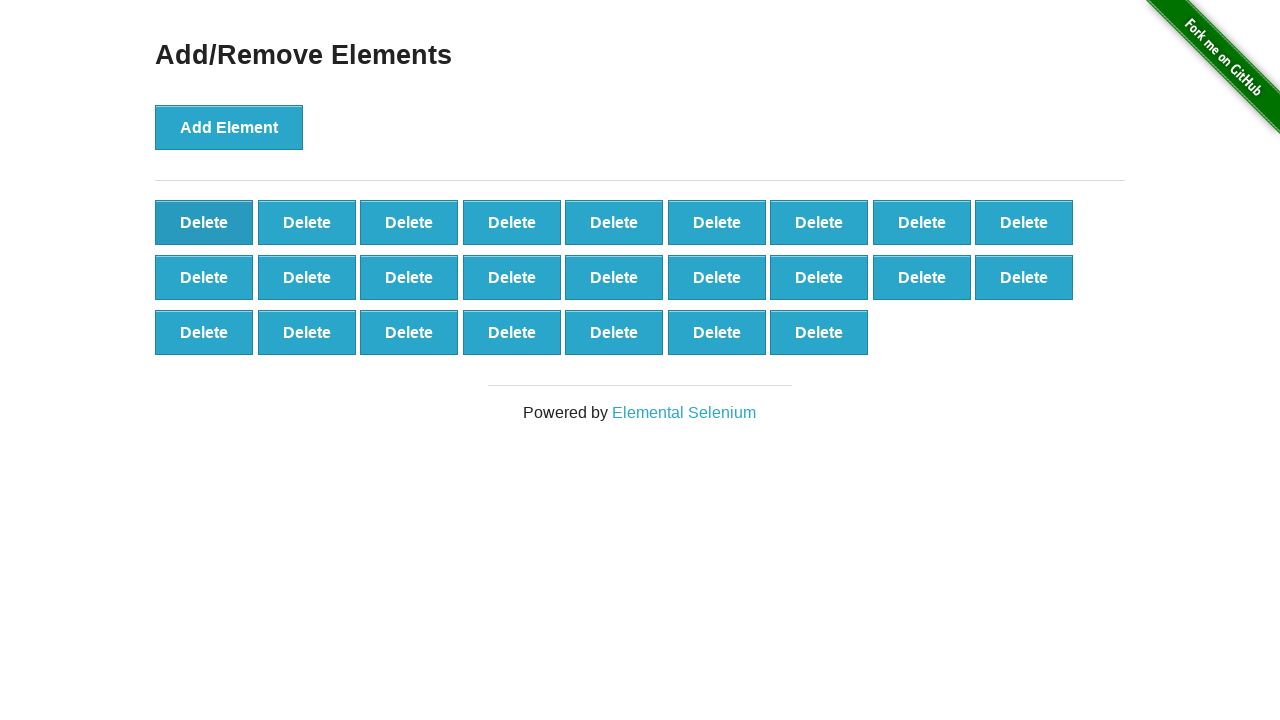

Clicked delete button (iteration 26/40) at (204, 222) on .added-manually >> nth=0
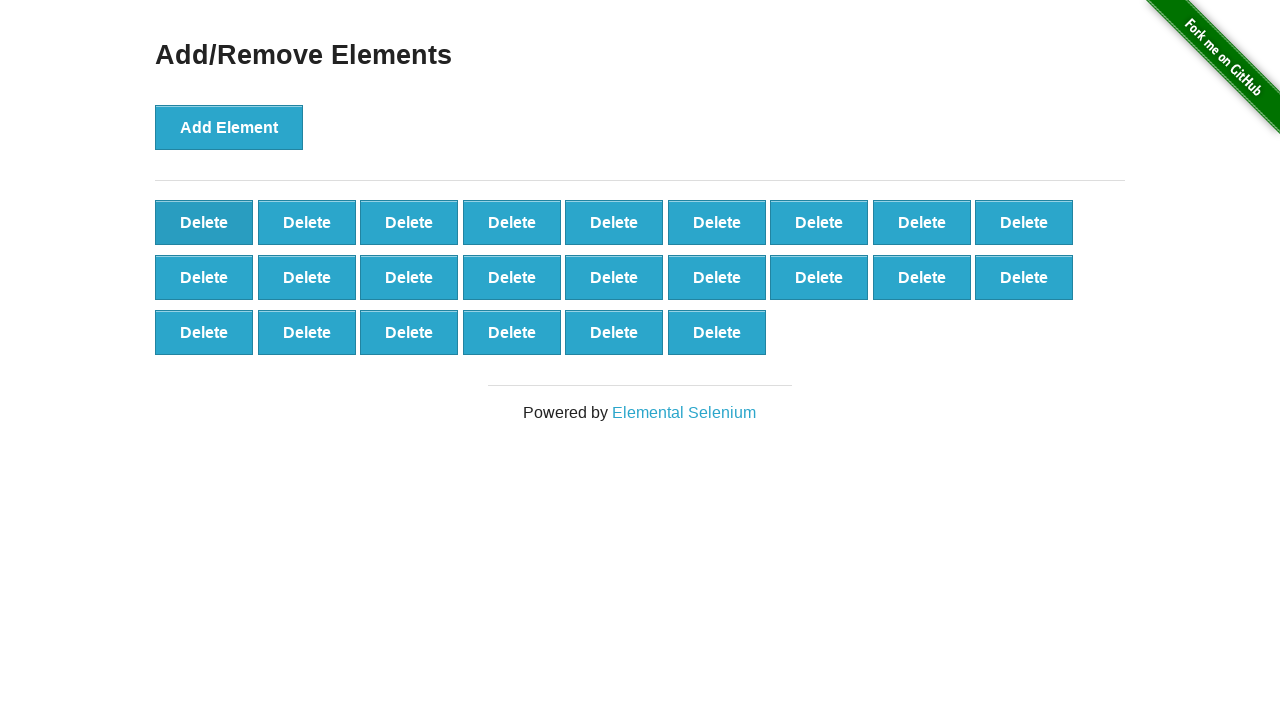

Clicked delete button (iteration 27/40) at (204, 222) on .added-manually >> nth=0
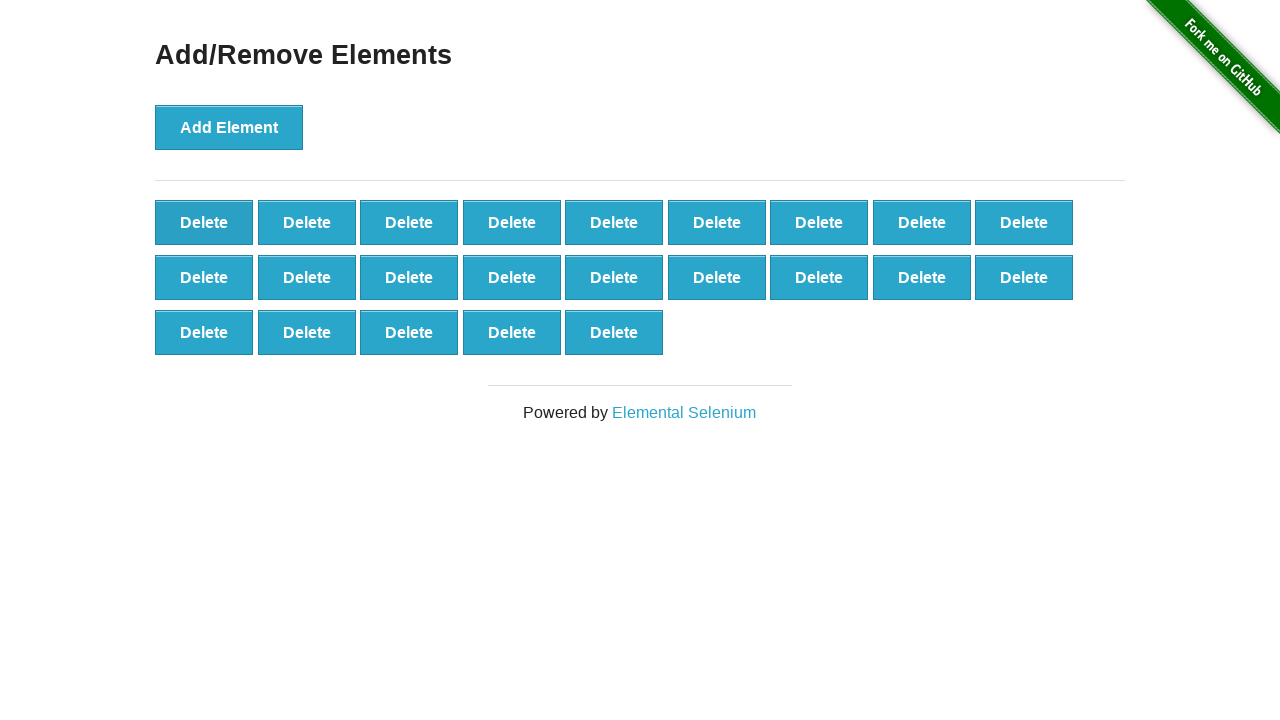

Clicked delete button (iteration 28/40) at (204, 222) on .added-manually >> nth=0
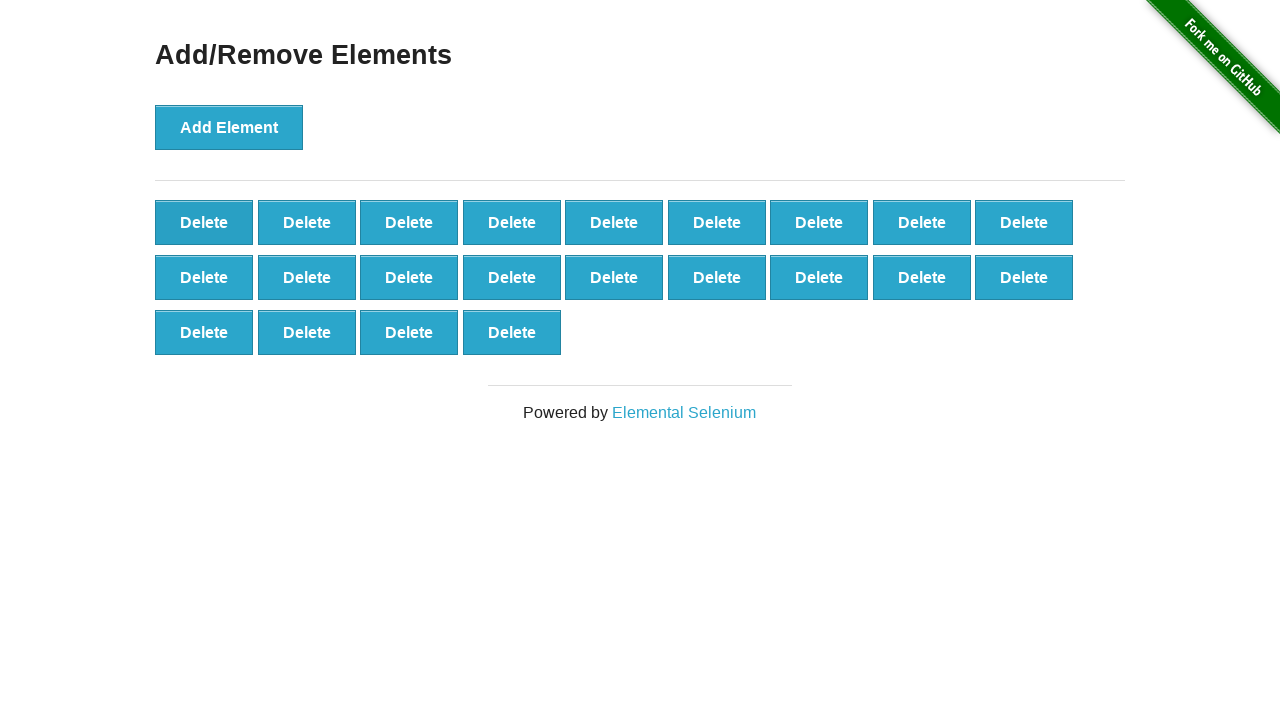

Clicked delete button (iteration 29/40) at (204, 222) on .added-manually >> nth=0
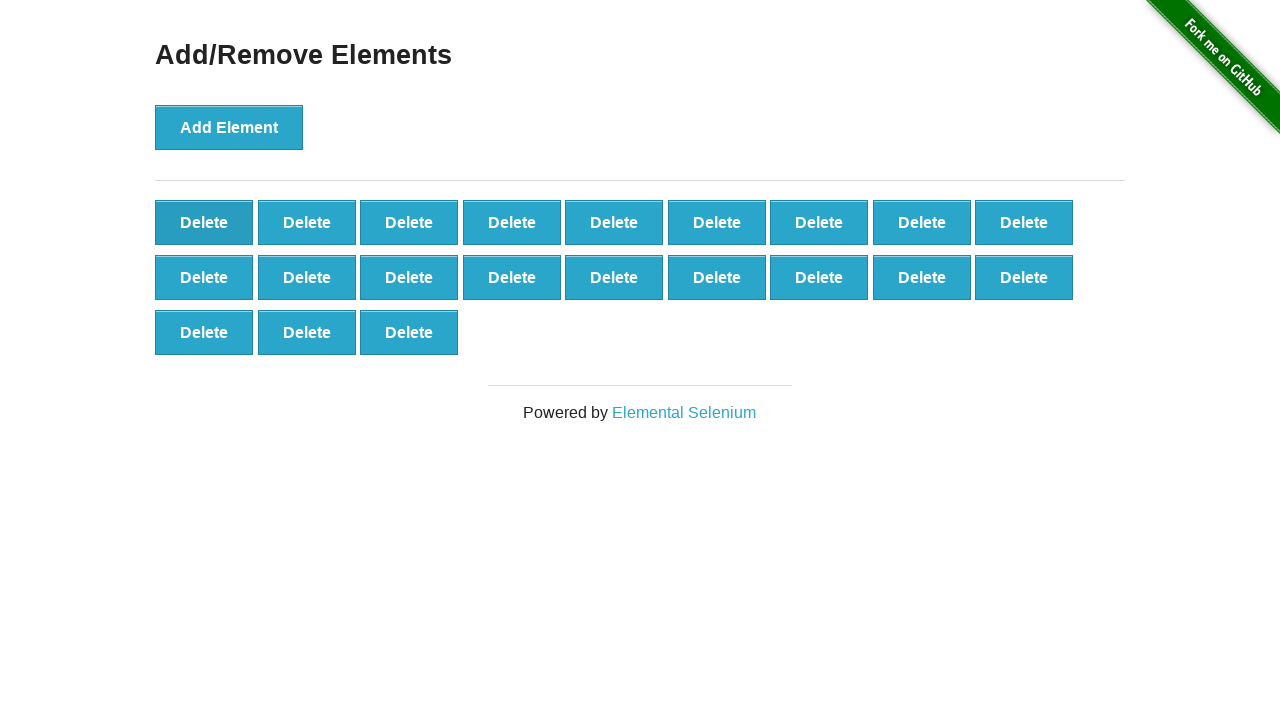

Clicked delete button (iteration 30/40) at (204, 222) on .added-manually >> nth=0
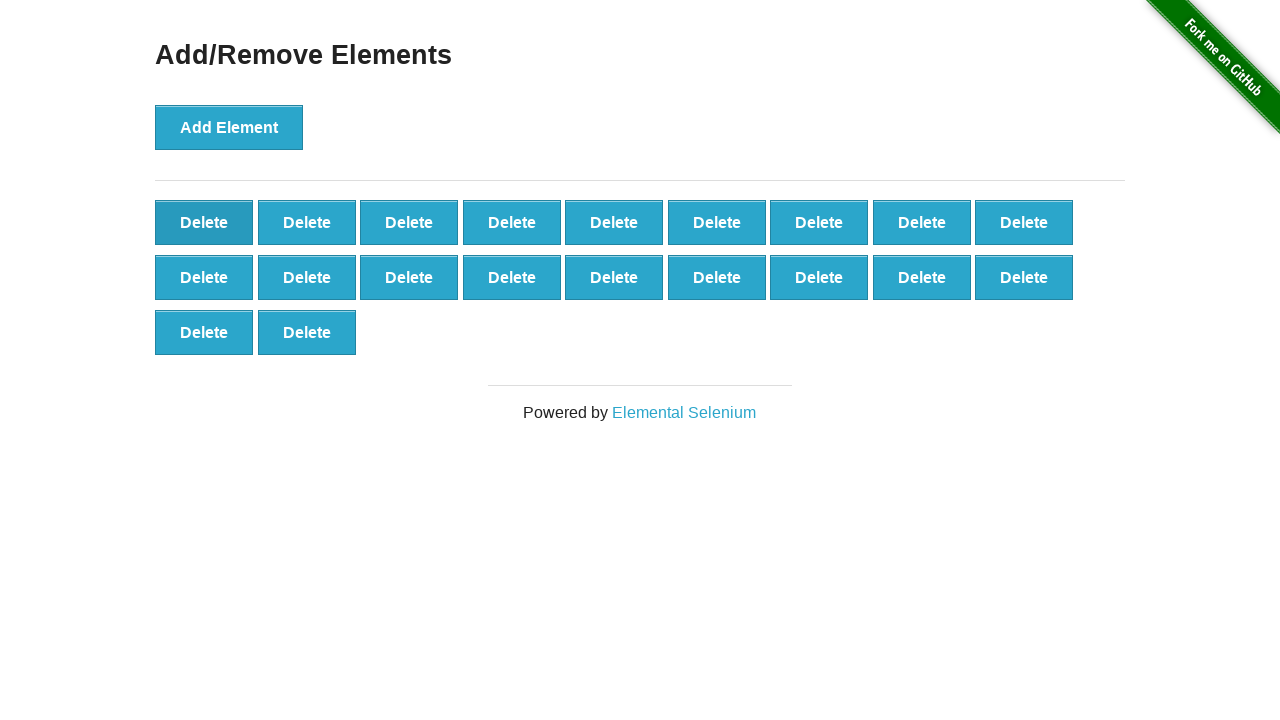

Clicked delete button (iteration 31/40) at (204, 222) on .added-manually >> nth=0
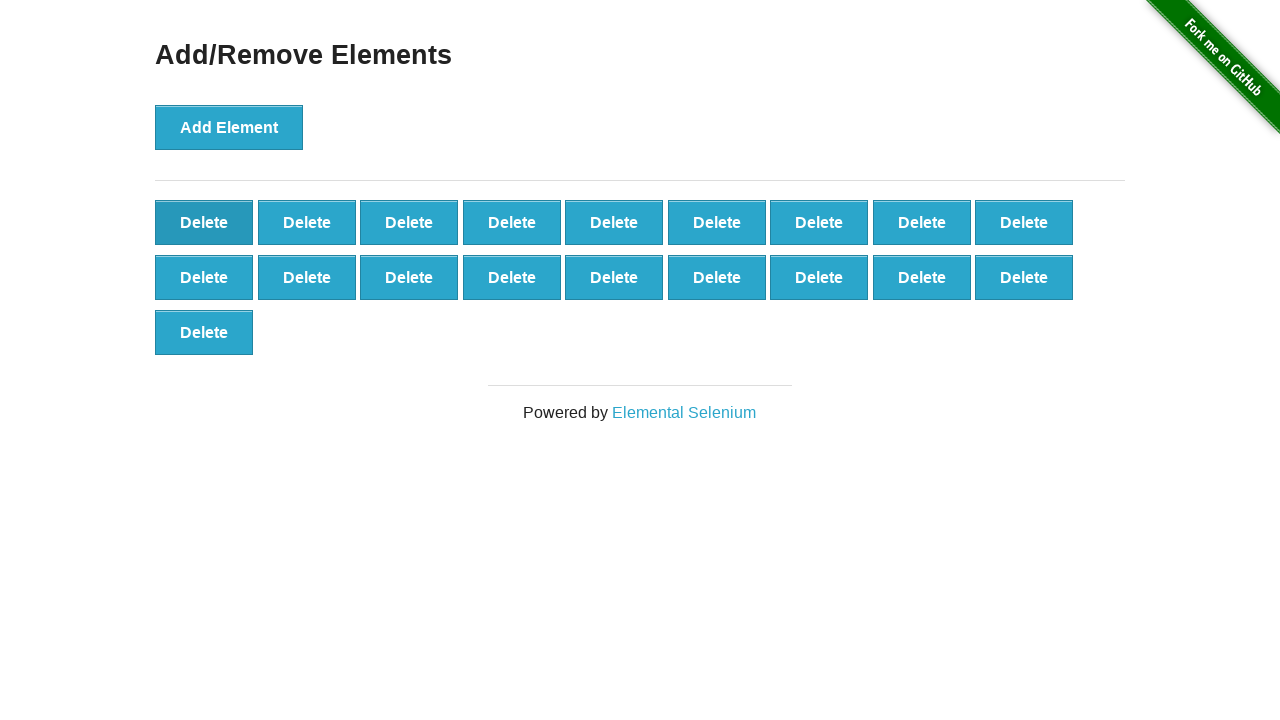

Clicked delete button (iteration 32/40) at (204, 222) on .added-manually >> nth=0
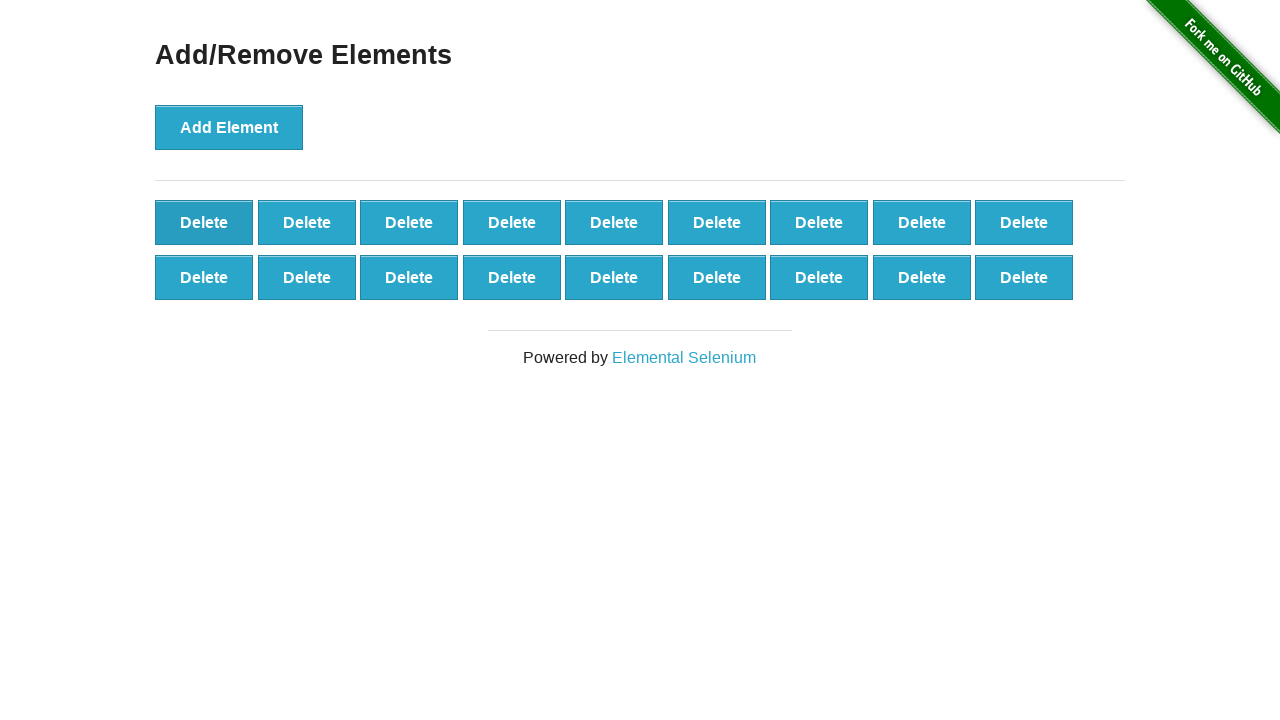

Clicked delete button (iteration 33/40) at (204, 222) on .added-manually >> nth=0
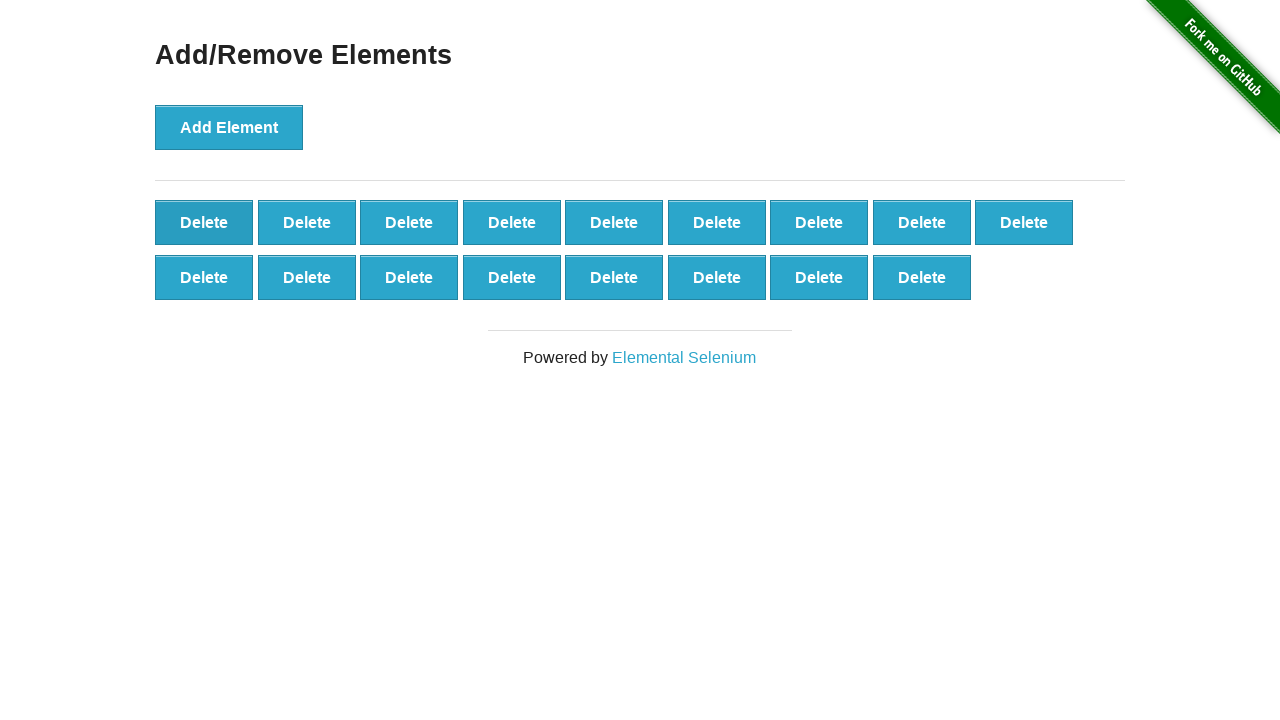

Clicked delete button (iteration 34/40) at (204, 222) on .added-manually >> nth=0
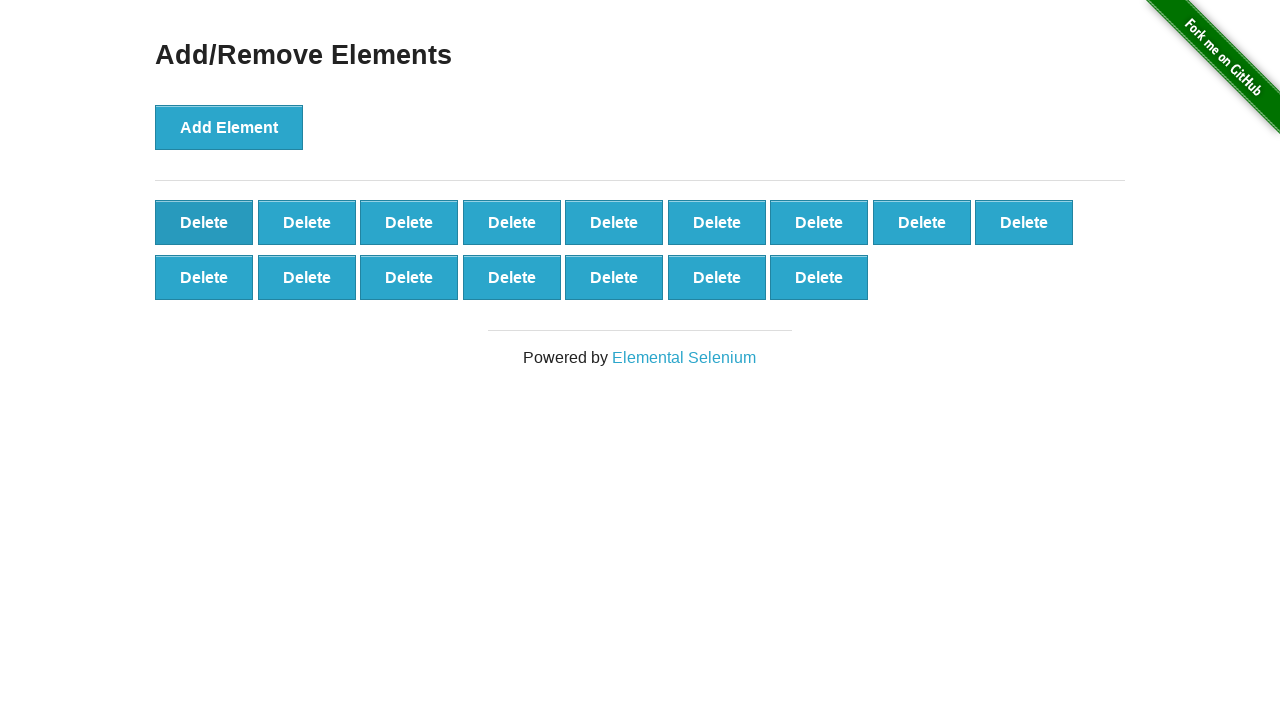

Clicked delete button (iteration 35/40) at (204, 222) on .added-manually >> nth=0
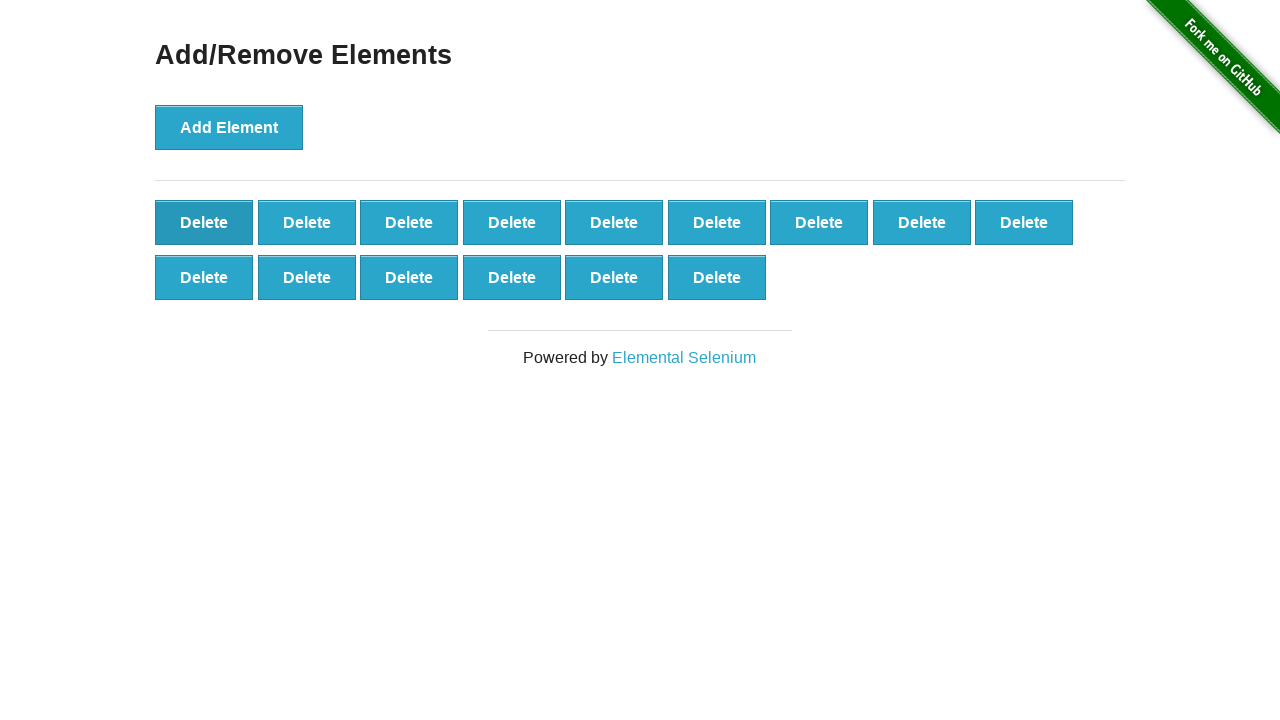

Clicked delete button (iteration 36/40) at (204, 222) on .added-manually >> nth=0
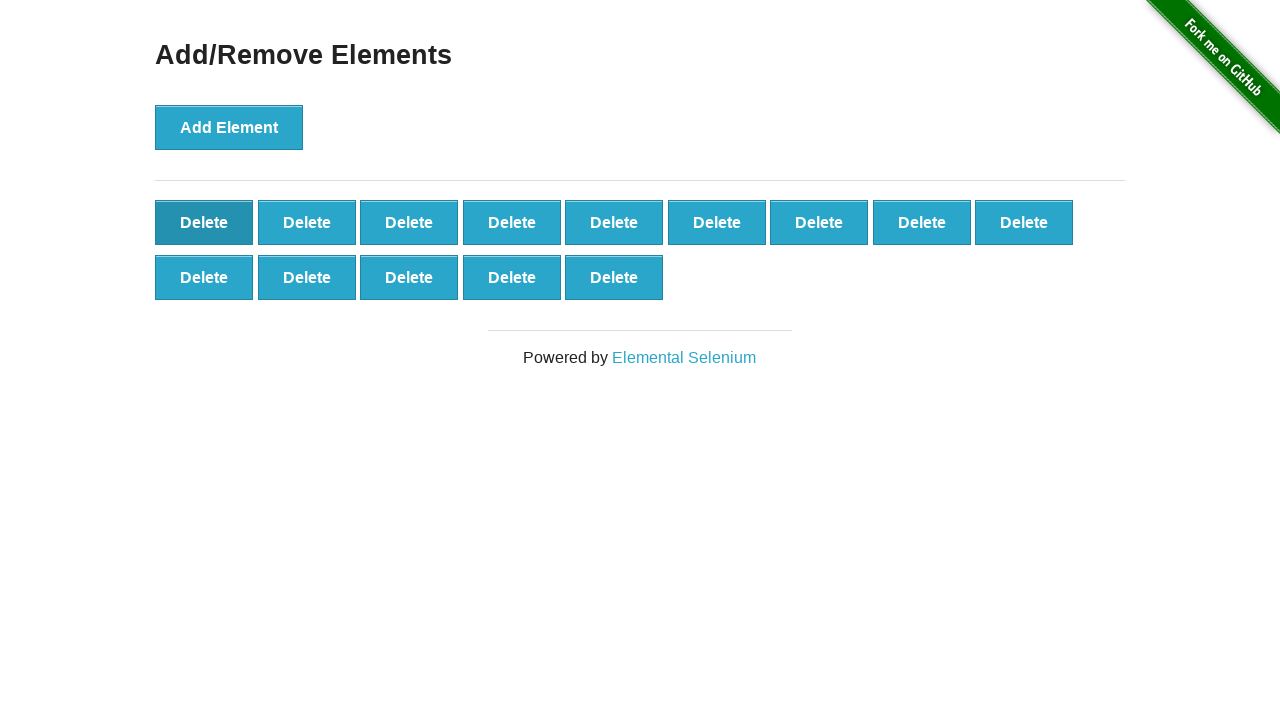

Clicked delete button (iteration 37/40) at (204, 222) on .added-manually >> nth=0
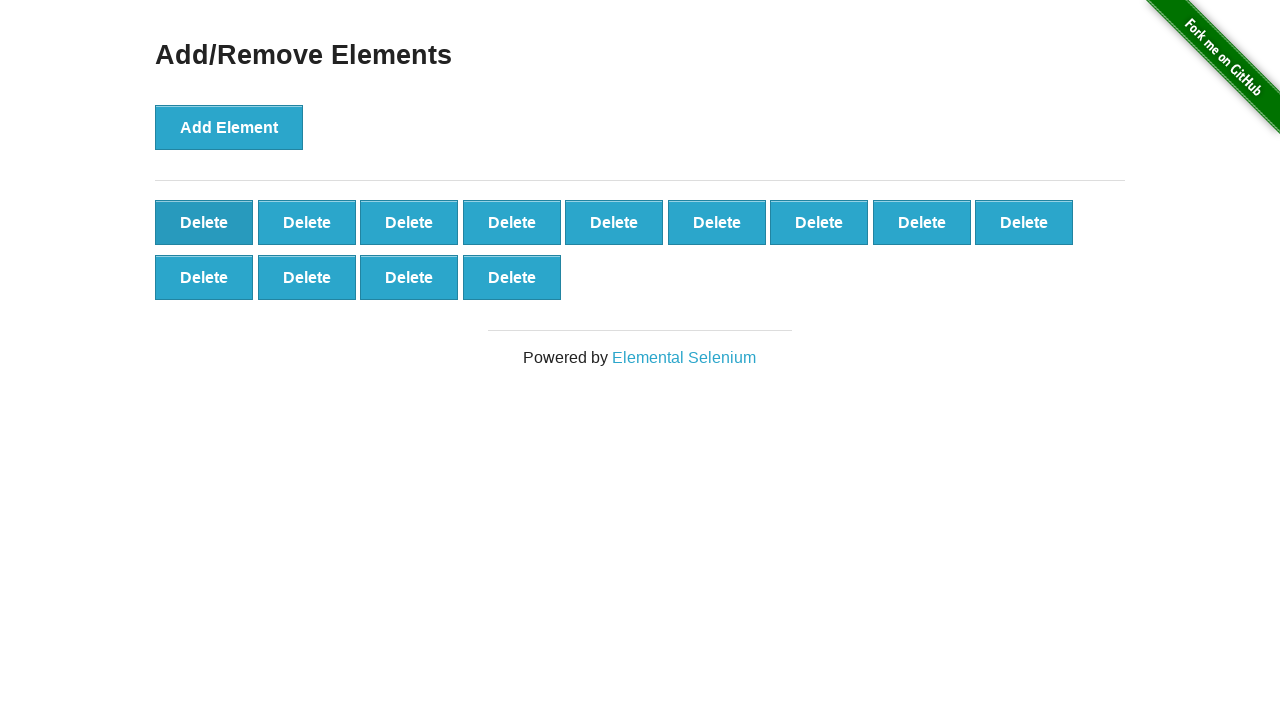

Clicked delete button (iteration 38/40) at (204, 222) on .added-manually >> nth=0
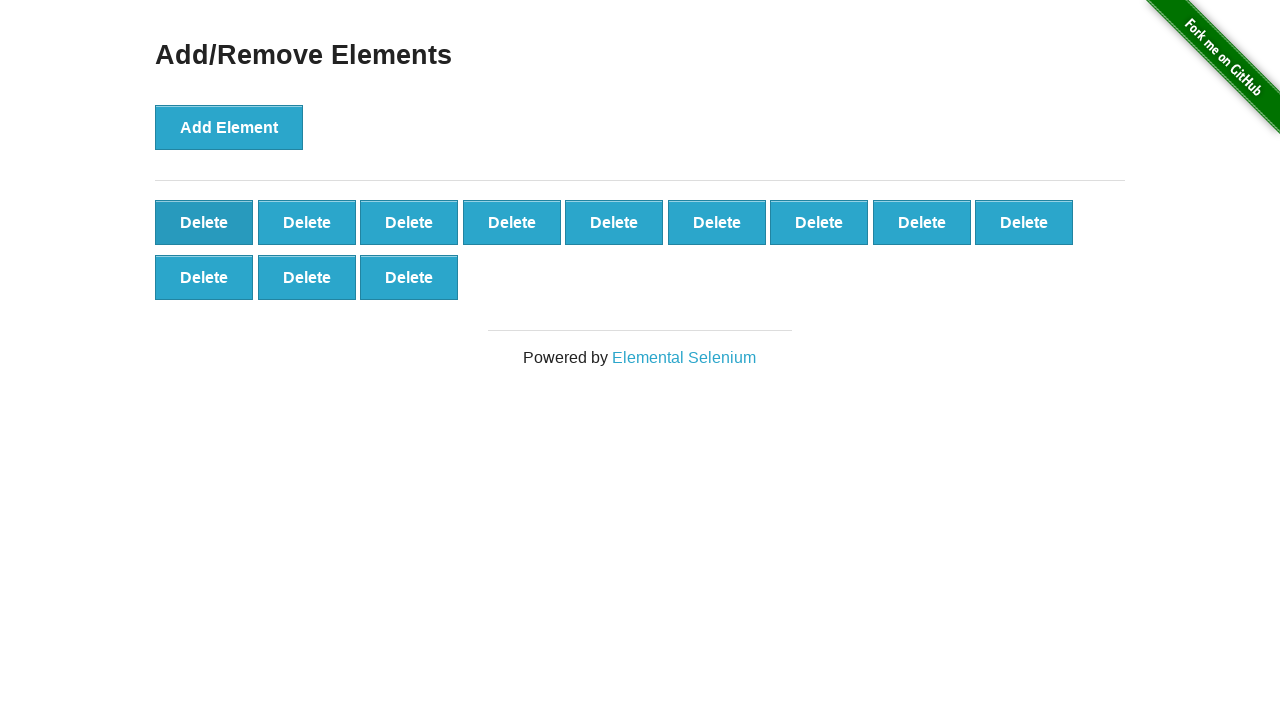

Clicked delete button (iteration 39/40) at (204, 222) on .added-manually >> nth=0
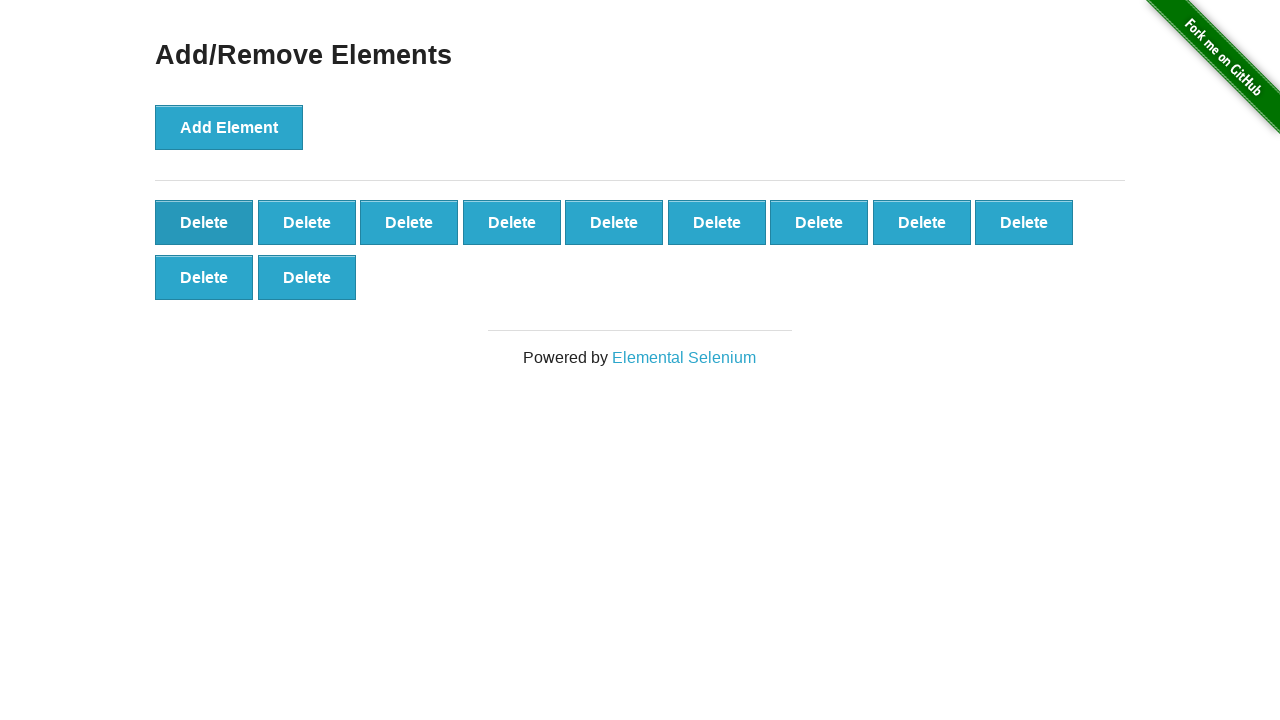

Clicked delete button (iteration 40/40) at (204, 222) on .added-manually >> nth=0
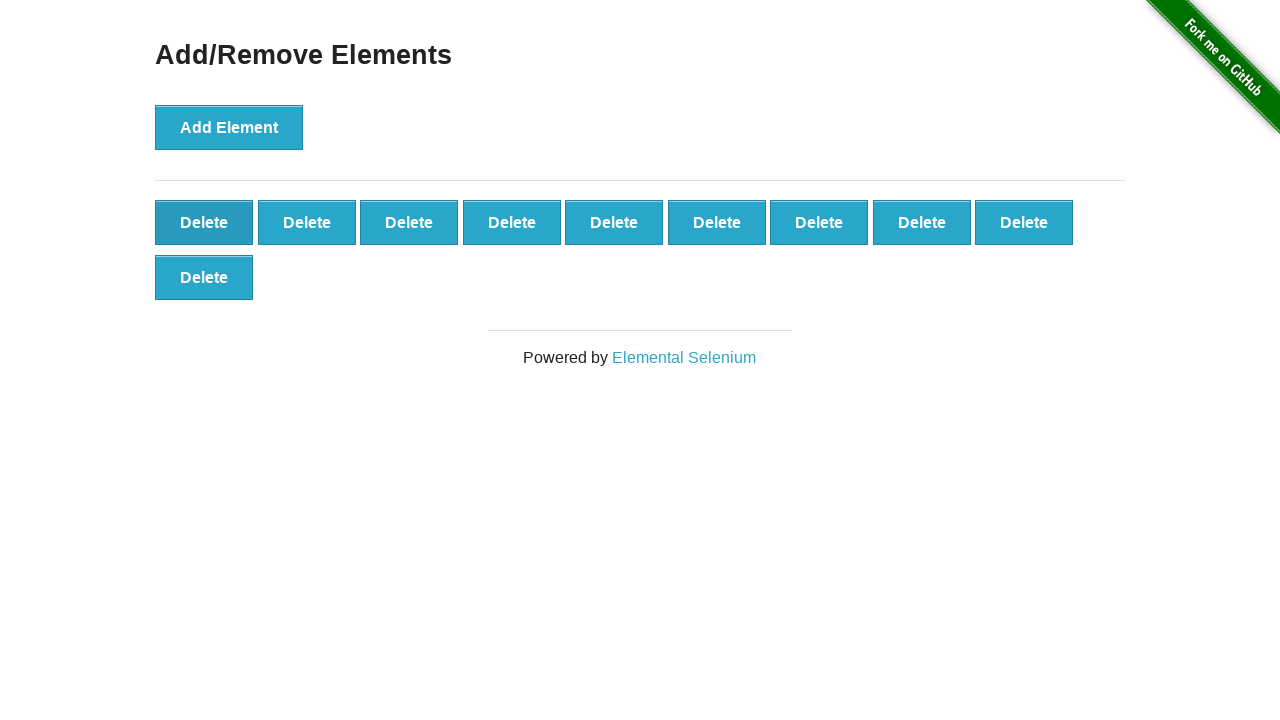

Retrieved final count of delete buttons: 10
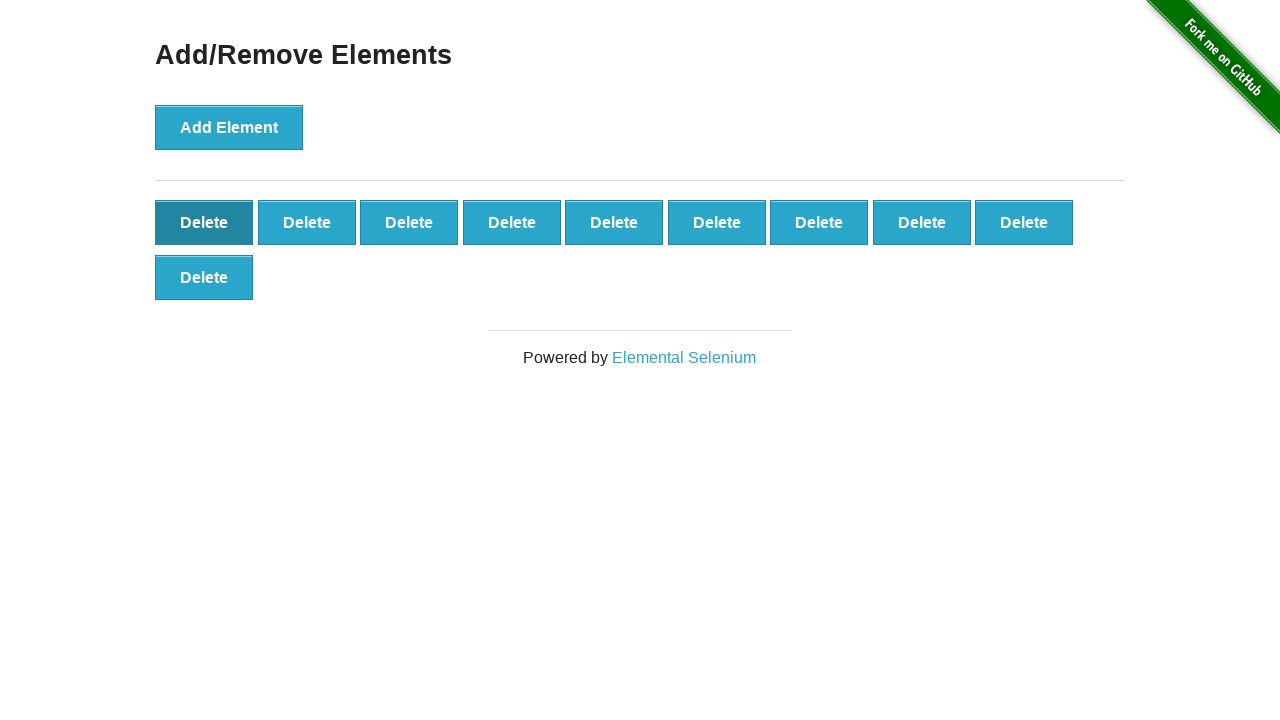

Assertion passed: 10 buttons remain (expected 10)
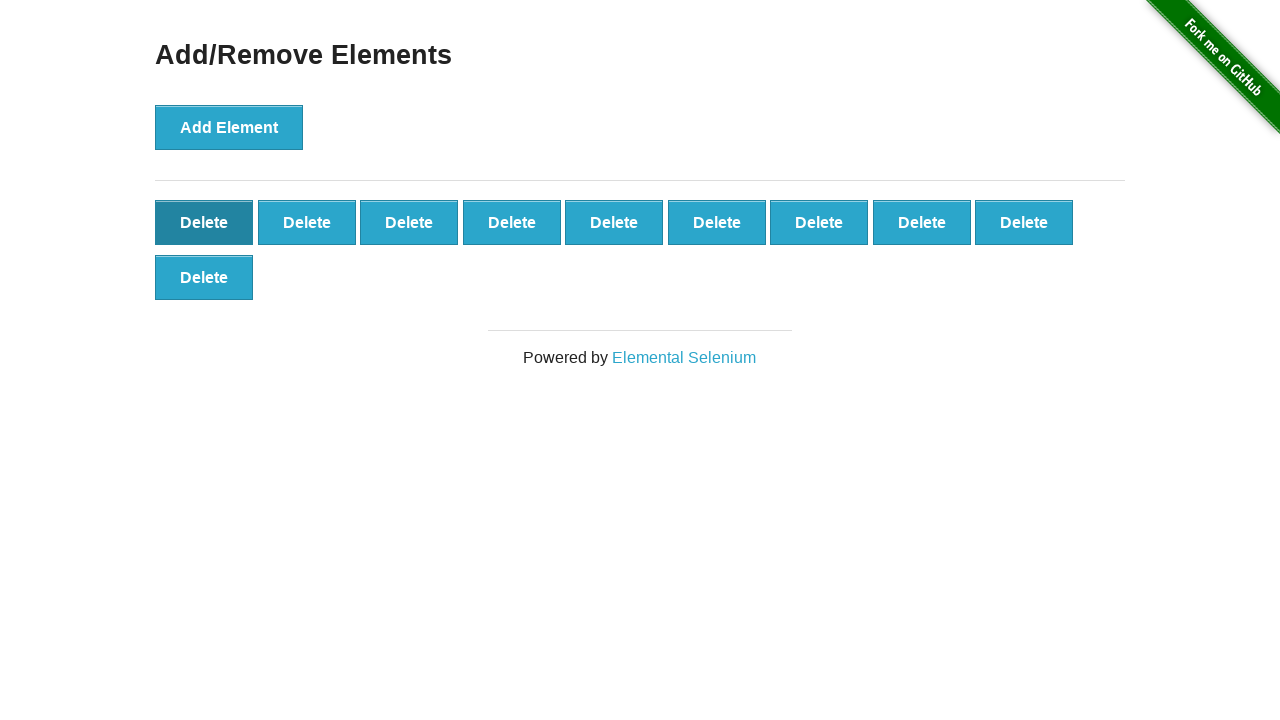

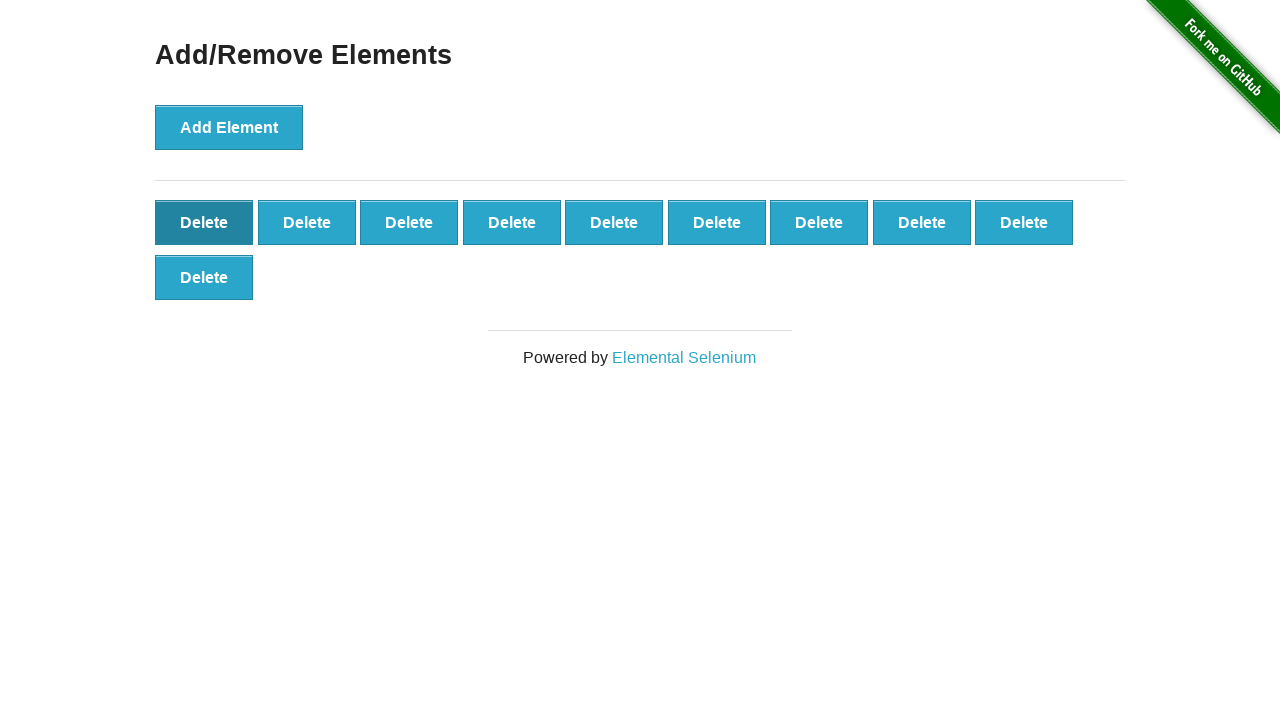